Tests filling out a large form by entering "answer" into all input fields and submitting the form via button click

Starting URL: http://suninjuly.github.io/huge_form.html

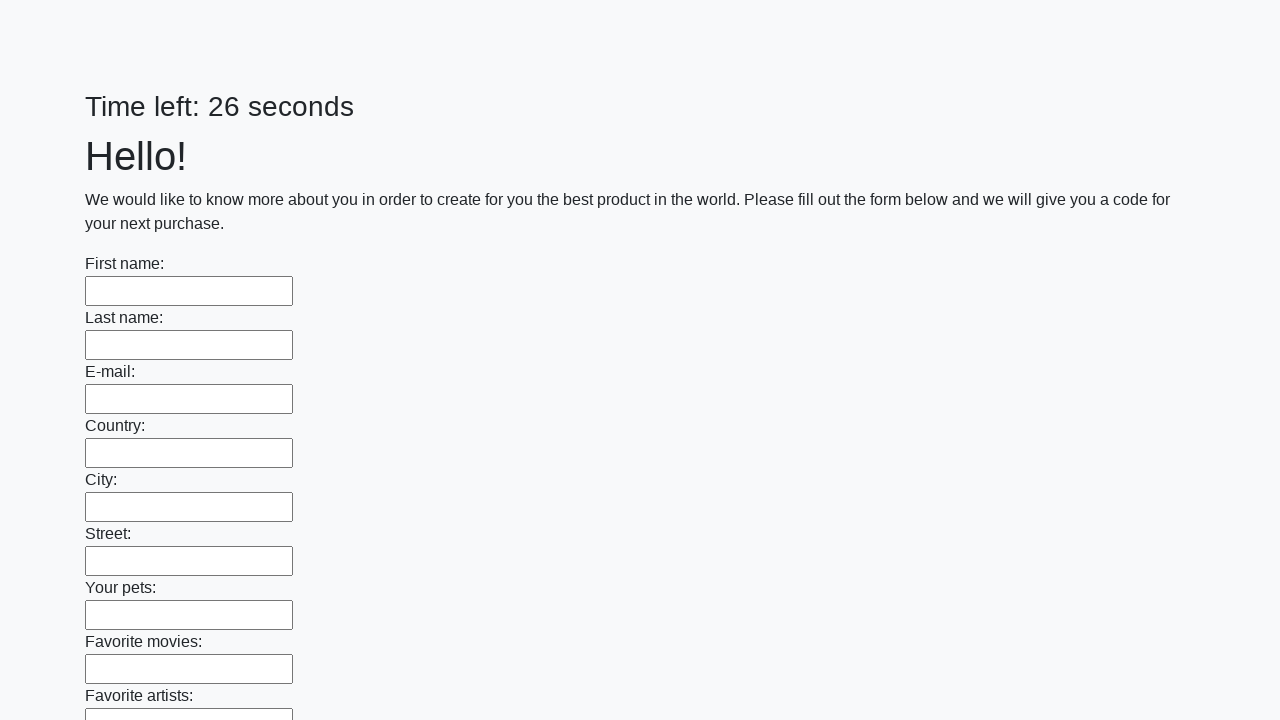

Located all input fields on the huge form
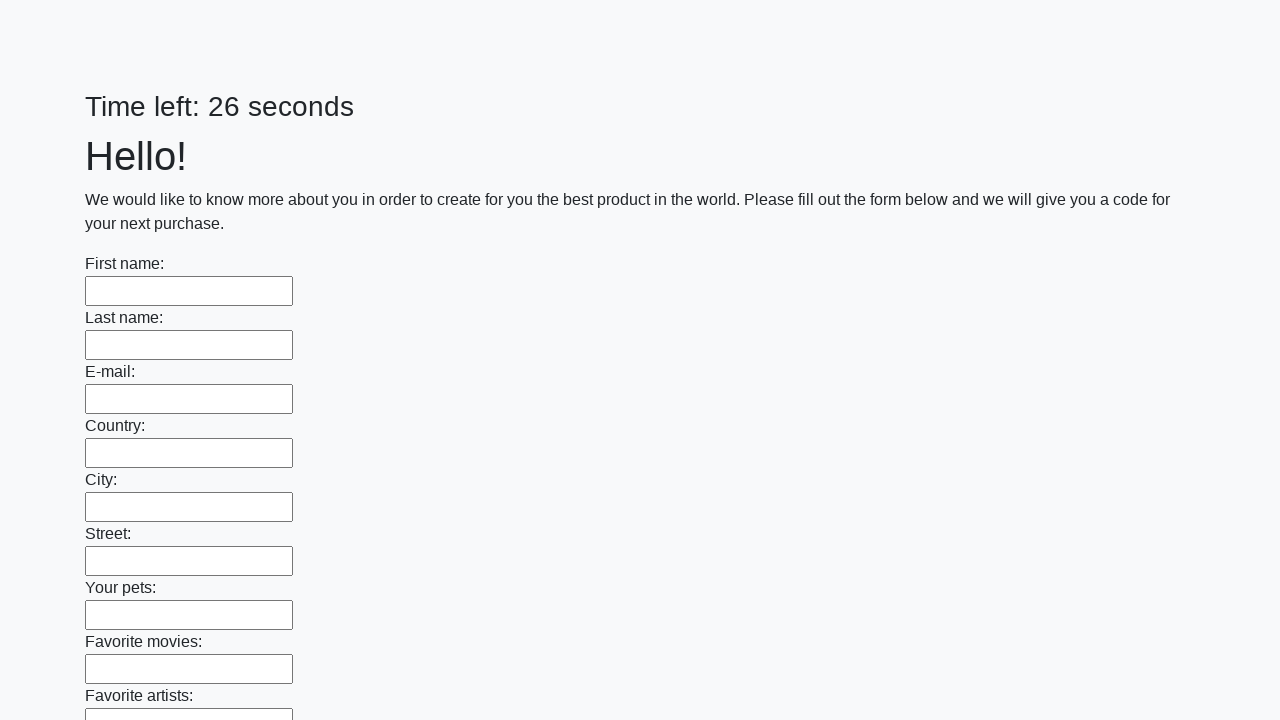

Filled an input field with 'answer' on input >> nth=0
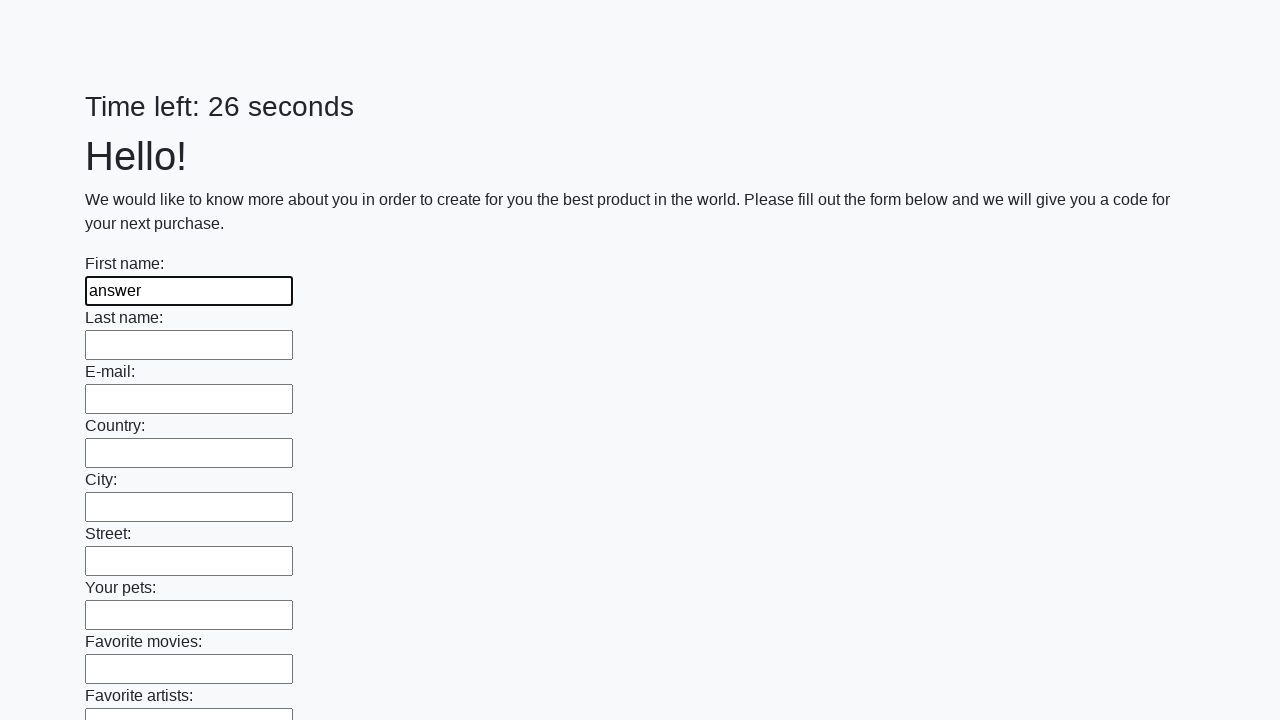

Filled an input field with 'answer' on input >> nth=1
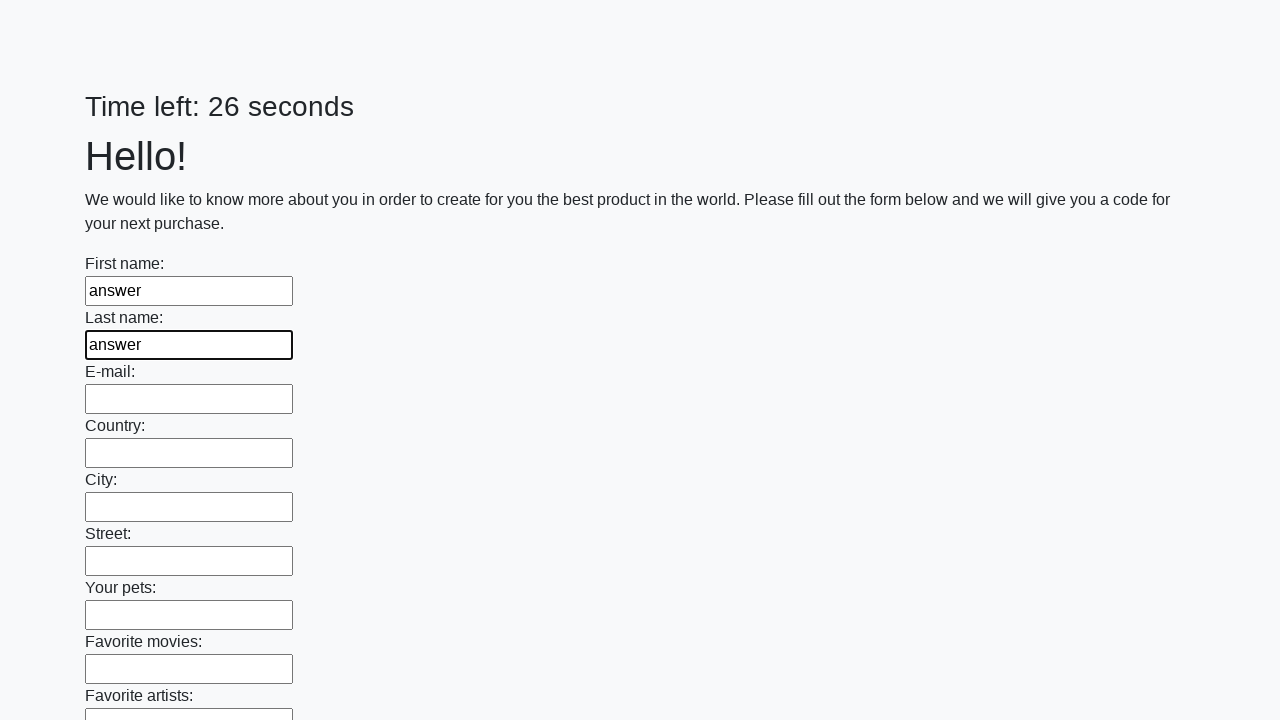

Filled an input field with 'answer' on input >> nth=2
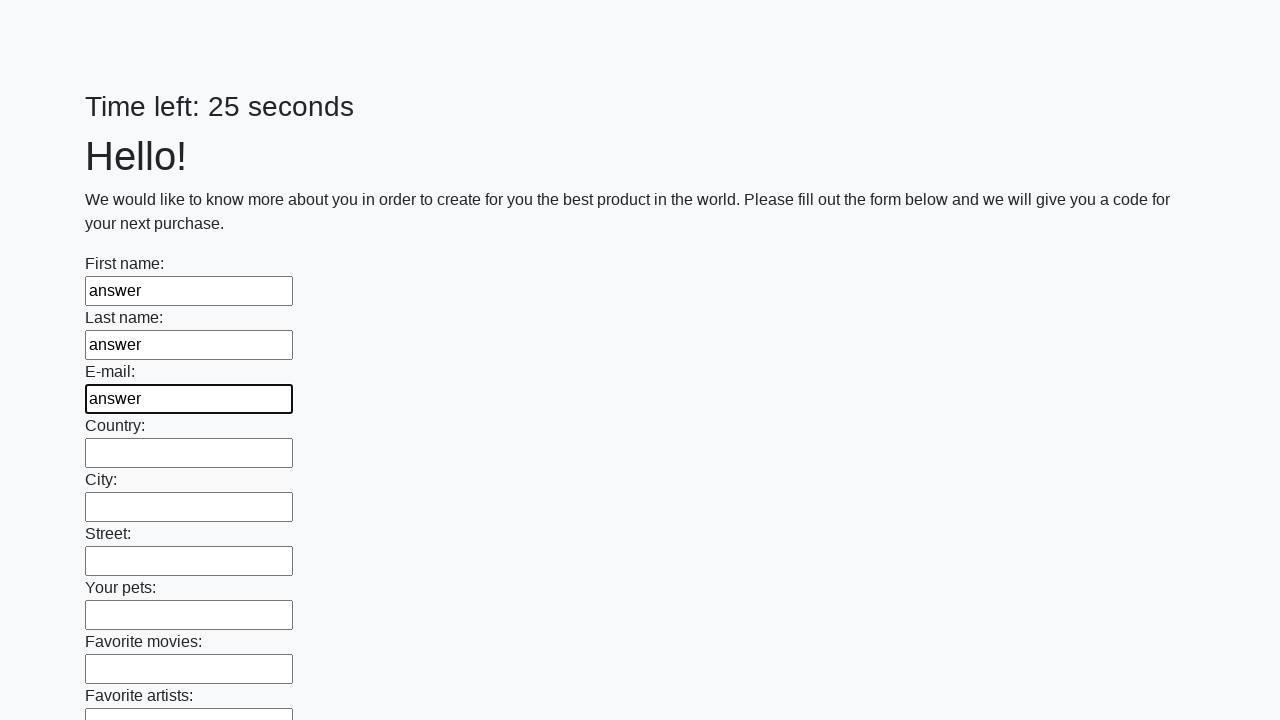

Filled an input field with 'answer' on input >> nth=3
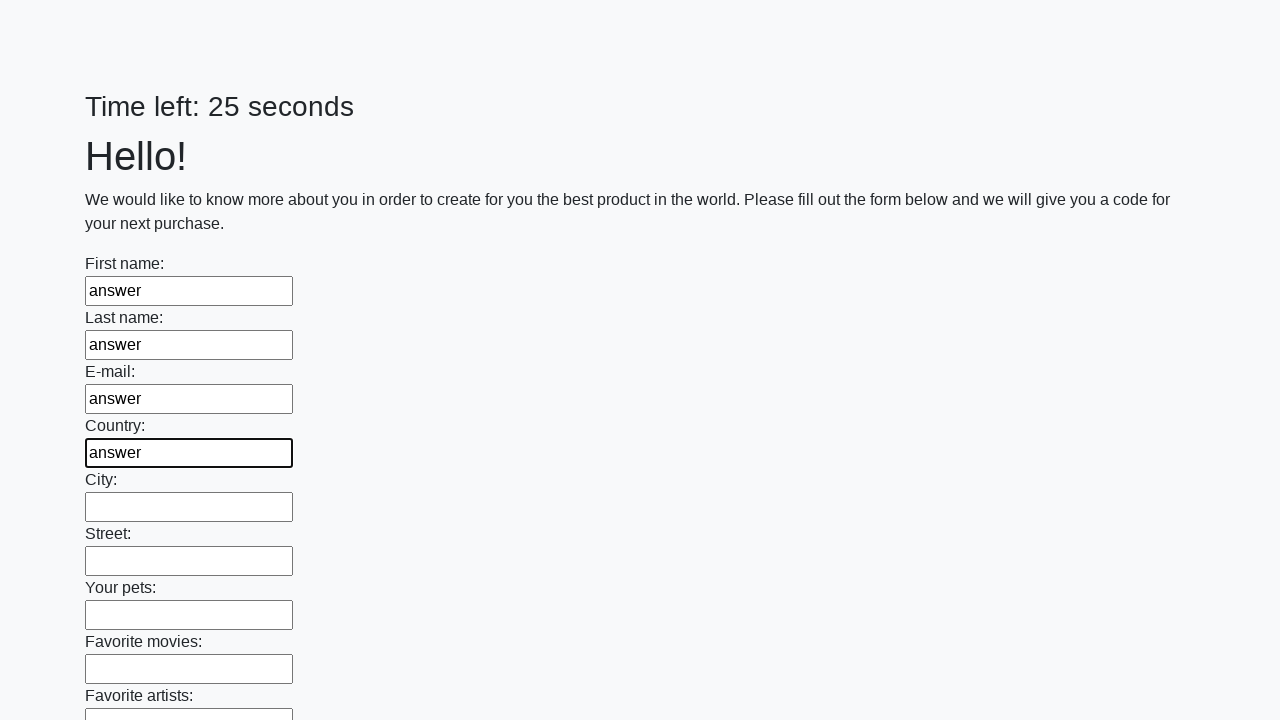

Filled an input field with 'answer' on input >> nth=4
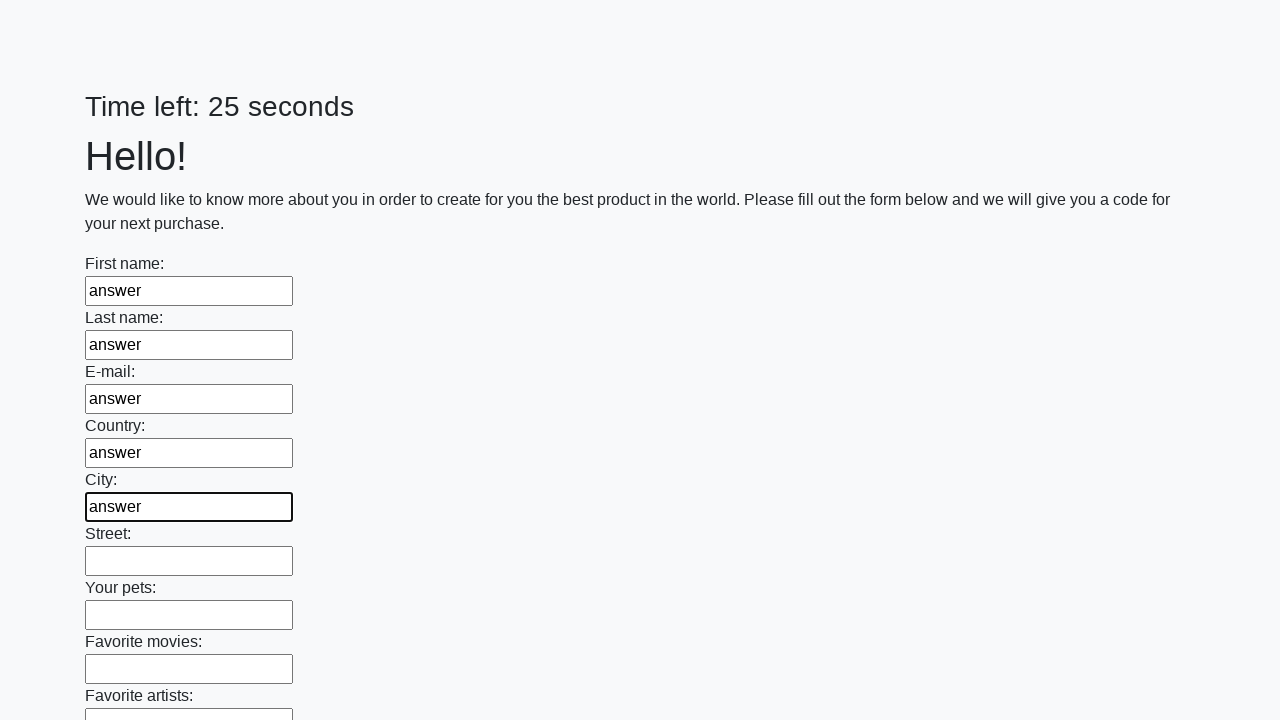

Filled an input field with 'answer' on input >> nth=5
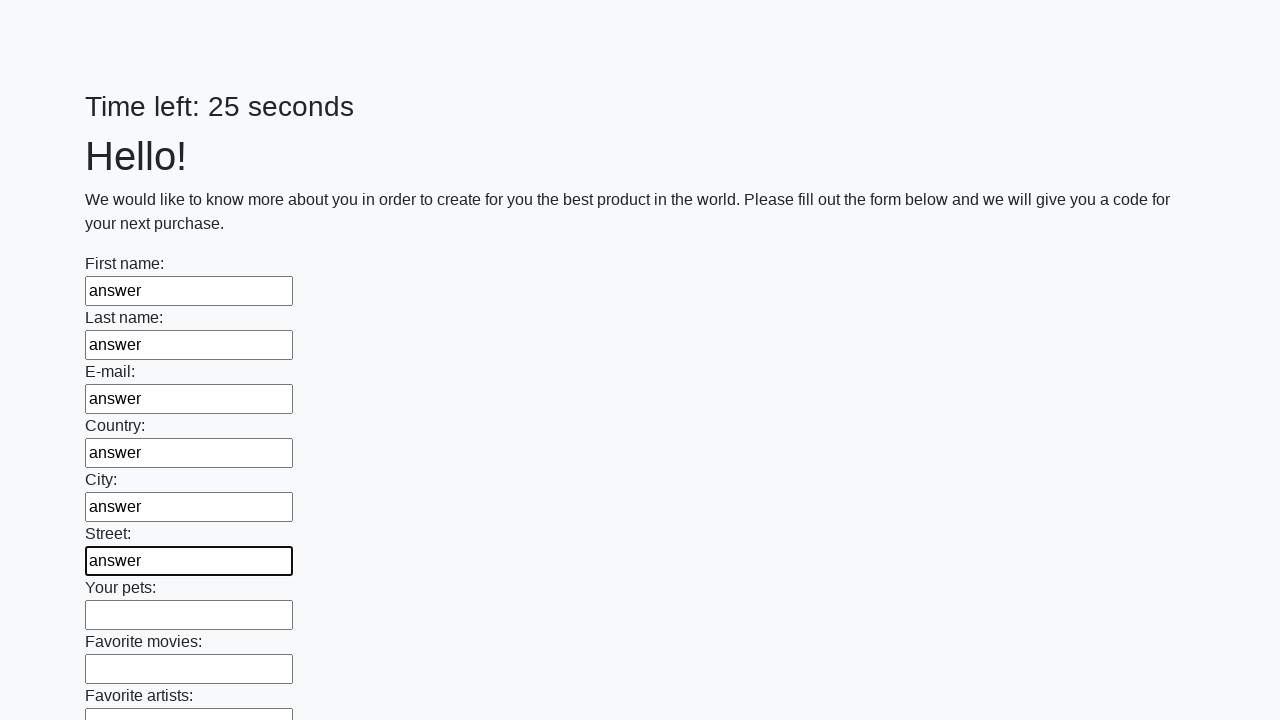

Filled an input field with 'answer' on input >> nth=6
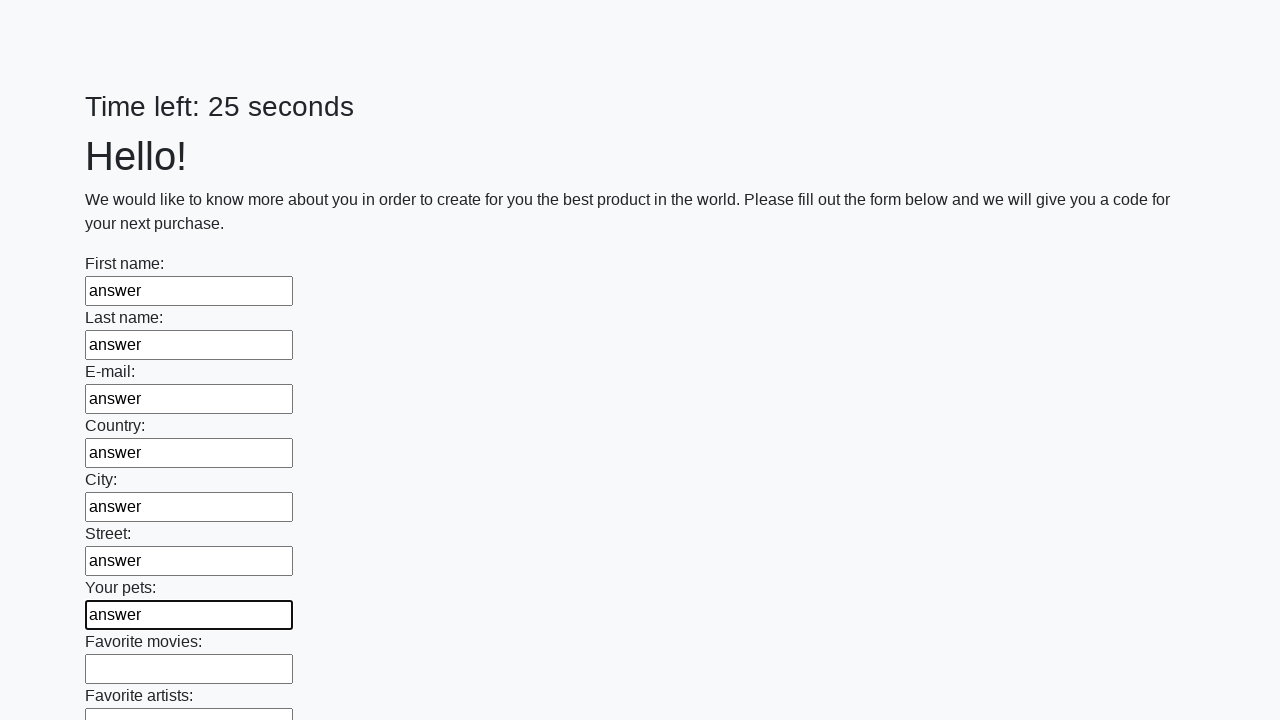

Filled an input field with 'answer' on input >> nth=7
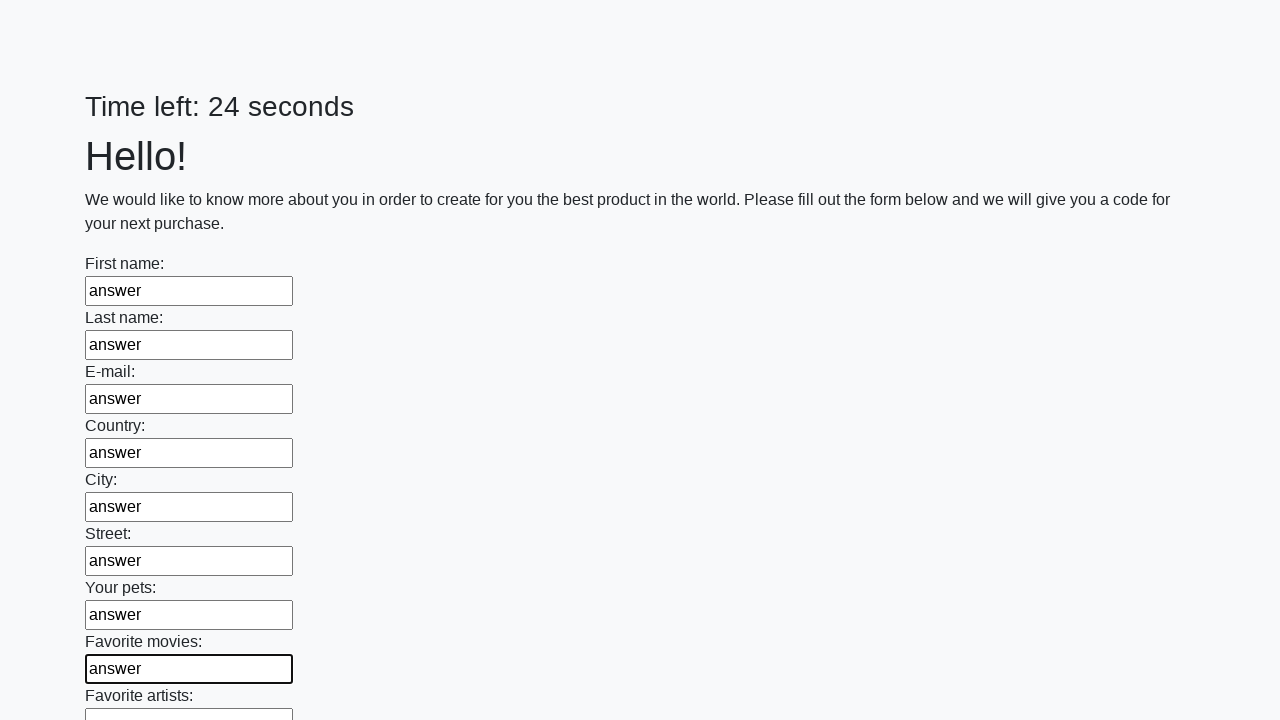

Filled an input field with 'answer' on input >> nth=8
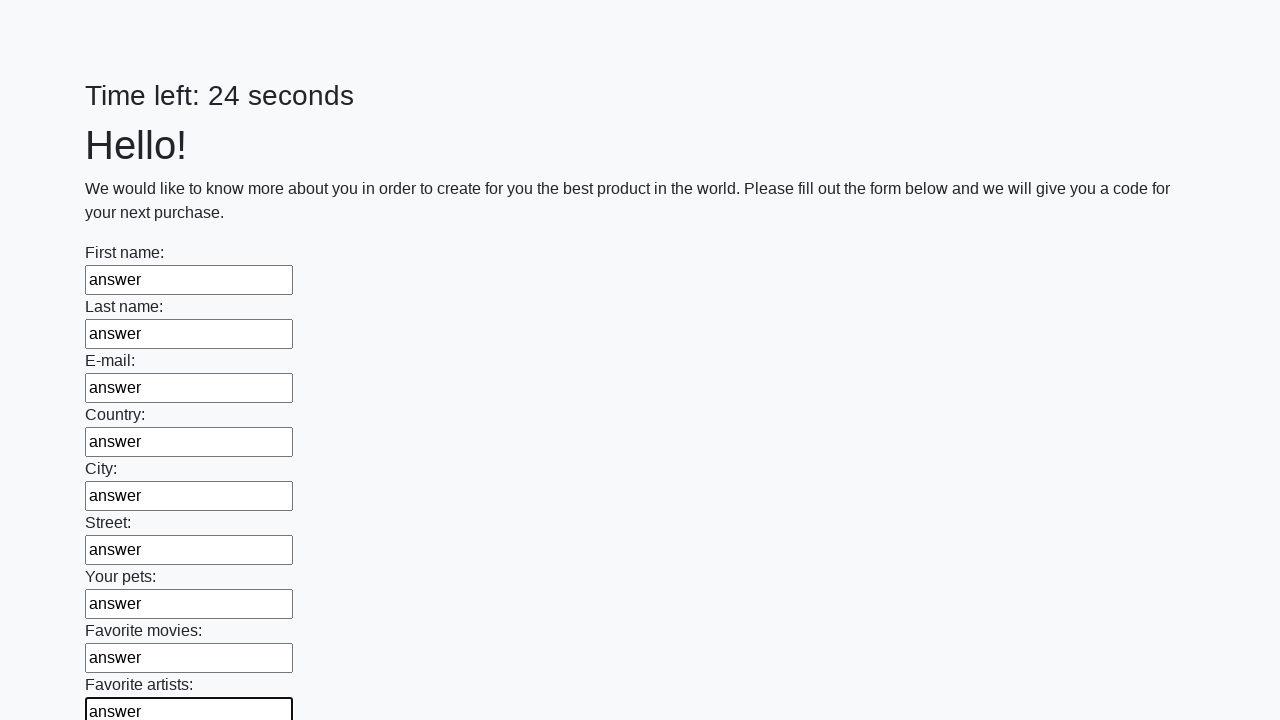

Filled an input field with 'answer' on input >> nth=9
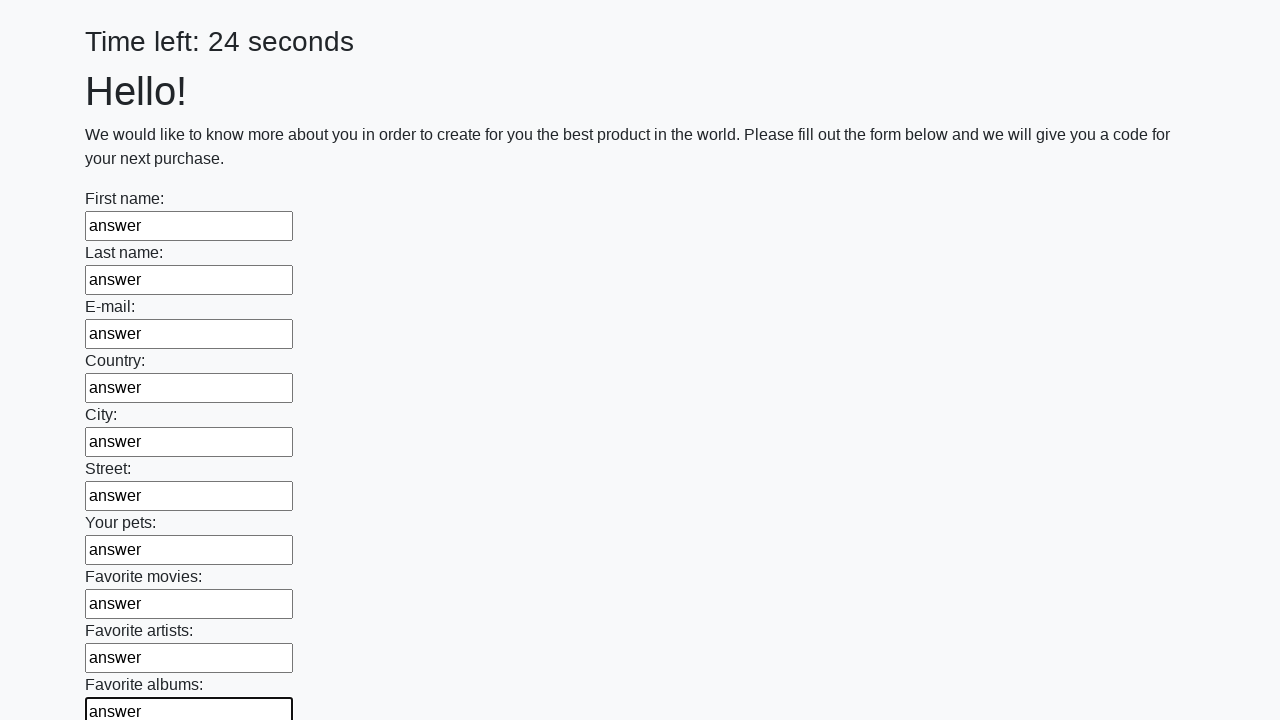

Filled an input field with 'answer' on input >> nth=10
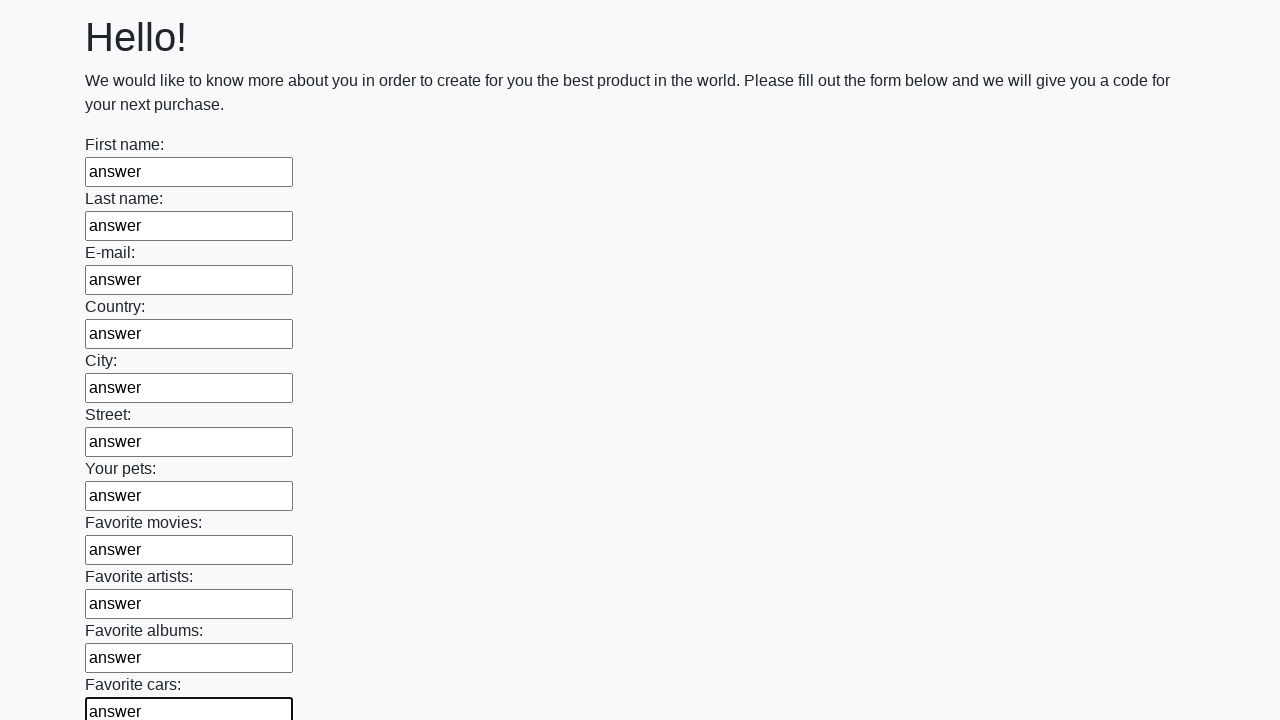

Filled an input field with 'answer' on input >> nth=11
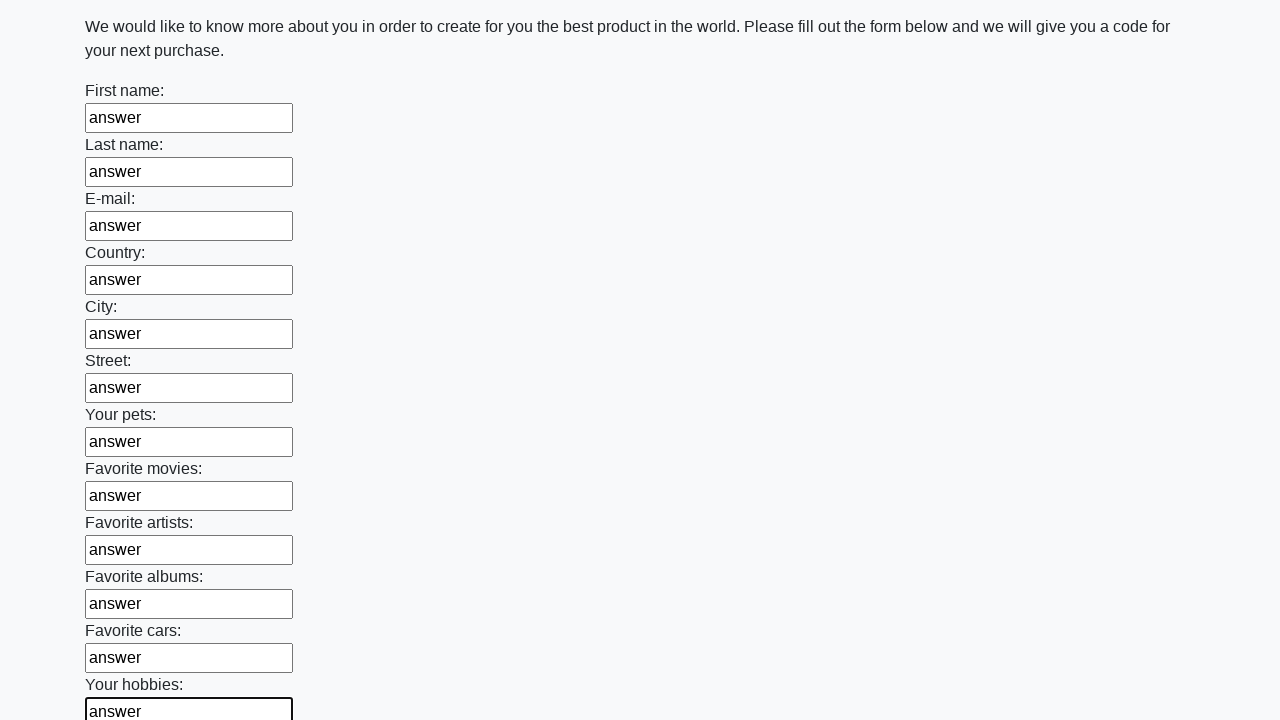

Filled an input field with 'answer' on input >> nth=12
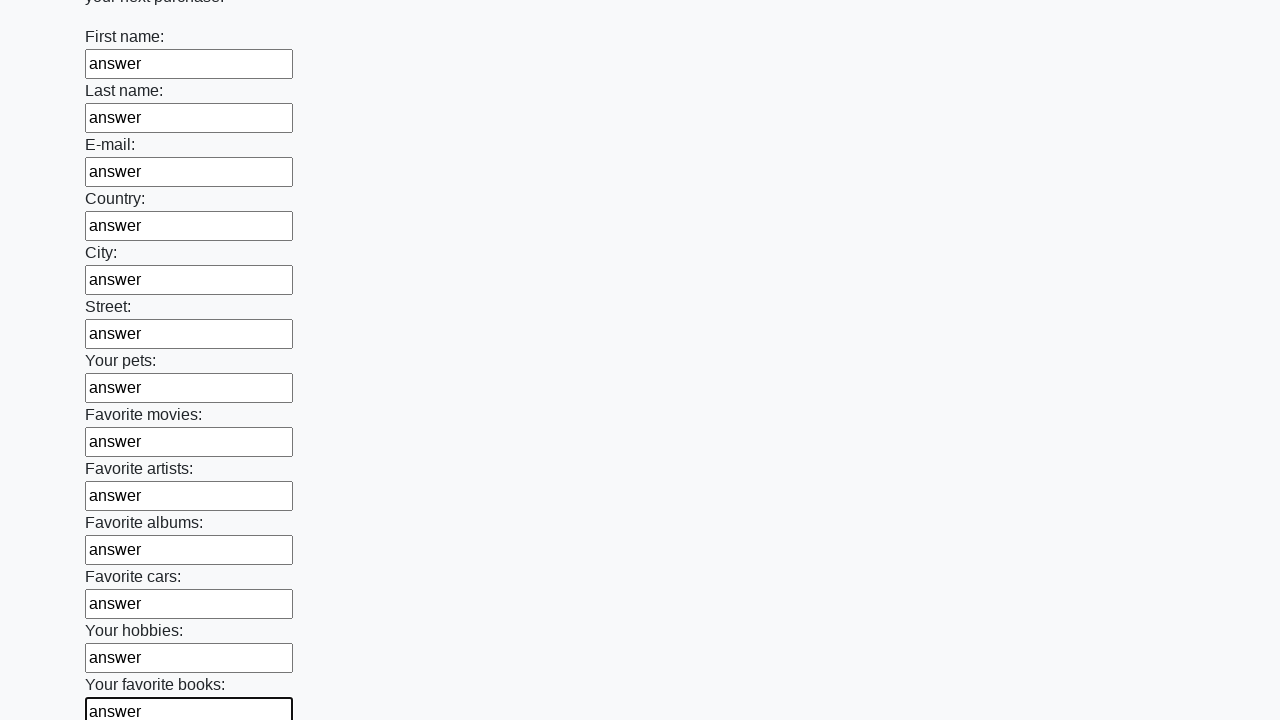

Filled an input field with 'answer' on input >> nth=13
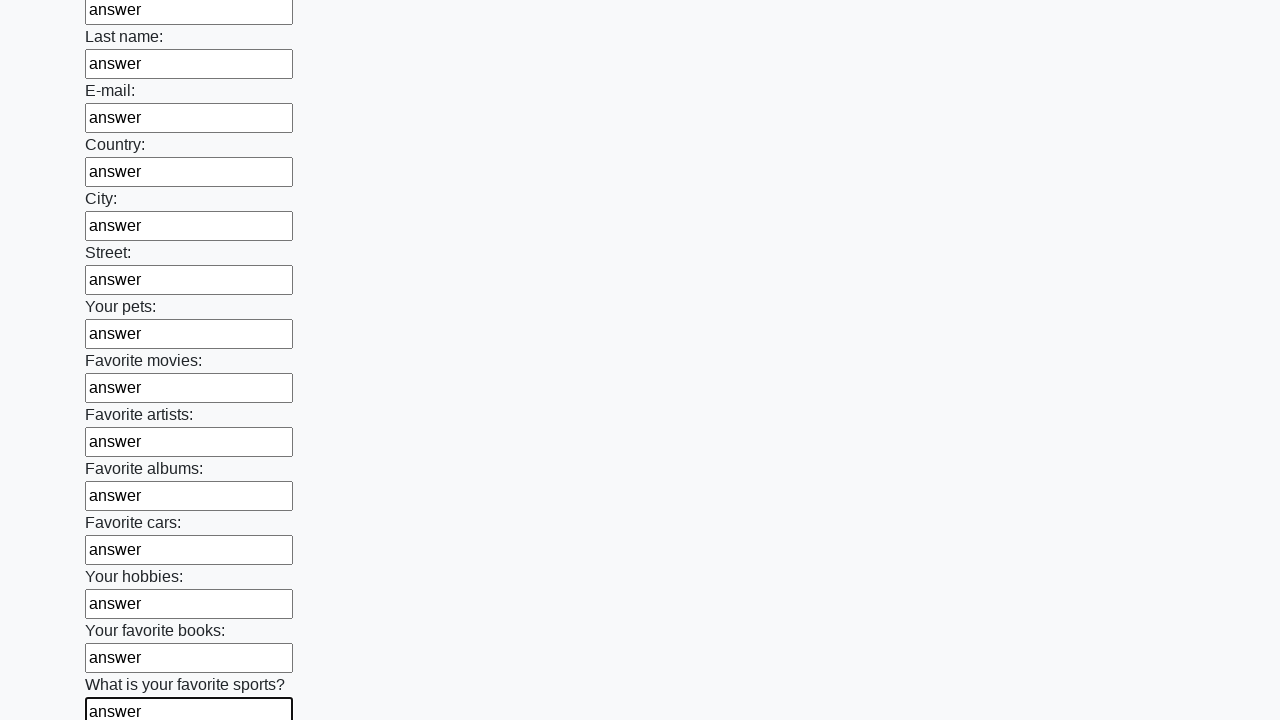

Filled an input field with 'answer' on input >> nth=14
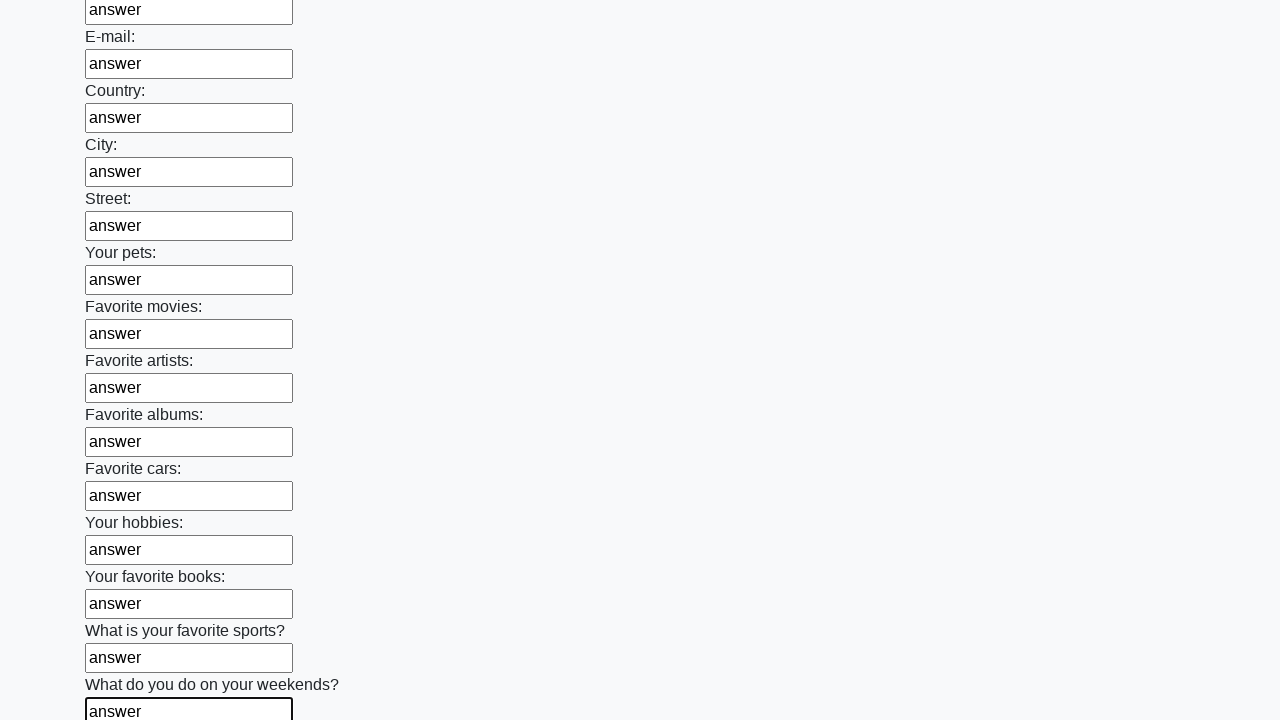

Filled an input field with 'answer' on input >> nth=15
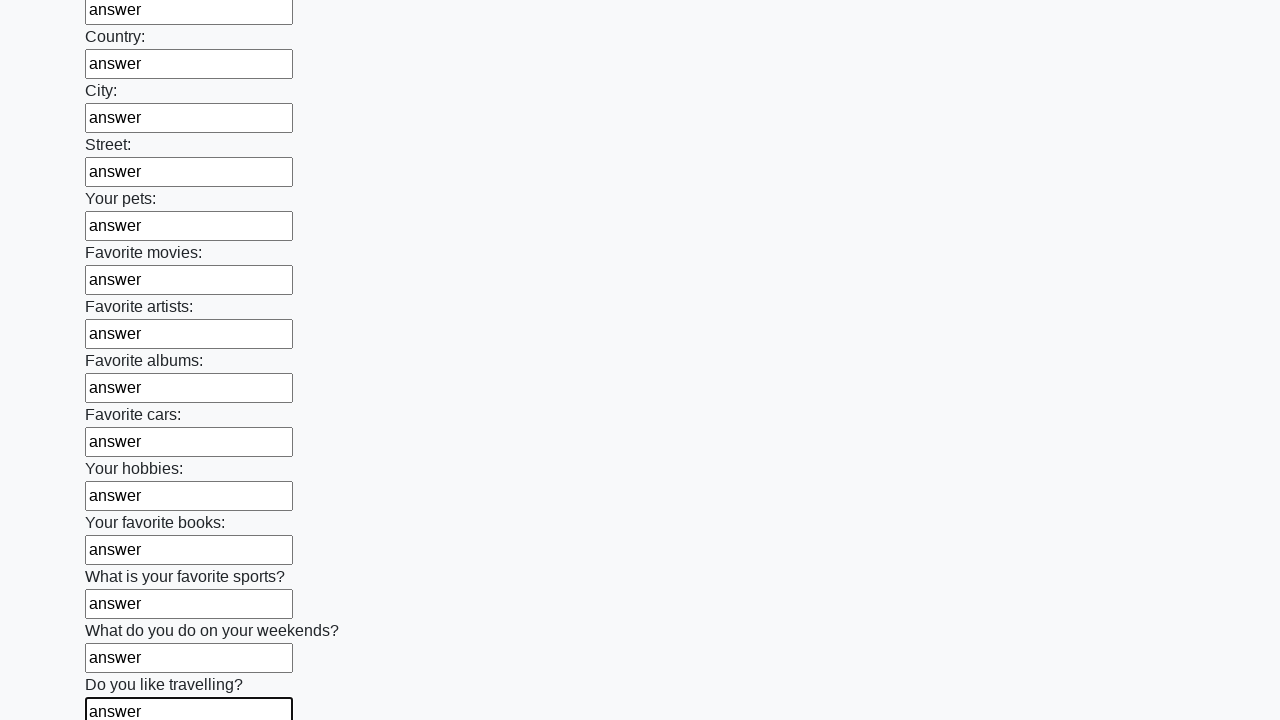

Filled an input field with 'answer' on input >> nth=16
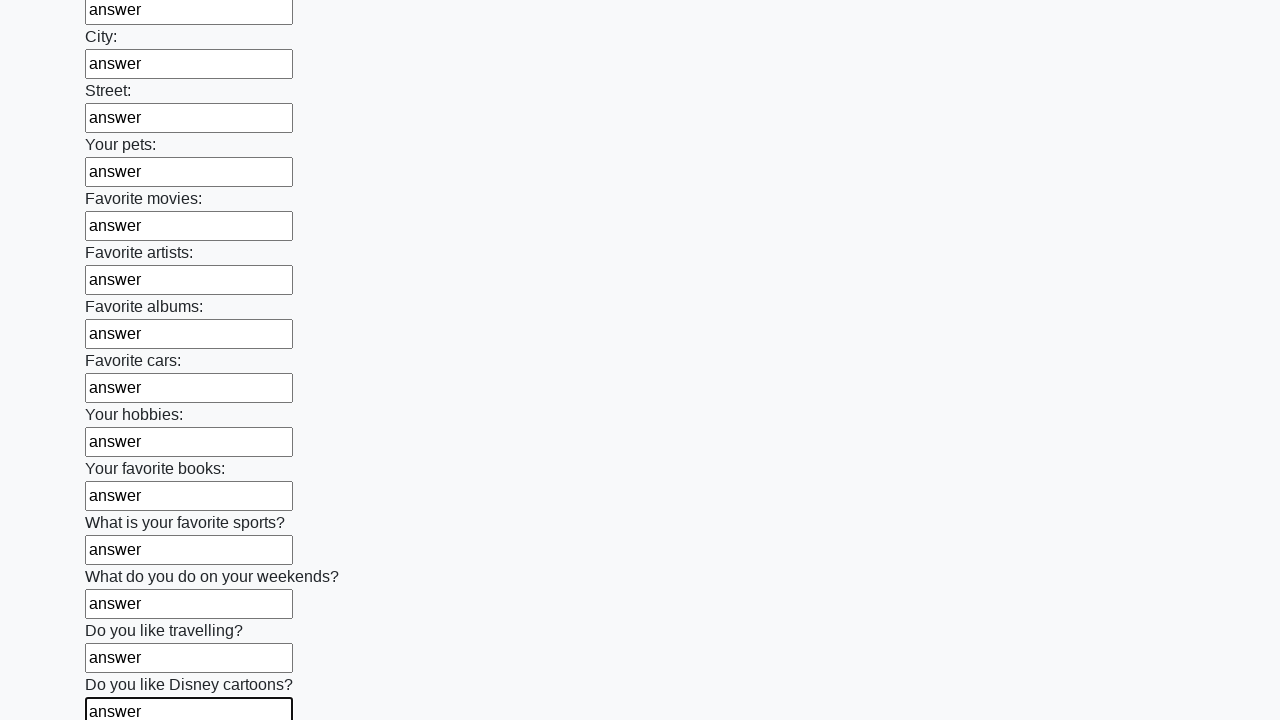

Filled an input field with 'answer' on input >> nth=17
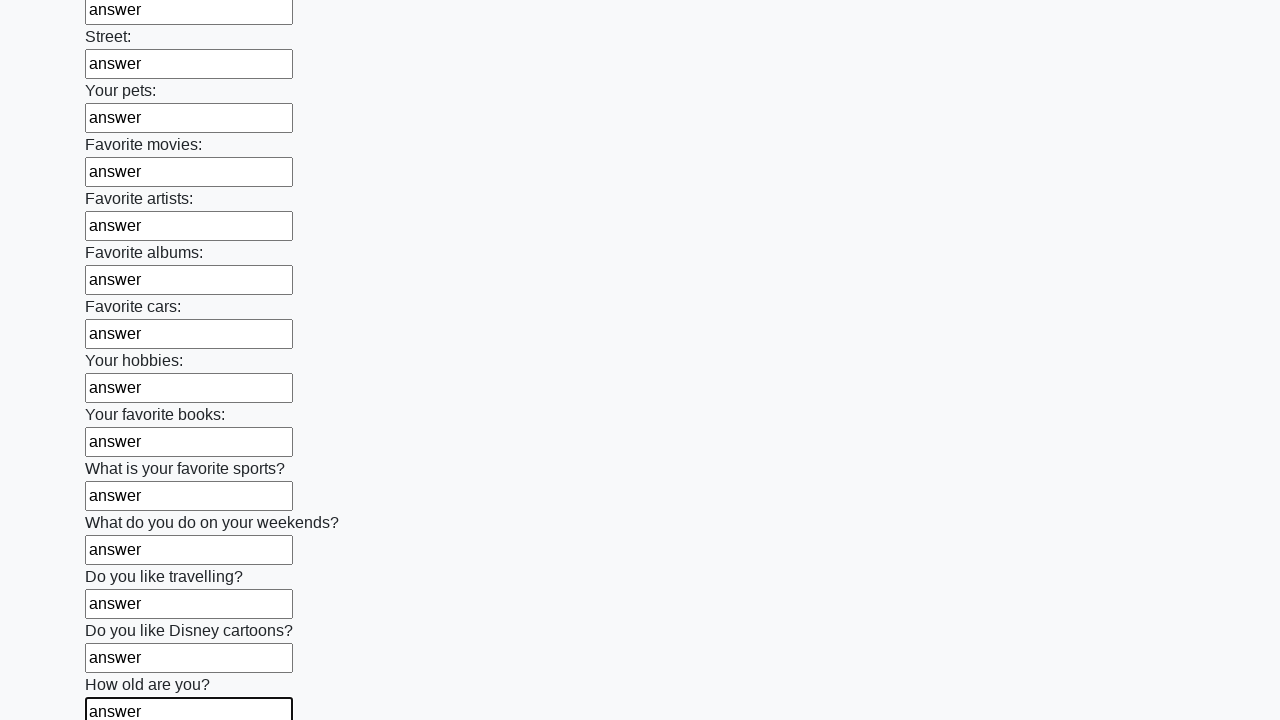

Filled an input field with 'answer' on input >> nth=18
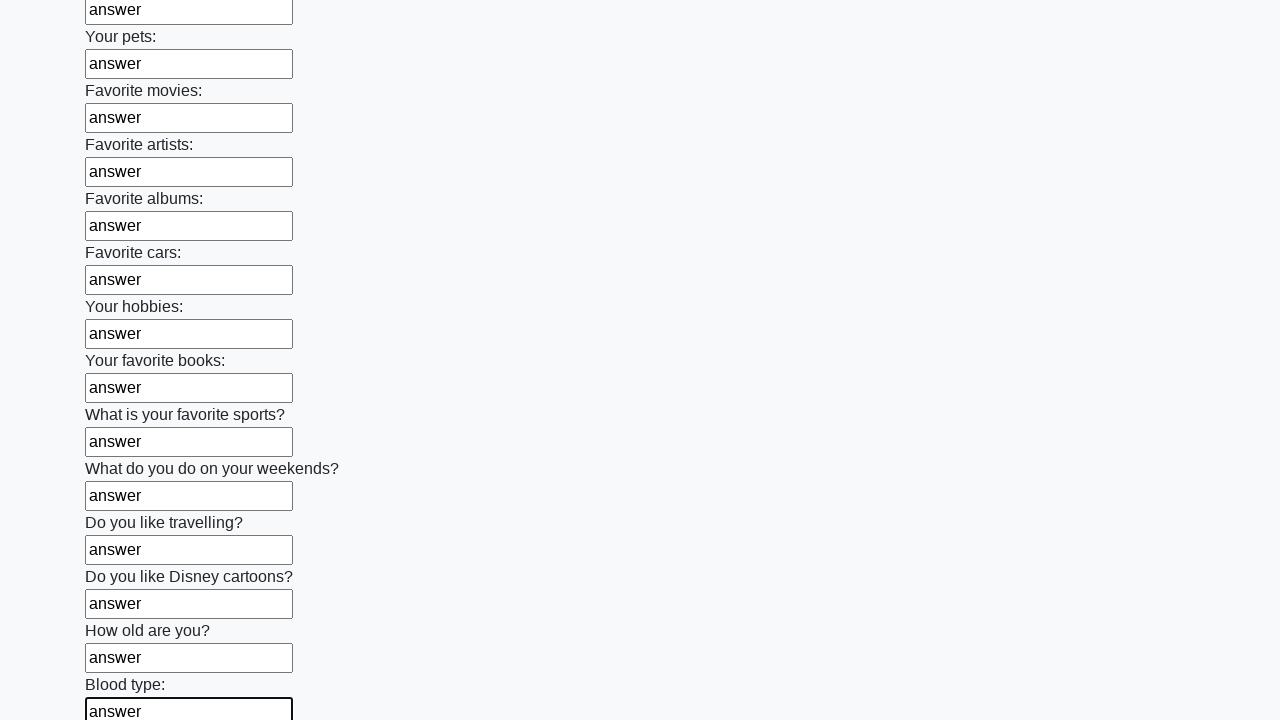

Filled an input field with 'answer' on input >> nth=19
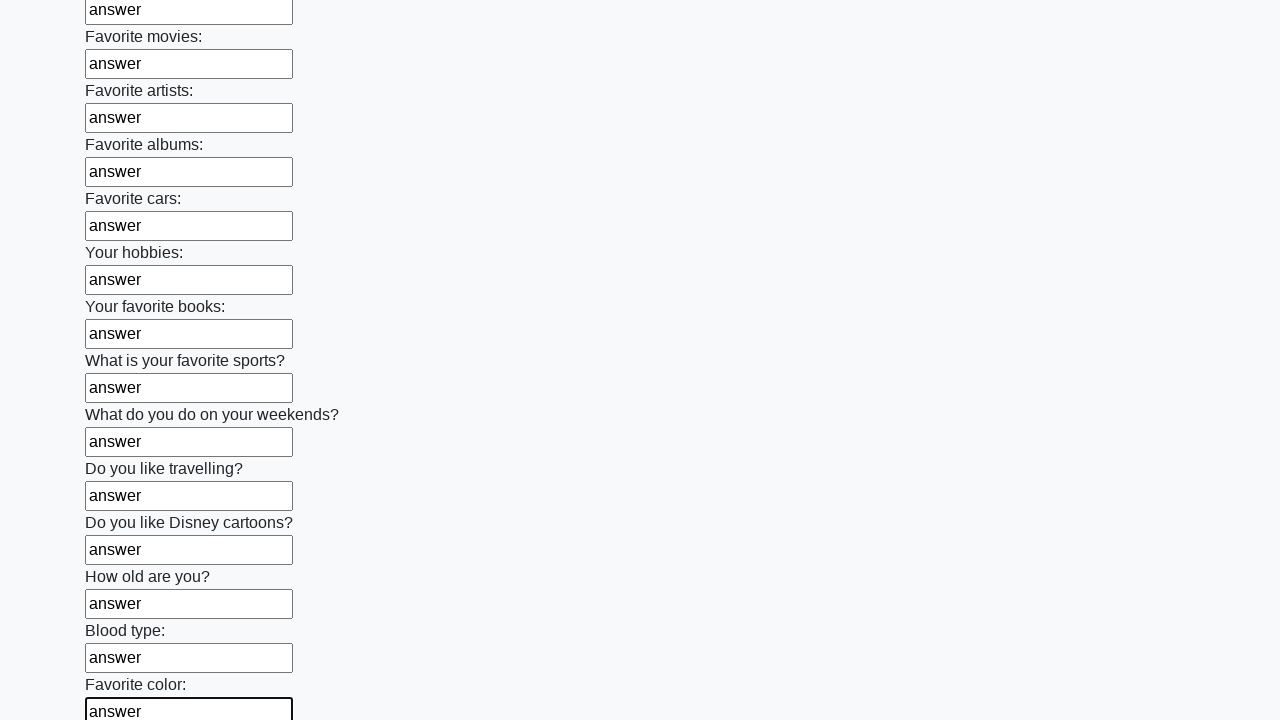

Filled an input field with 'answer' on input >> nth=20
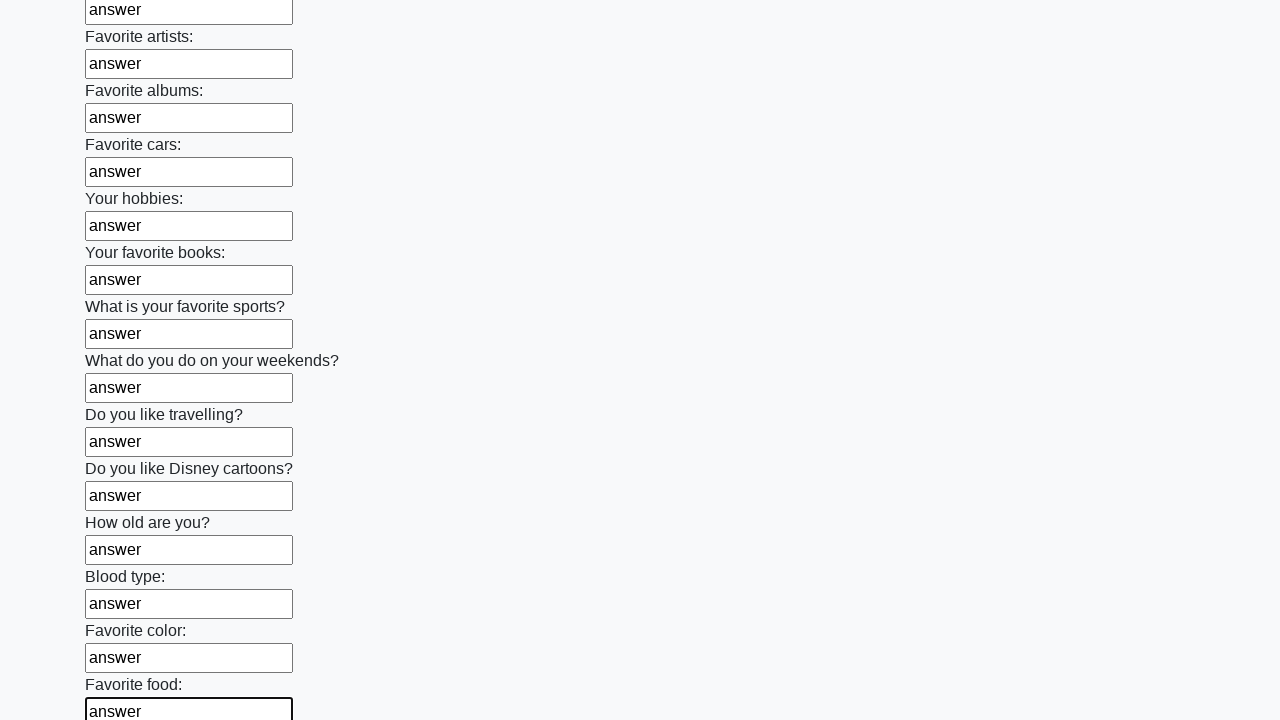

Filled an input field with 'answer' on input >> nth=21
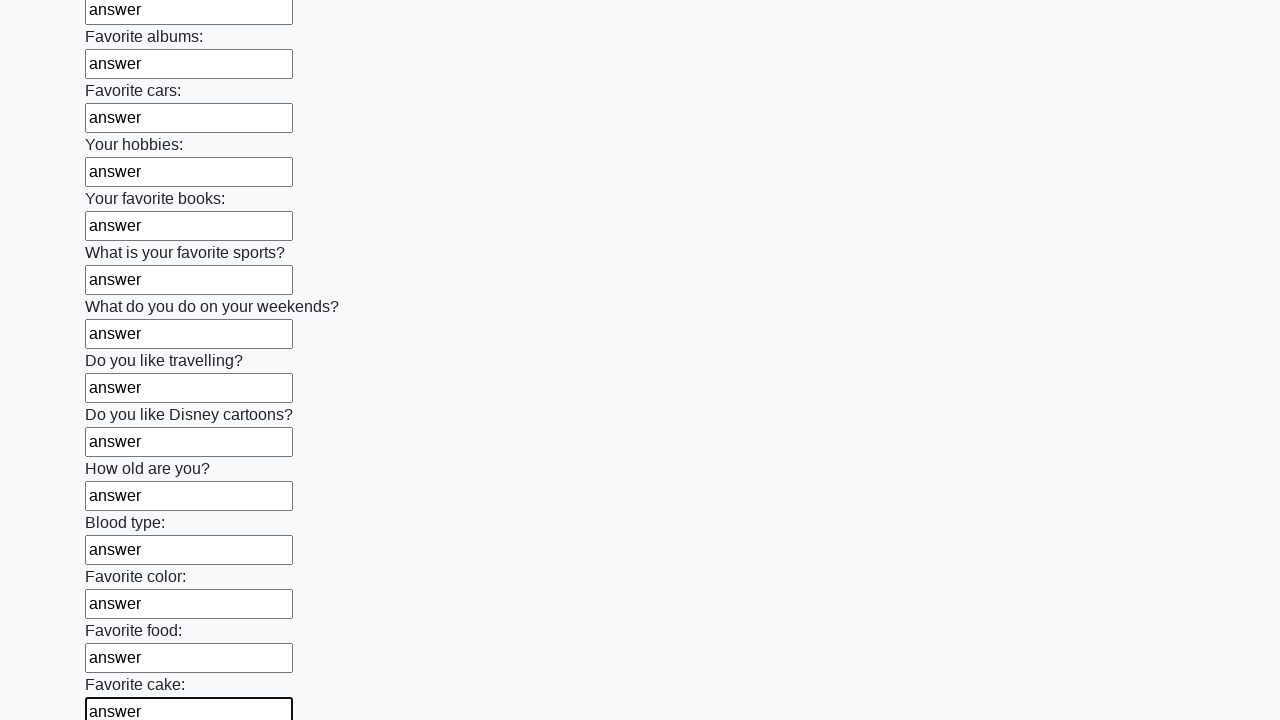

Filled an input field with 'answer' on input >> nth=22
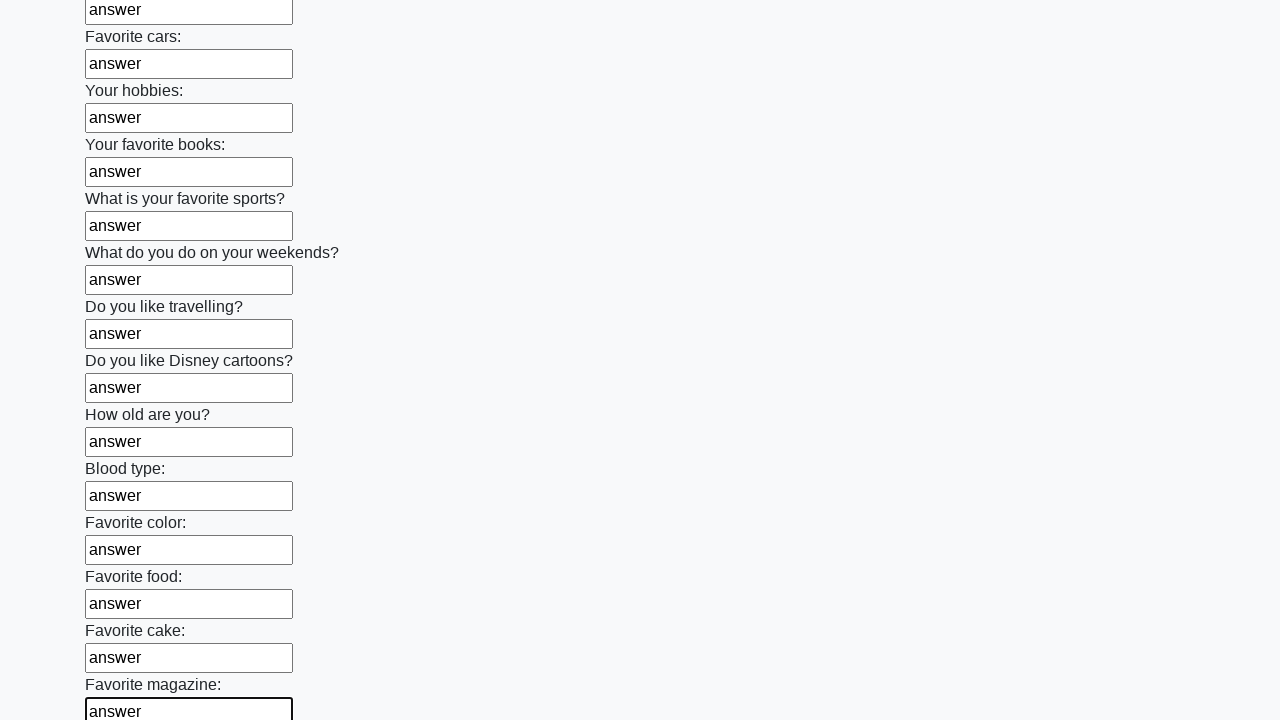

Filled an input field with 'answer' on input >> nth=23
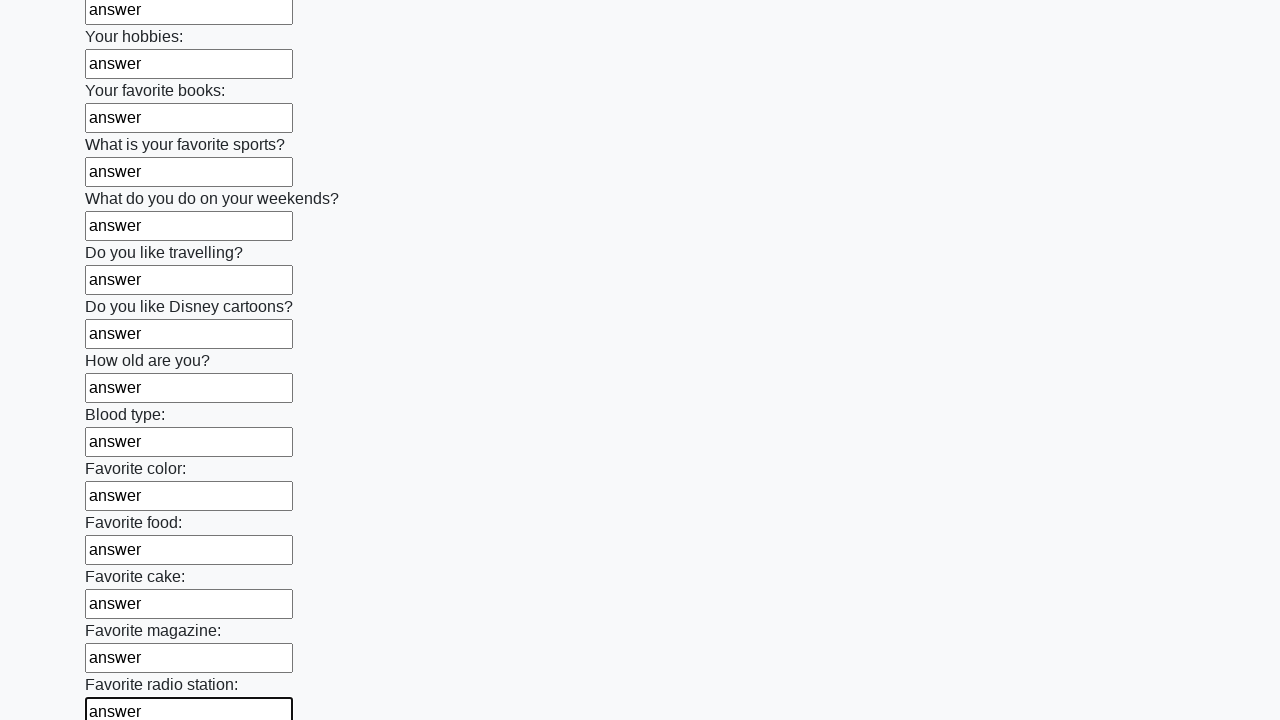

Filled an input field with 'answer' on input >> nth=24
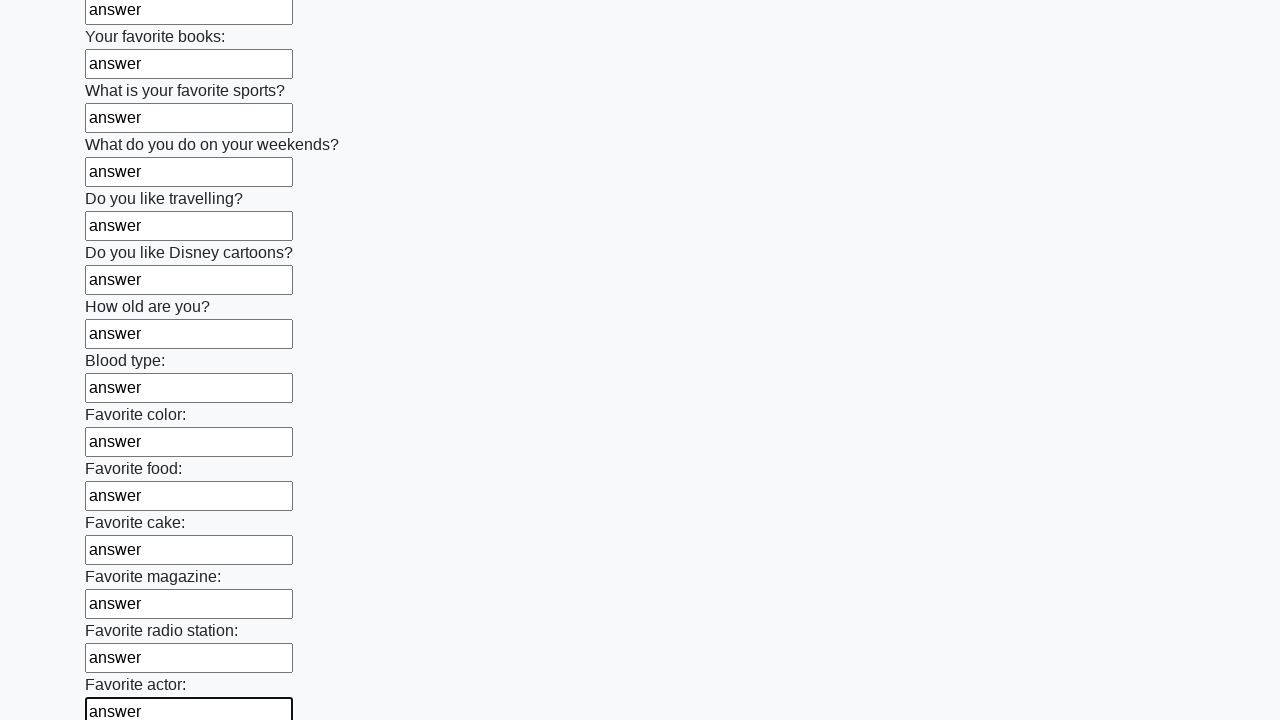

Filled an input field with 'answer' on input >> nth=25
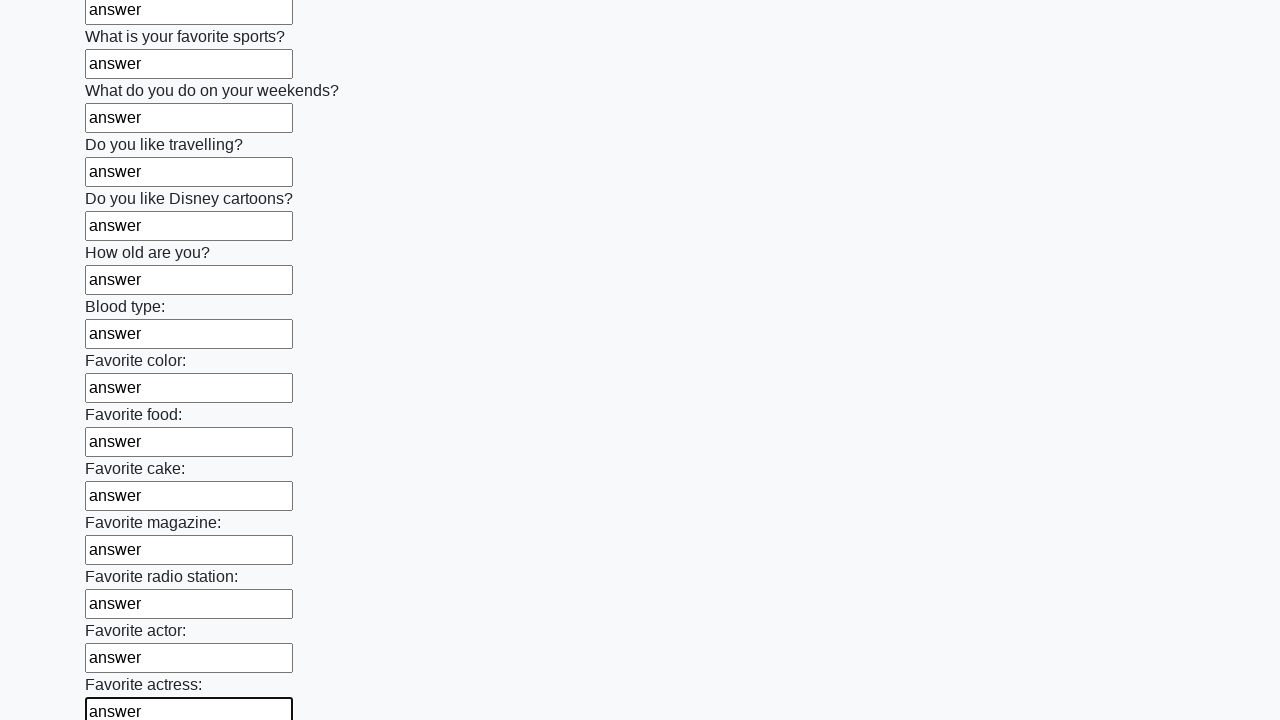

Filled an input field with 'answer' on input >> nth=26
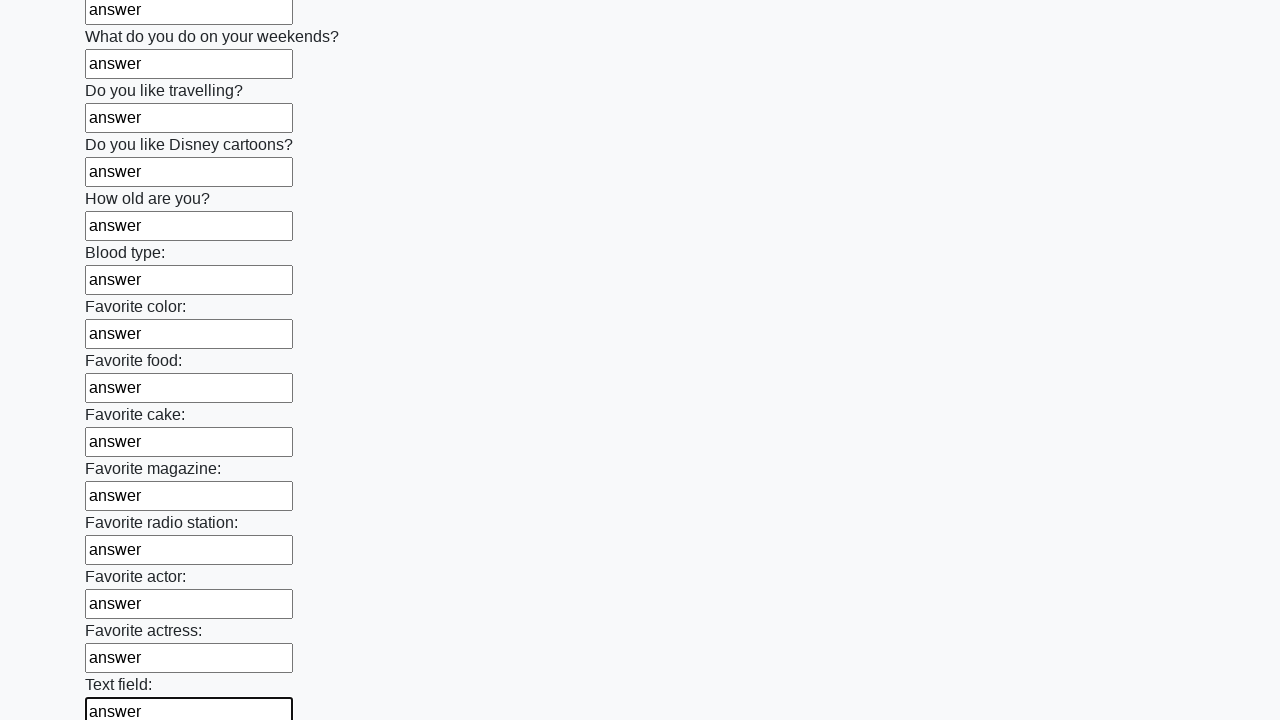

Filled an input field with 'answer' on input >> nth=27
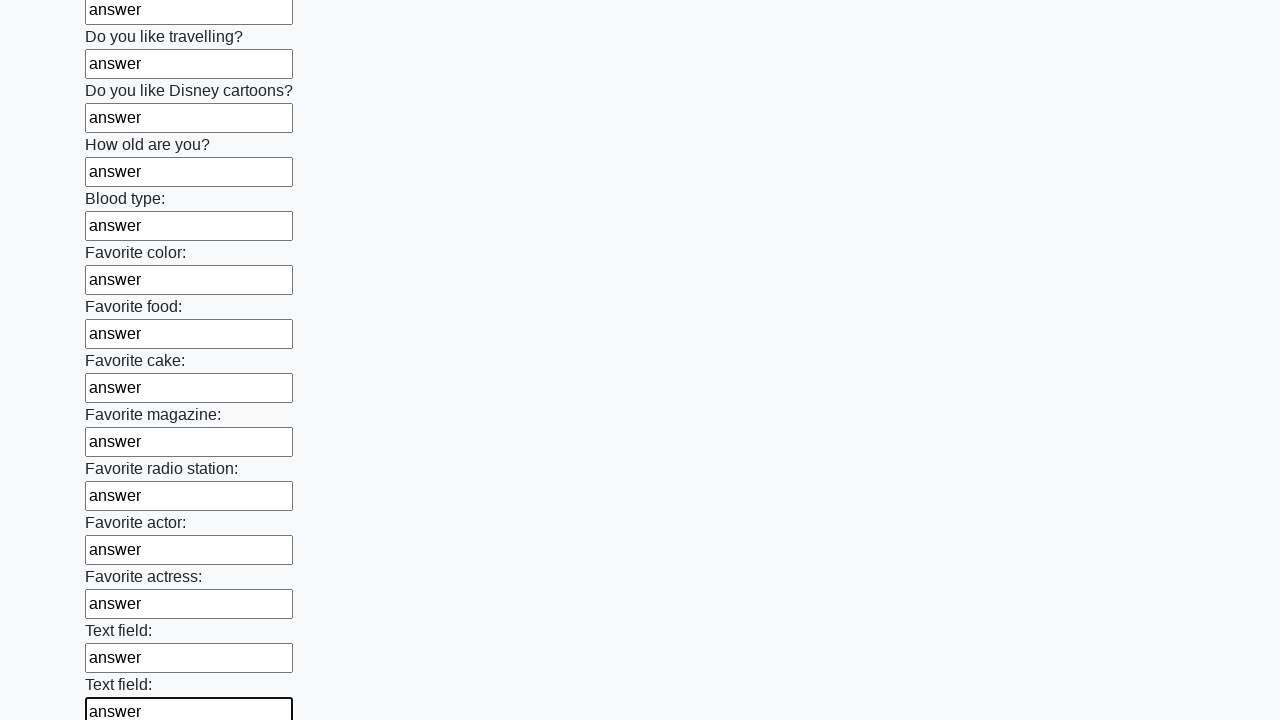

Filled an input field with 'answer' on input >> nth=28
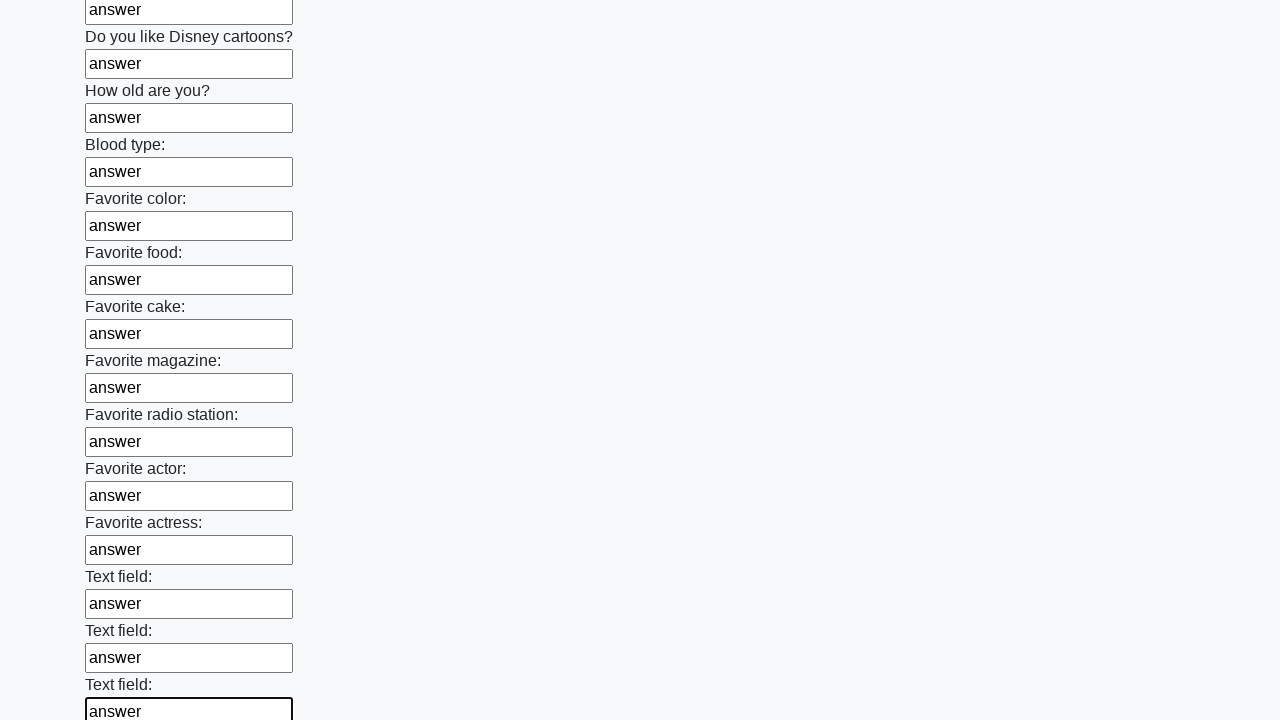

Filled an input field with 'answer' on input >> nth=29
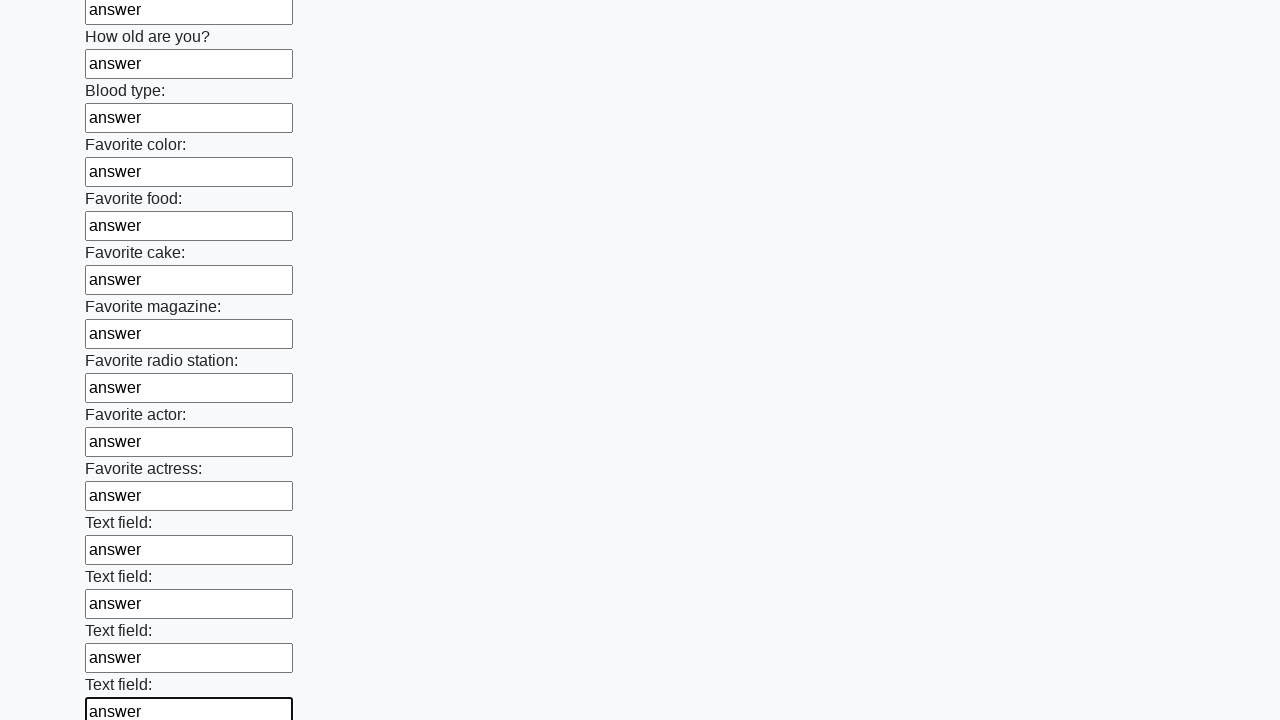

Filled an input field with 'answer' on input >> nth=30
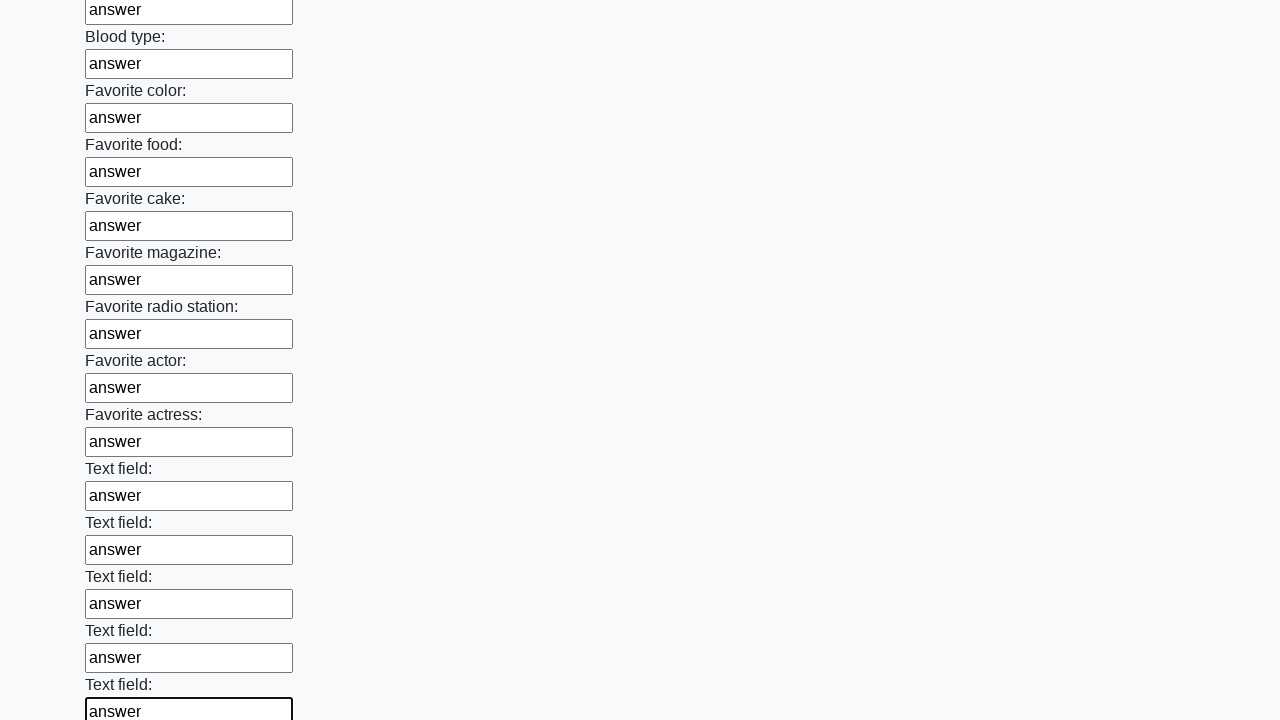

Filled an input field with 'answer' on input >> nth=31
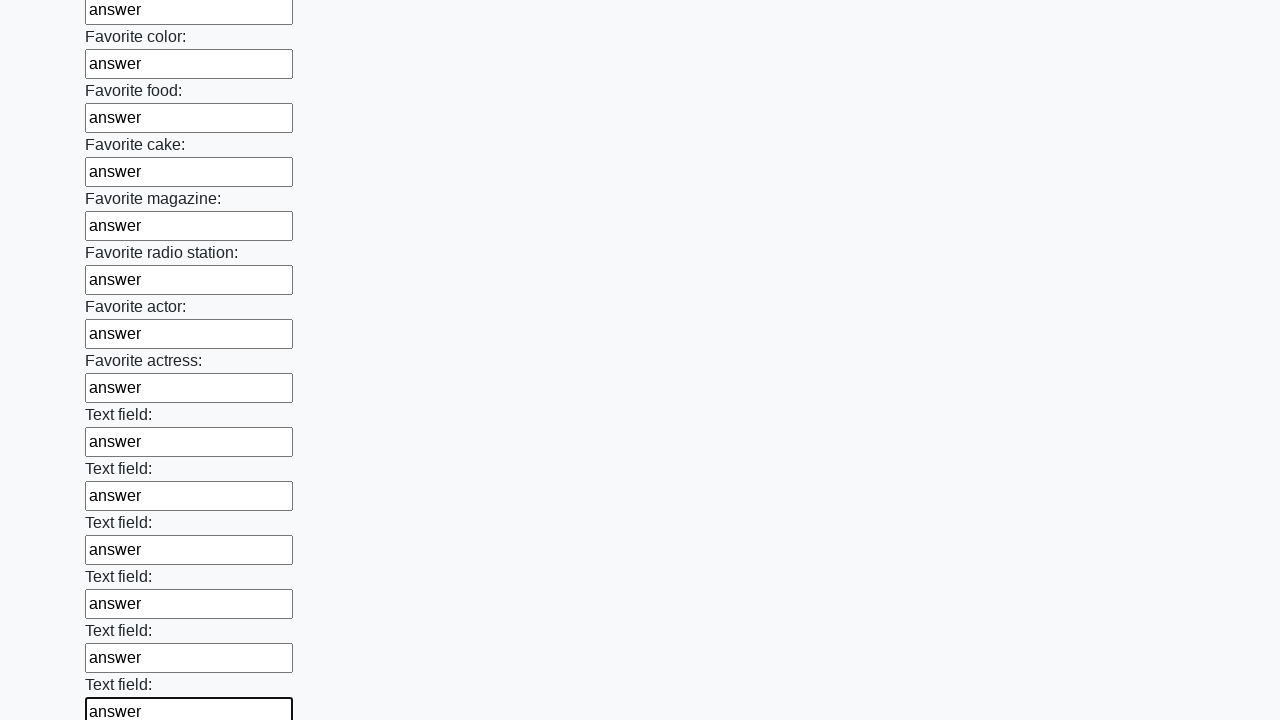

Filled an input field with 'answer' on input >> nth=32
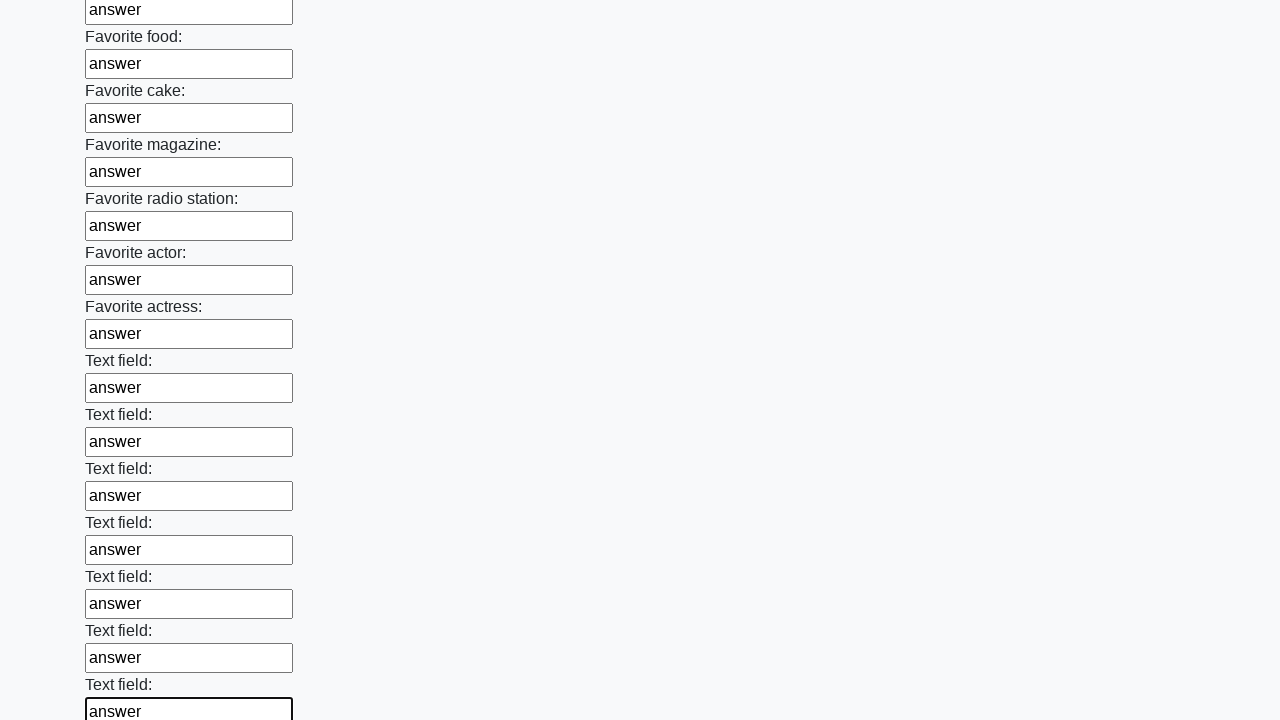

Filled an input field with 'answer' on input >> nth=33
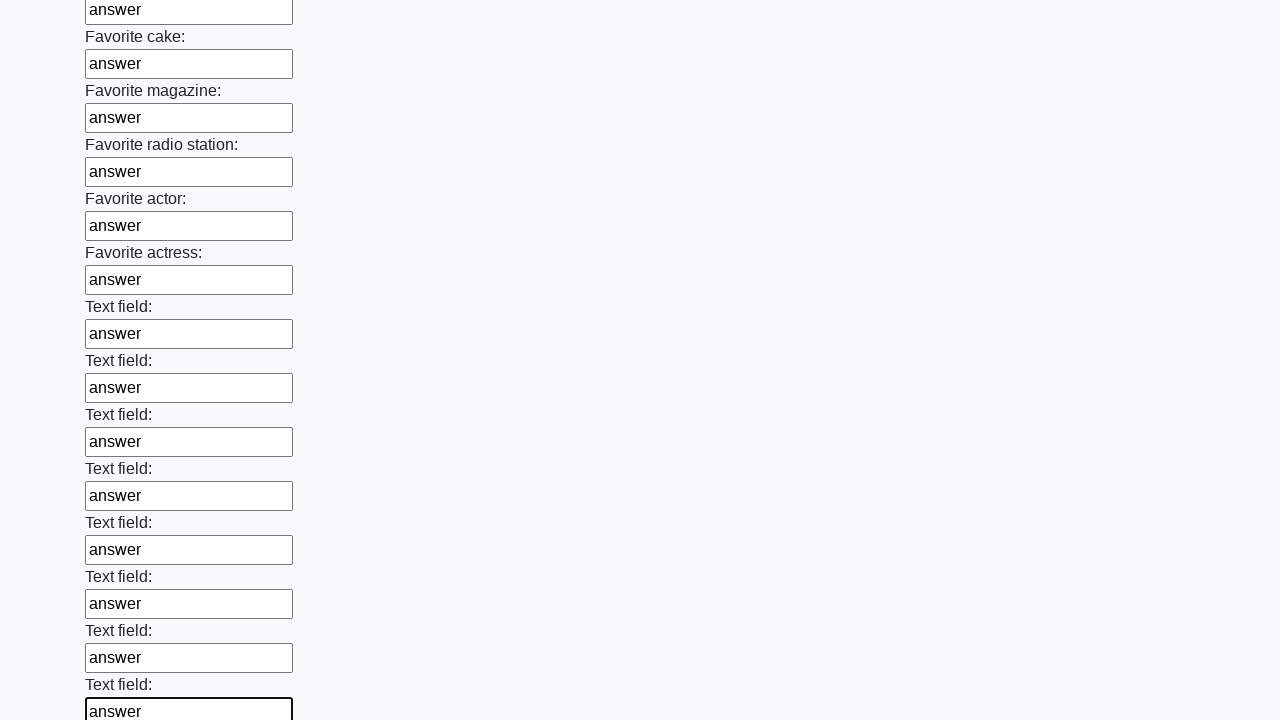

Filled an input field with 'answer' on input >> nth=34
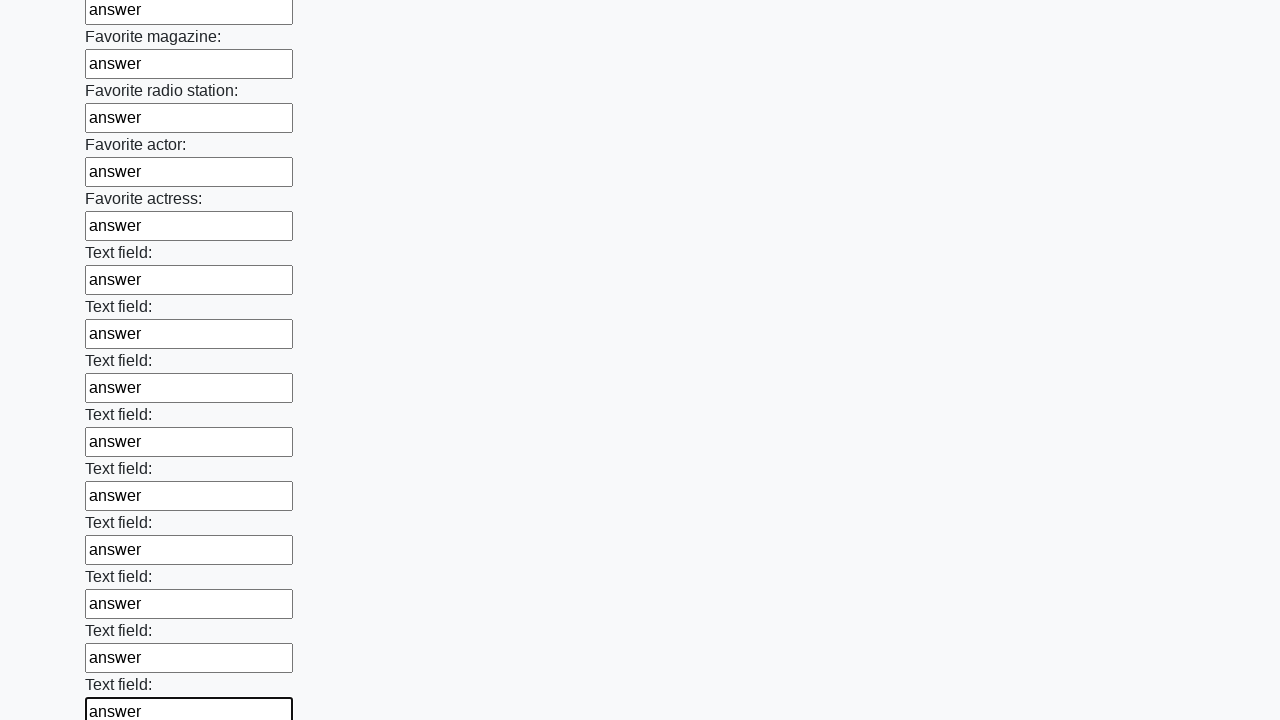

Filled an input field with 'answer' on input >> nth=35
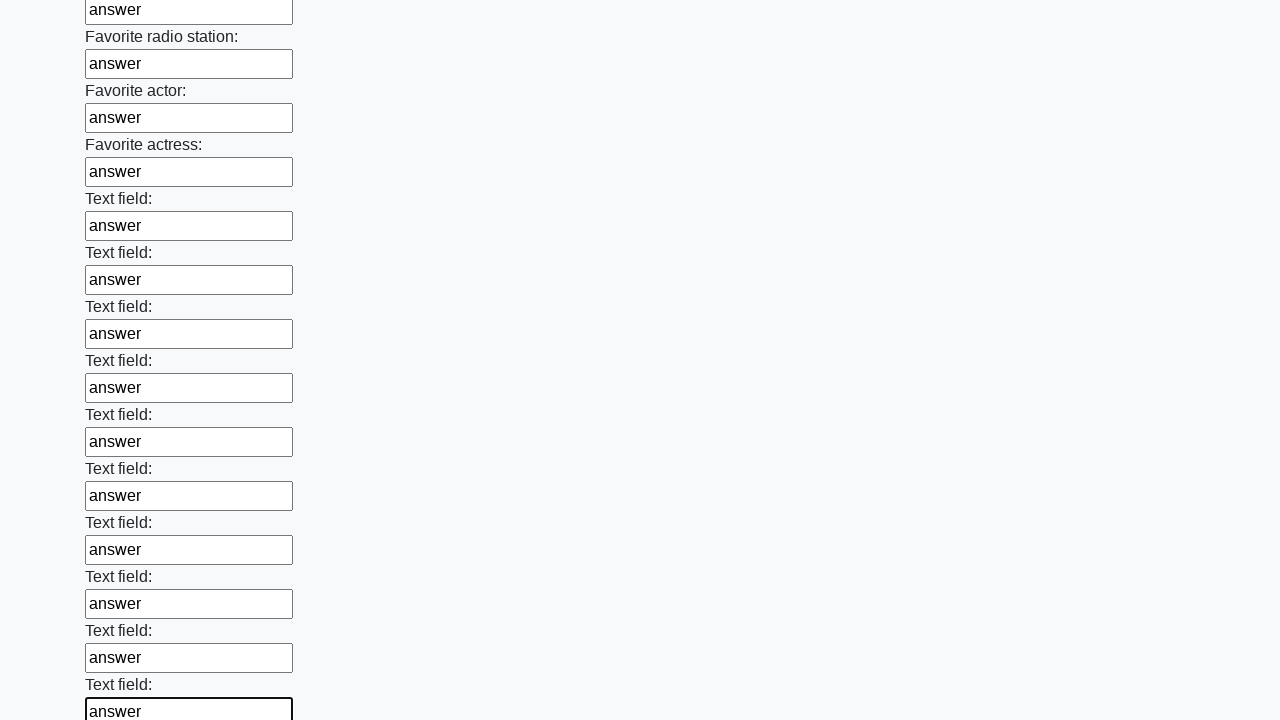

Filled an input field with 'answer' on input >> nth=36
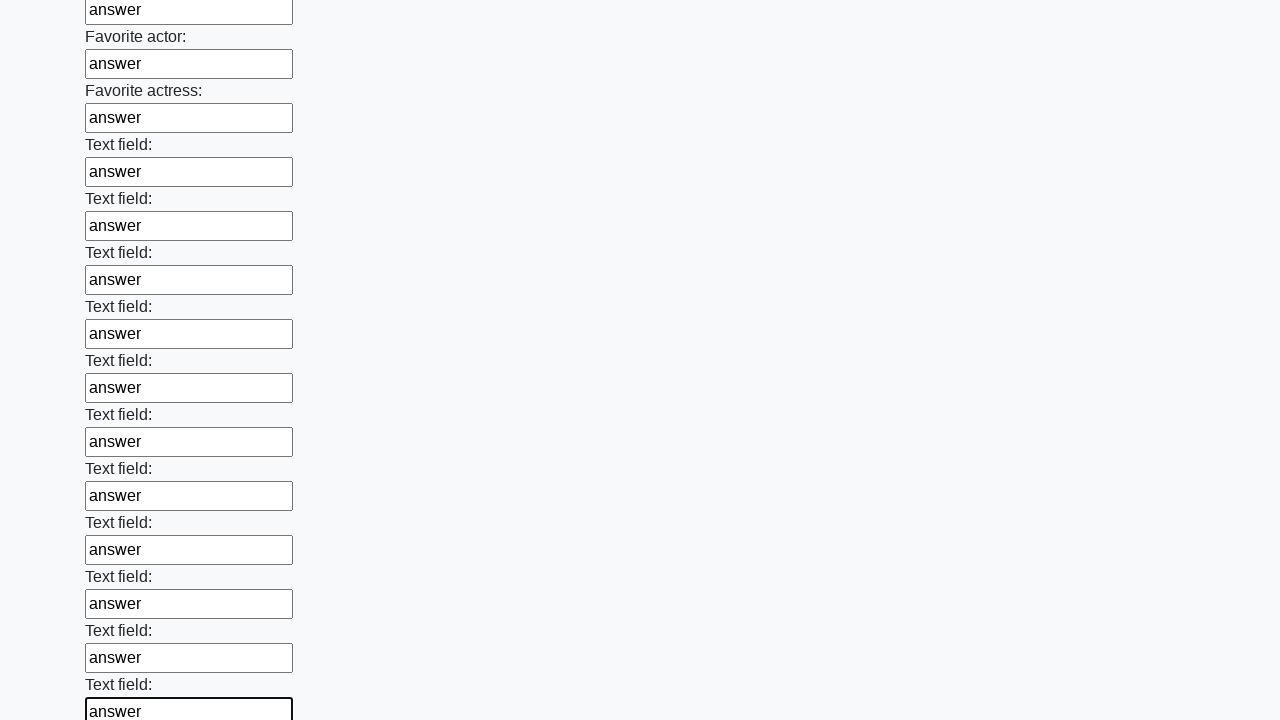

Filled an input field with 'answer' on input >> nth=37
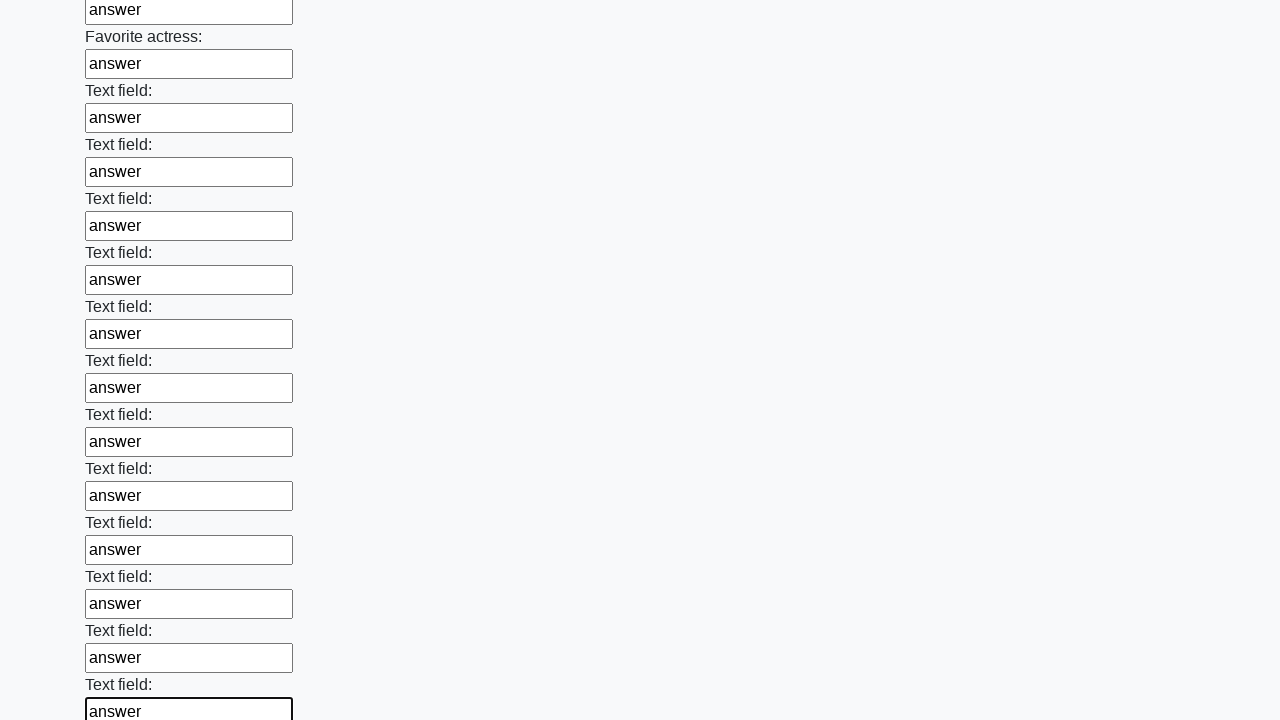

Filled an input field with 'answer' on input >> nth=38
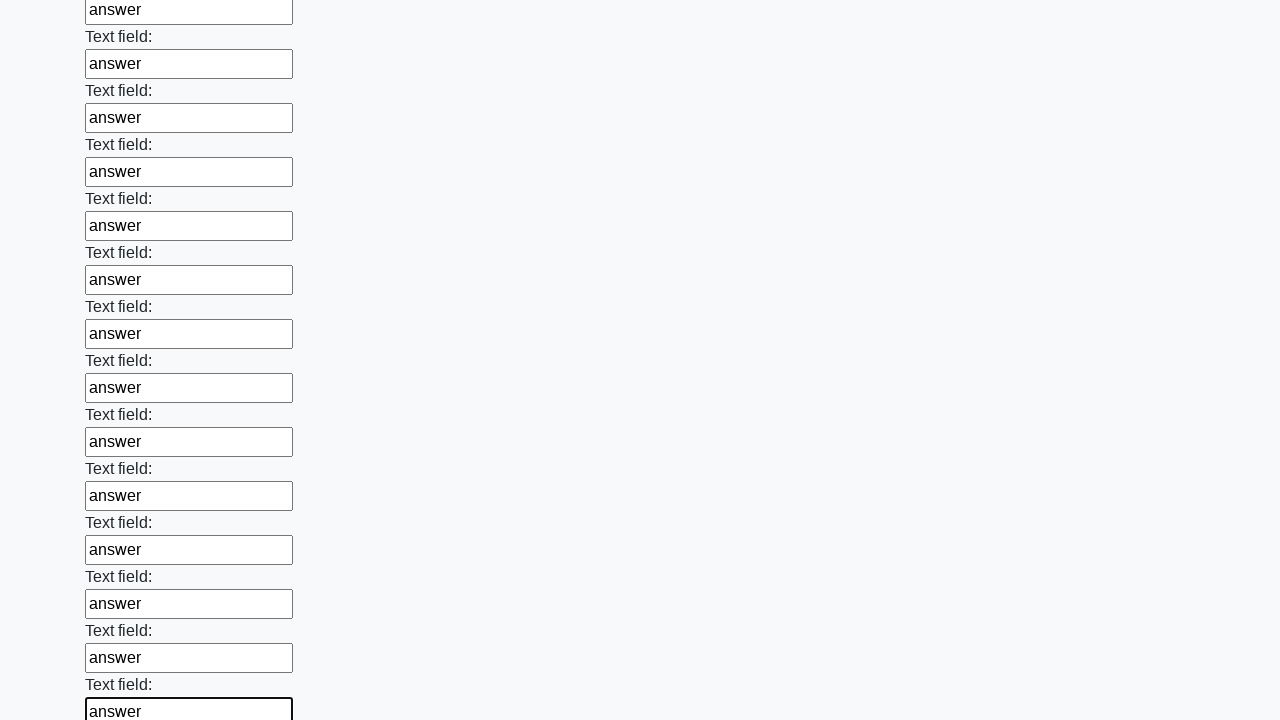

Filled an input field with 'answer' on input >> nth=39
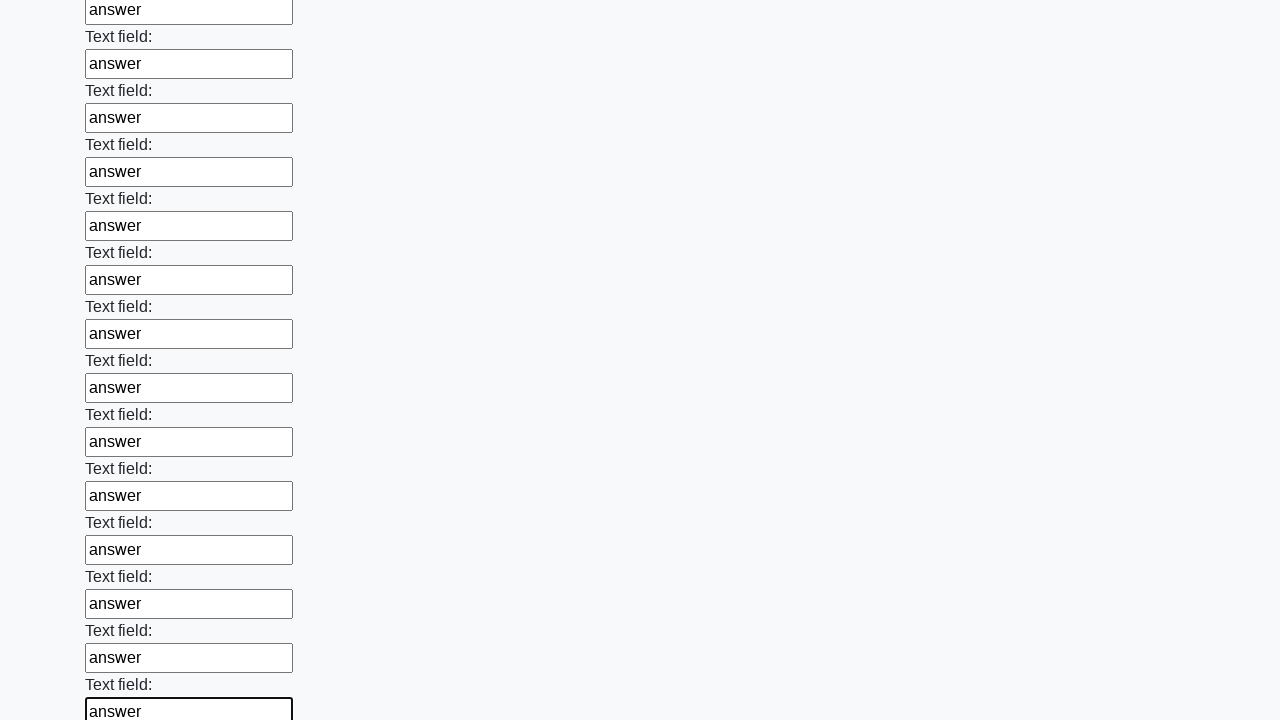

Filled an input field with 'answer' on input >> nth=40
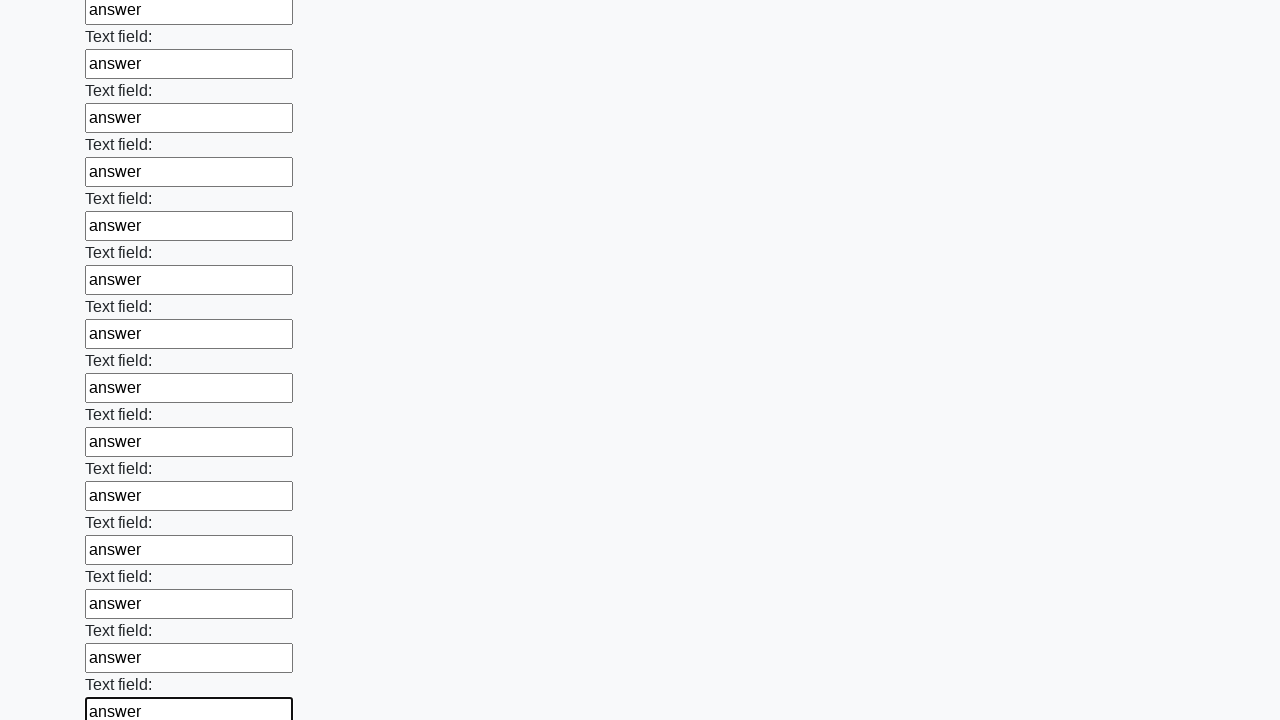

Filled an input field with 'answer' on input >> nth=41
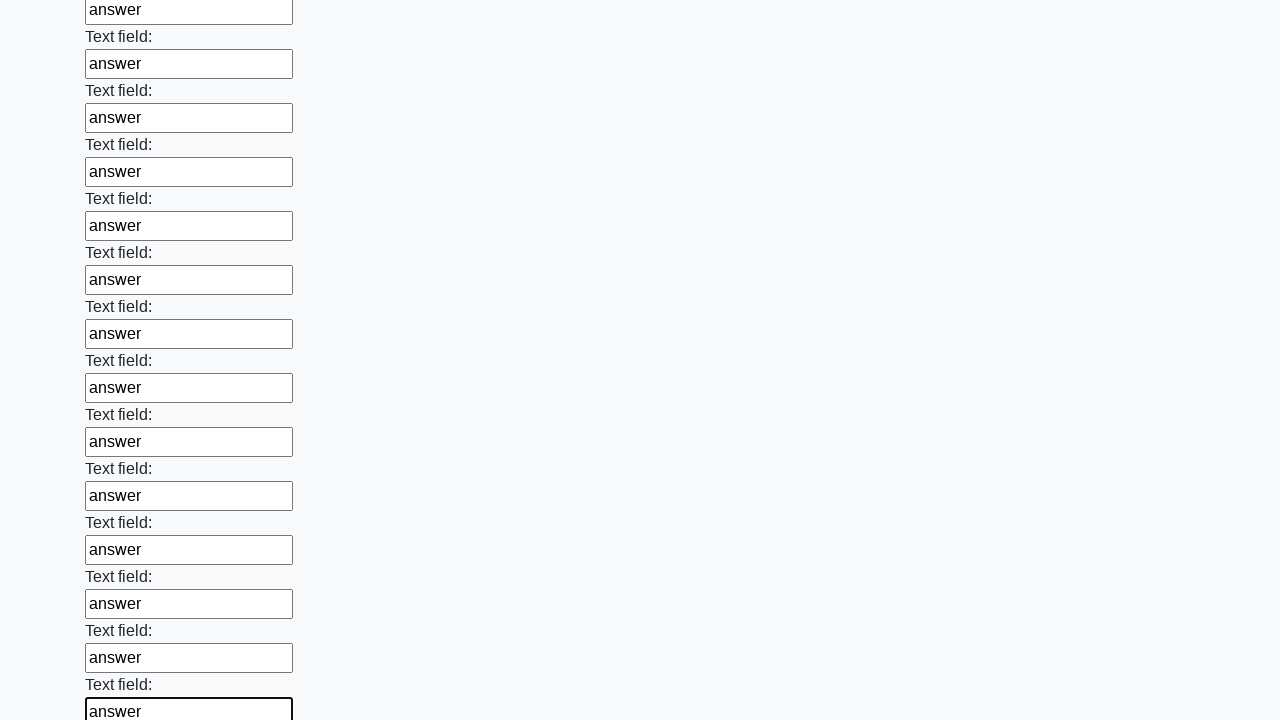

Filled an input field with 'answer' on input >> nth=42
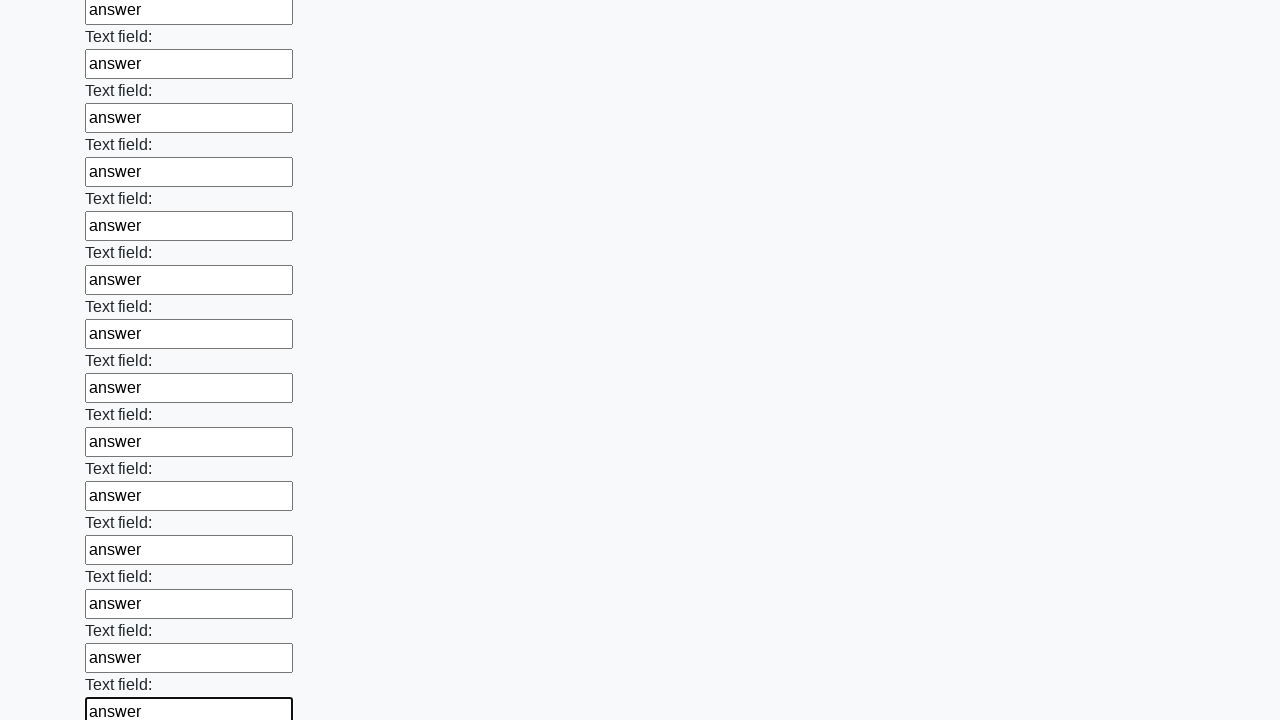

Filled an input field with 'answer' on input >> nth=43
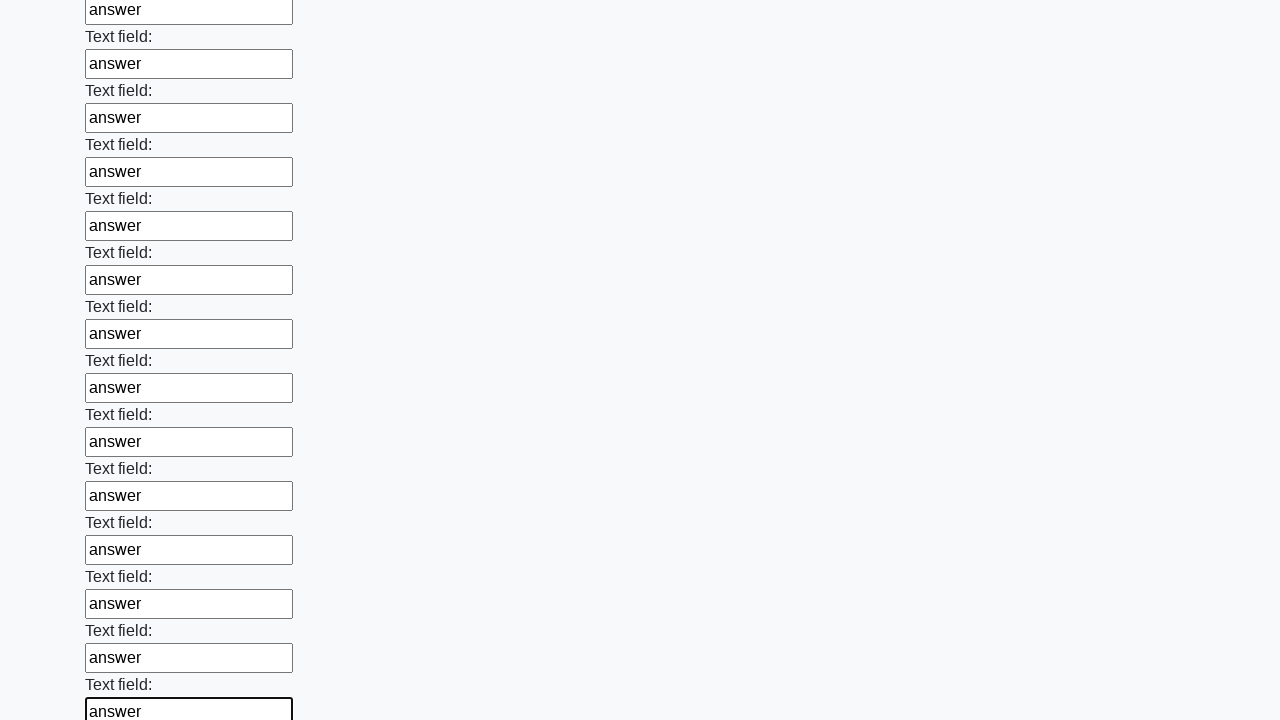

Filled an input field with 'answer' on input >> nth=44
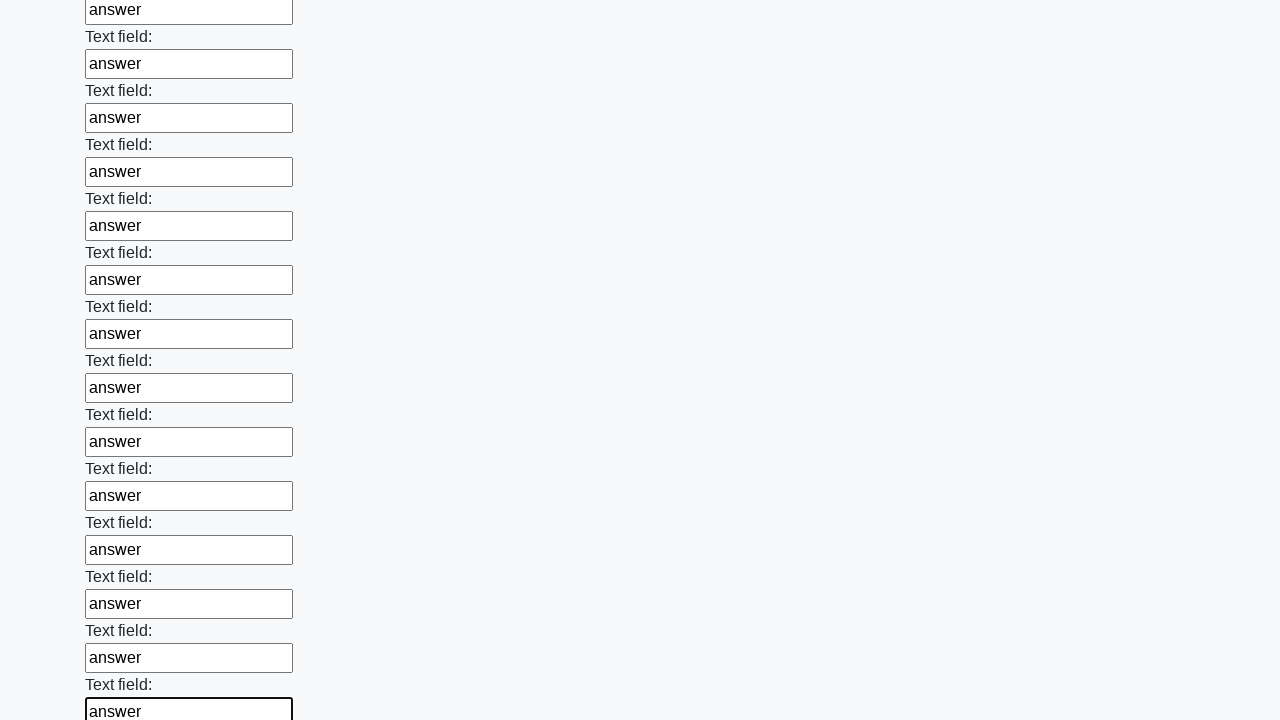

Filled an input field with 'answer' on input >> nth=45
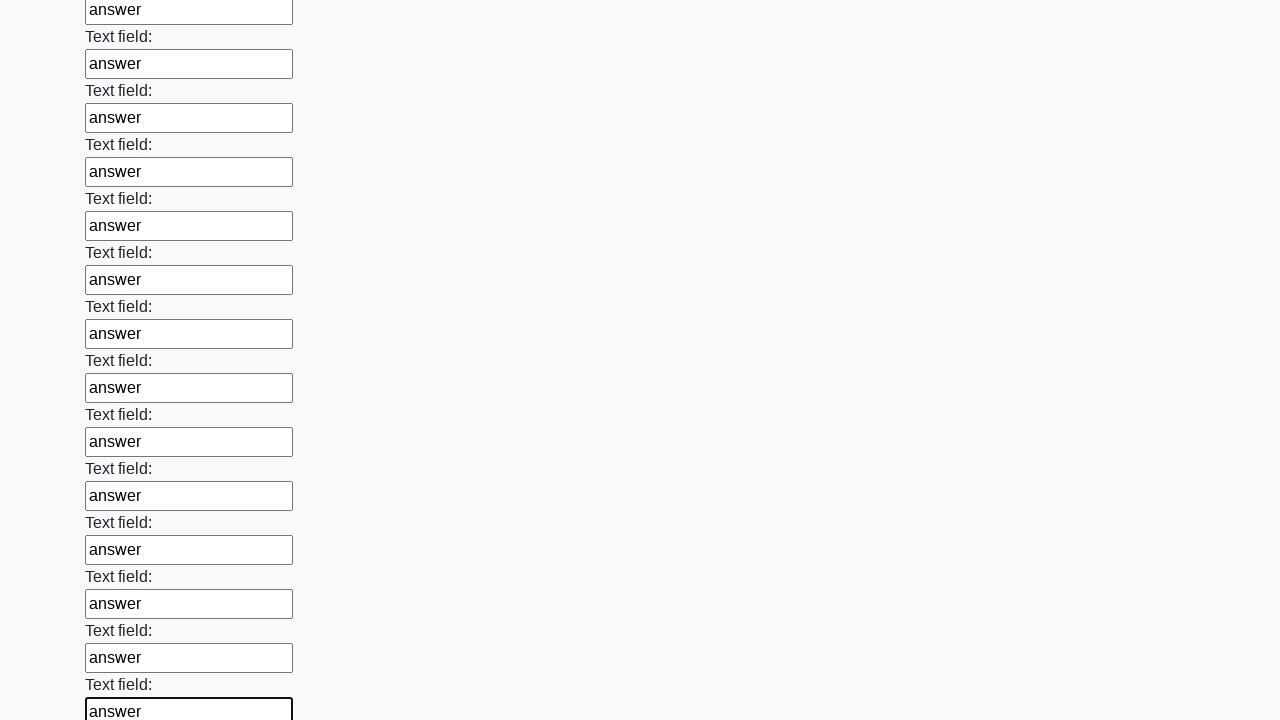

Filled an input field with 'answer' on input >> nth=46
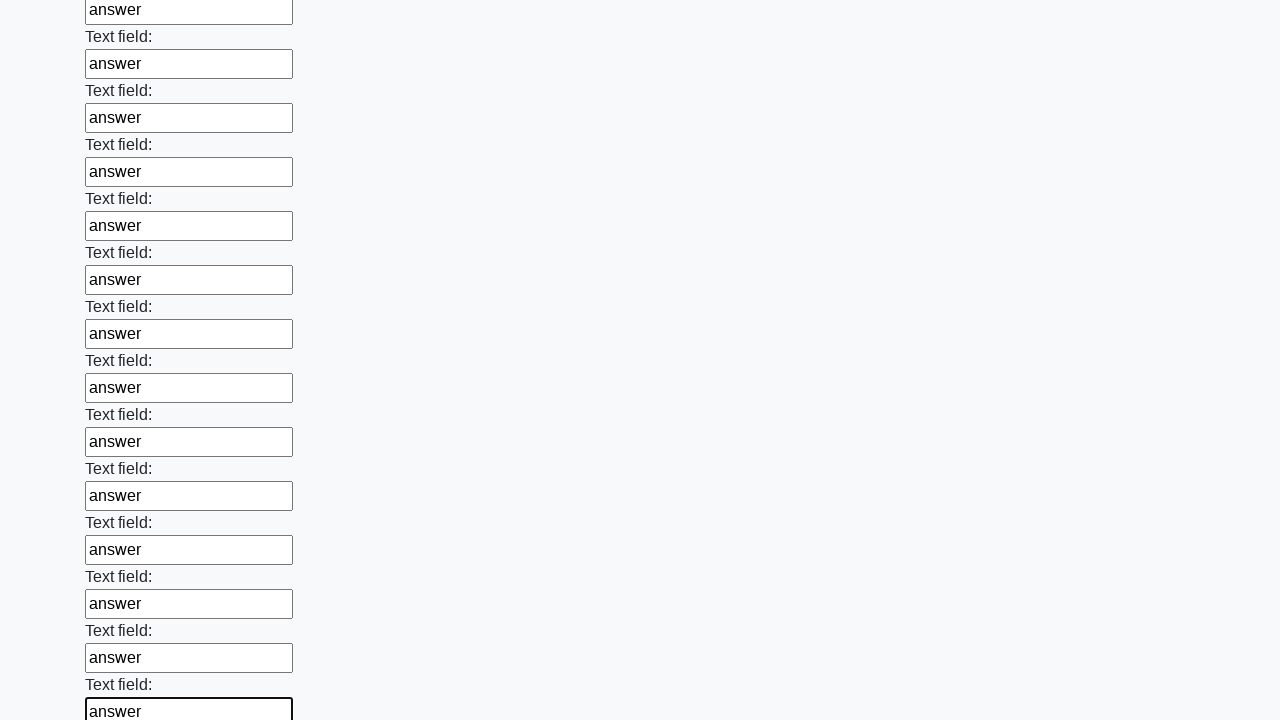

Filled an input field with 'answer' on input >> nth=47
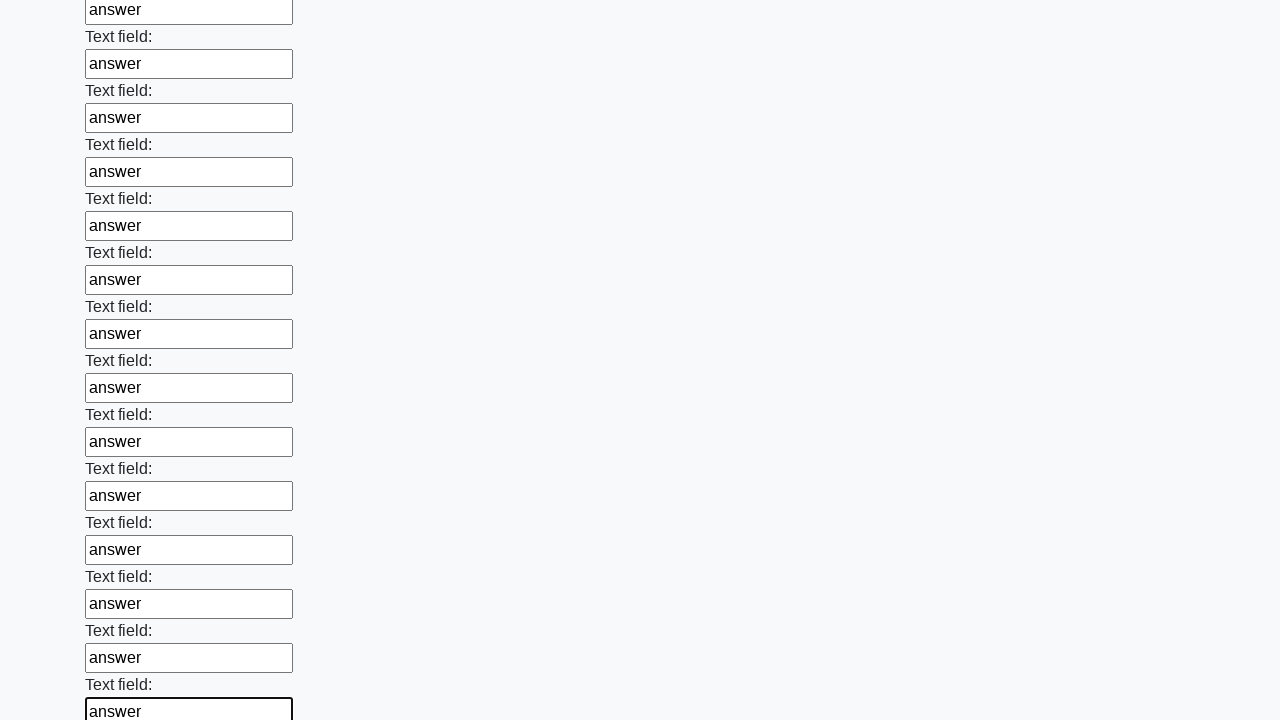

Filled an input field with 'answer' on input >> nth=48
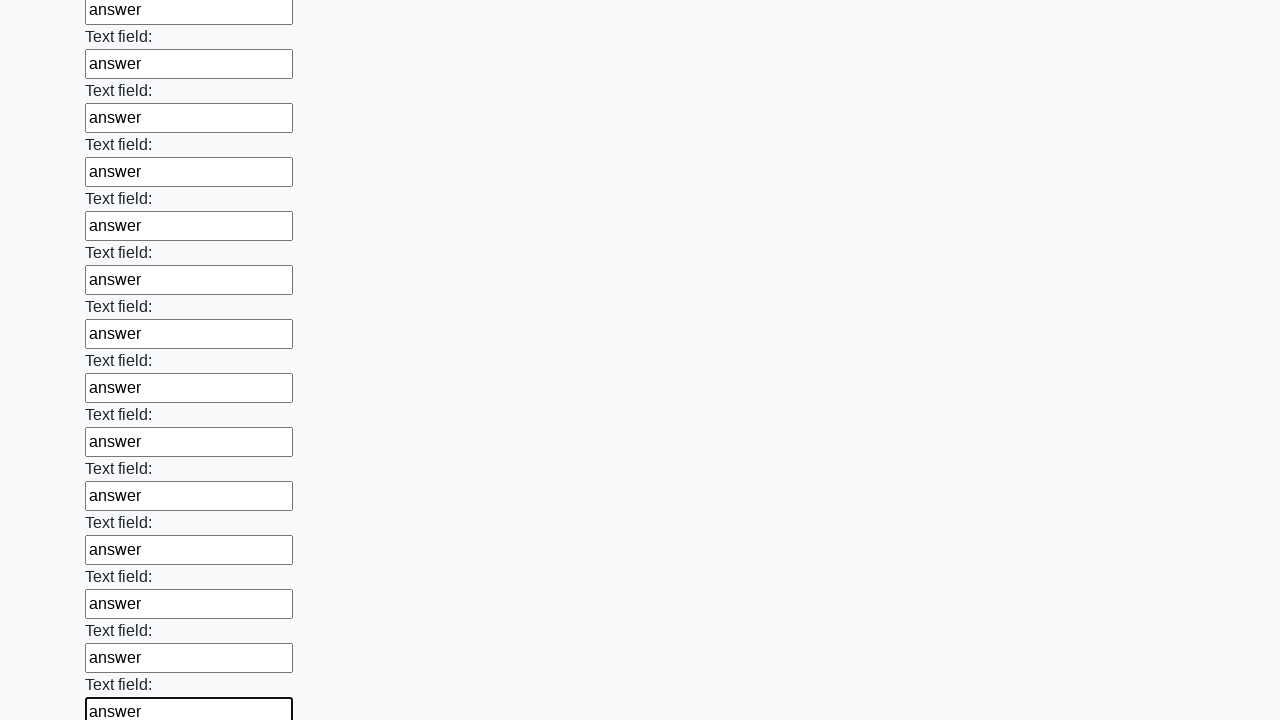

Filled an input field with 'answer' on input >> nth=49
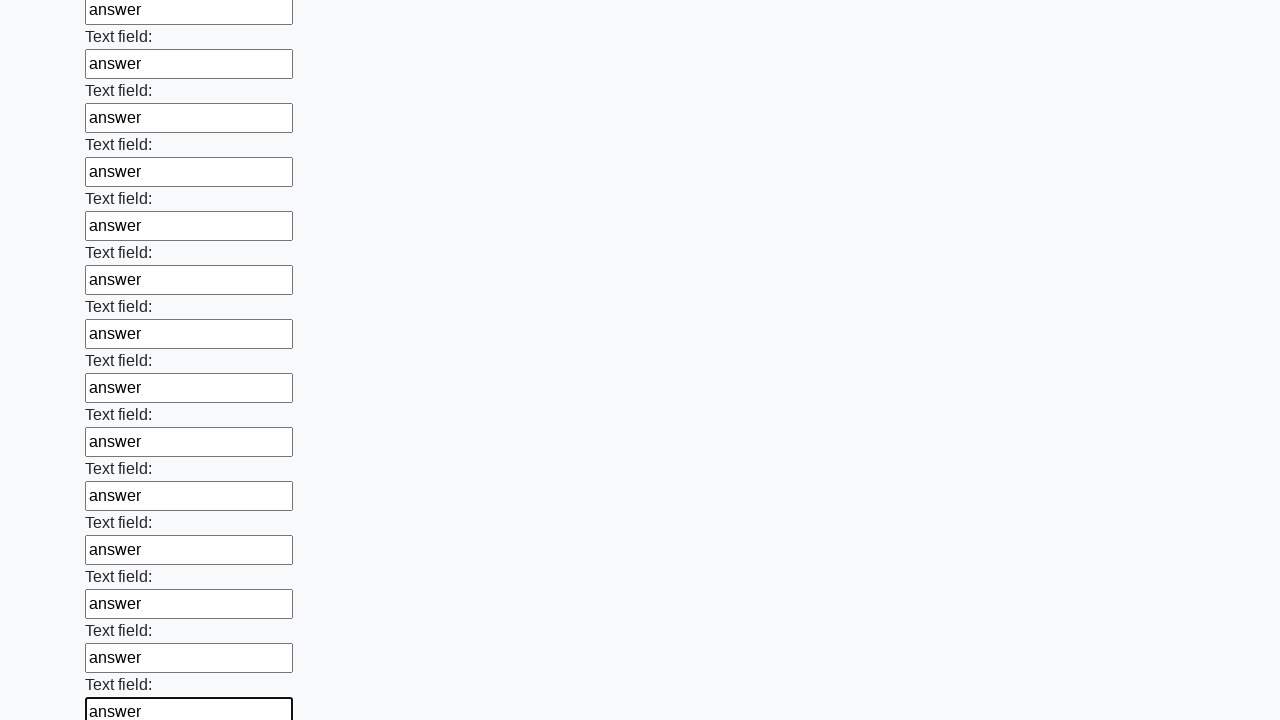

Filled an input field with 'answer' on input >> nth=50
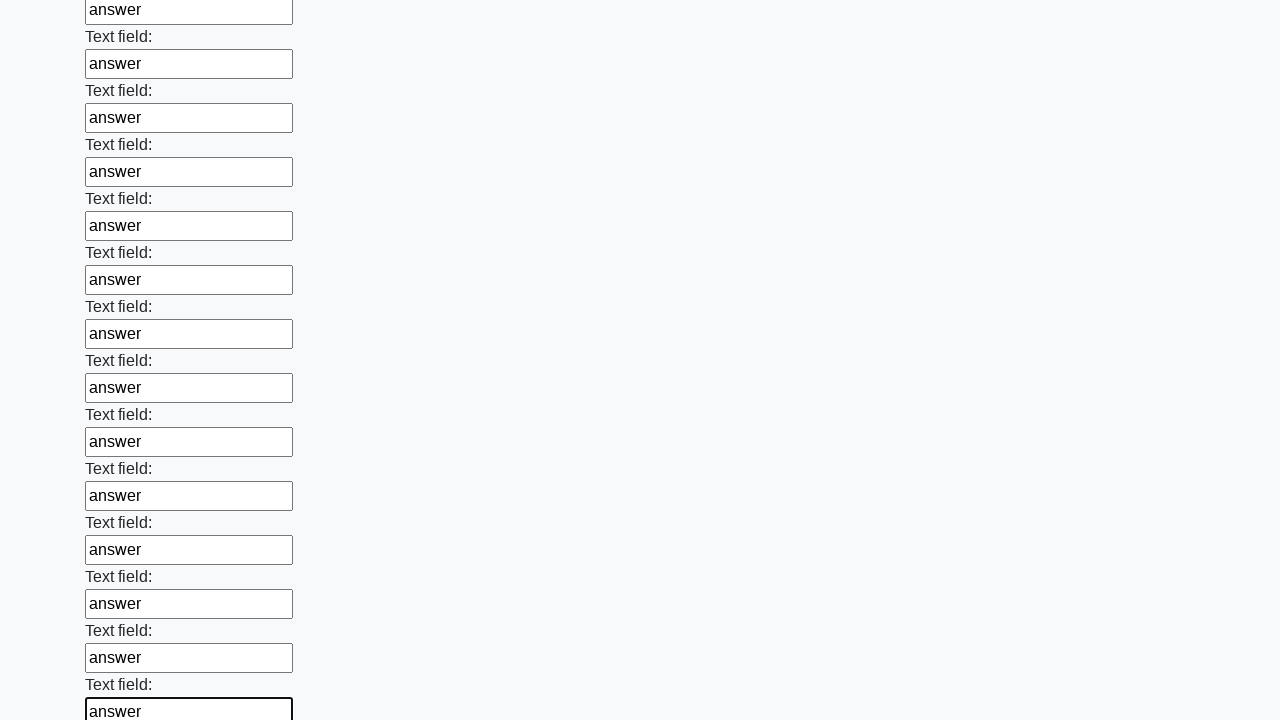

Filled an input field with 'answer' on input >> nth=51
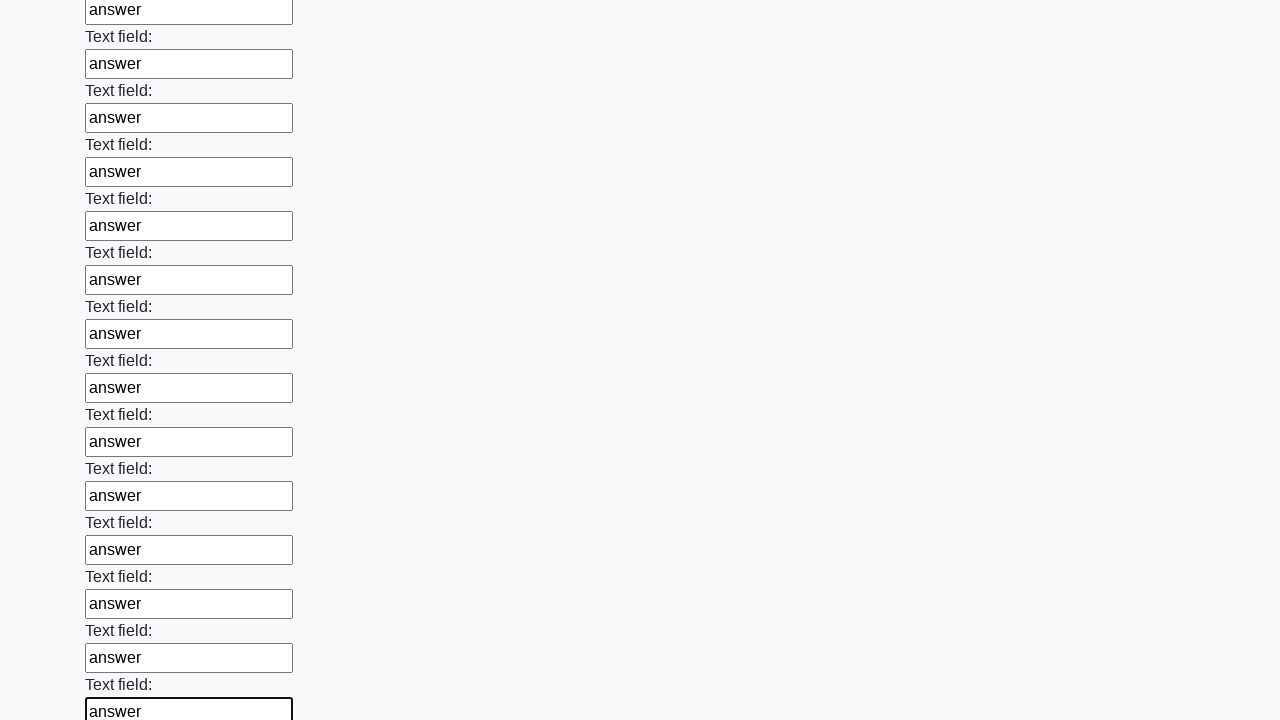

Filled an input field with 'answer' on input >> nth=52
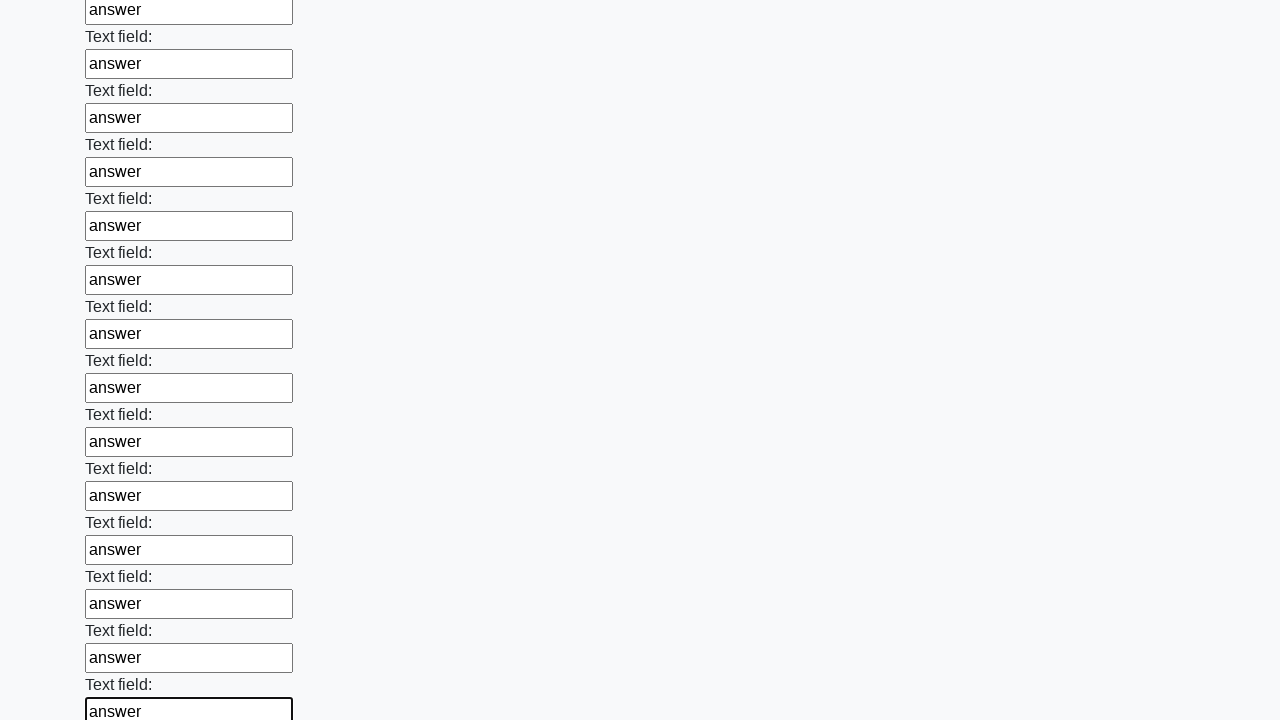

Filled an input field with 'answer' on input >> nth=53
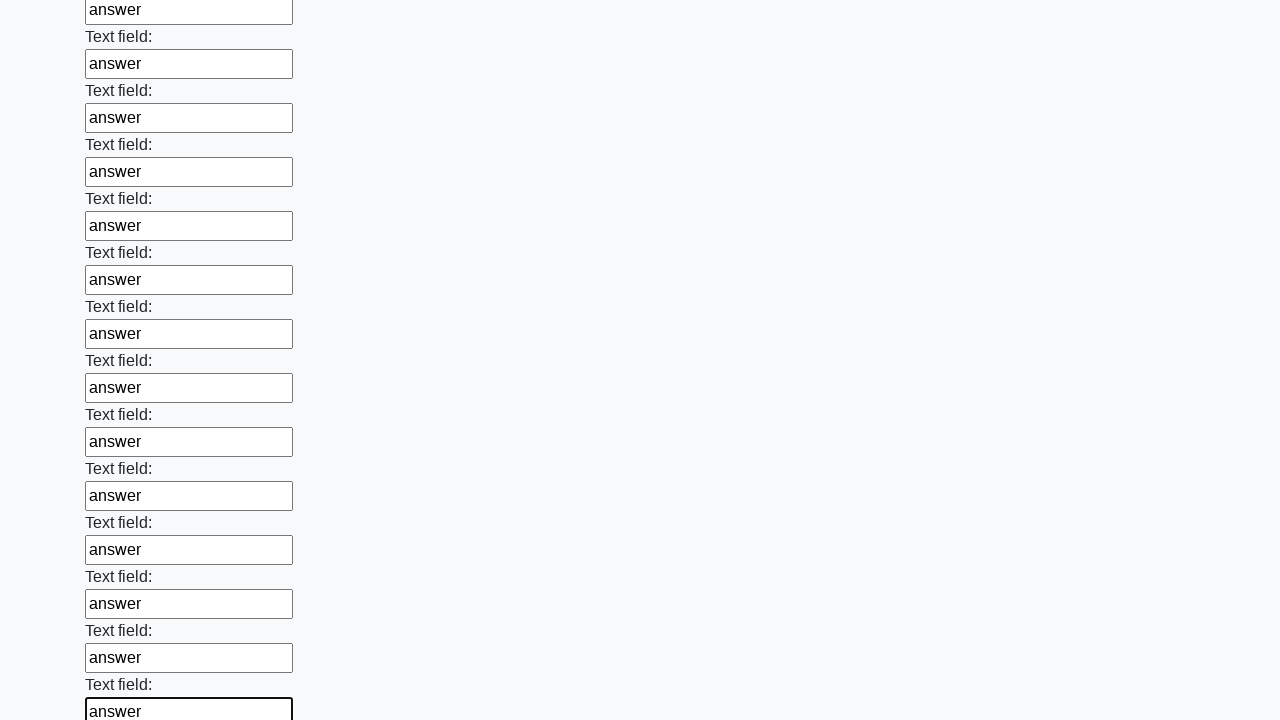

Filled an input field with 'answer' on input >> nth=54
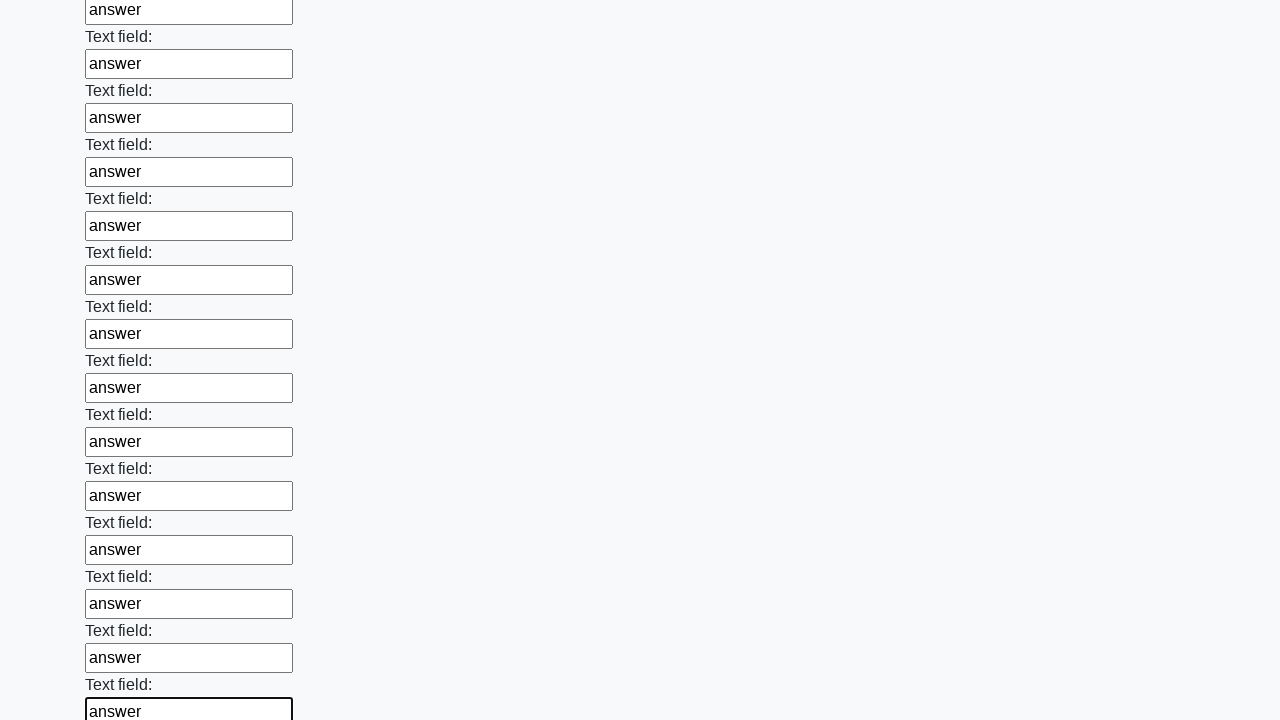

Filled an input field with 'answer' on input >> nth=55
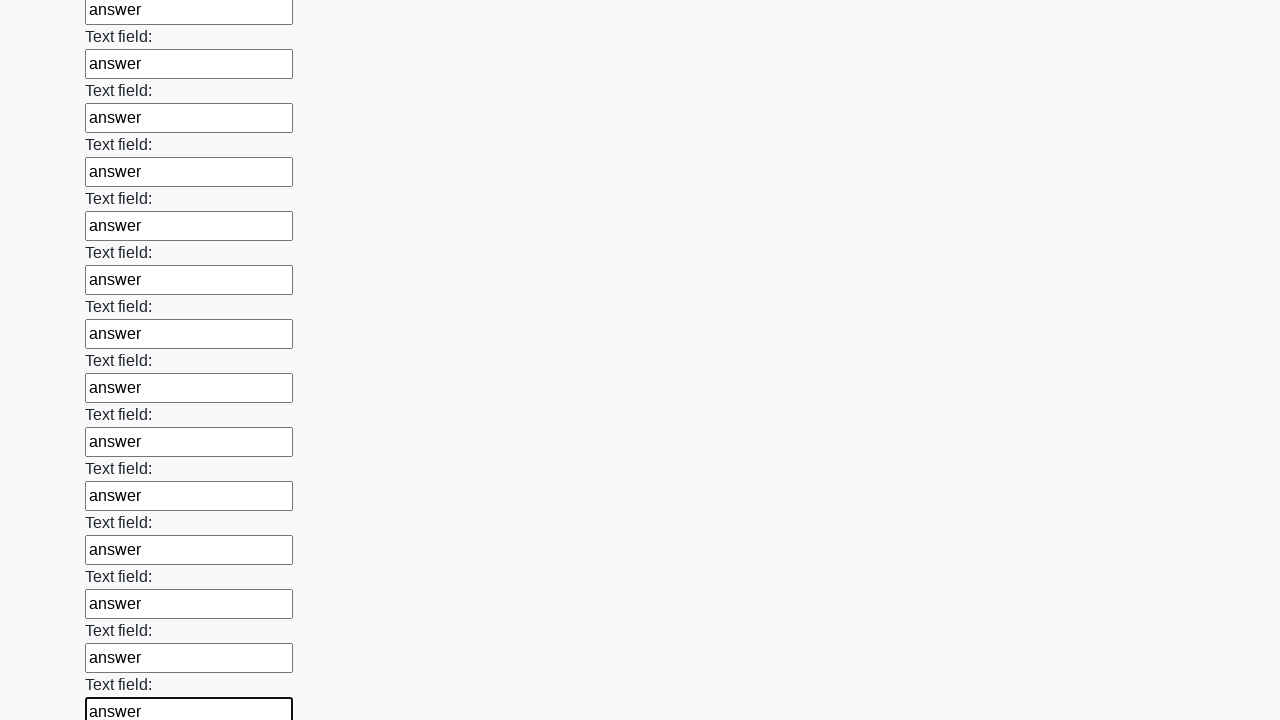

Filled an input field with 'answer' on input >> nth=56
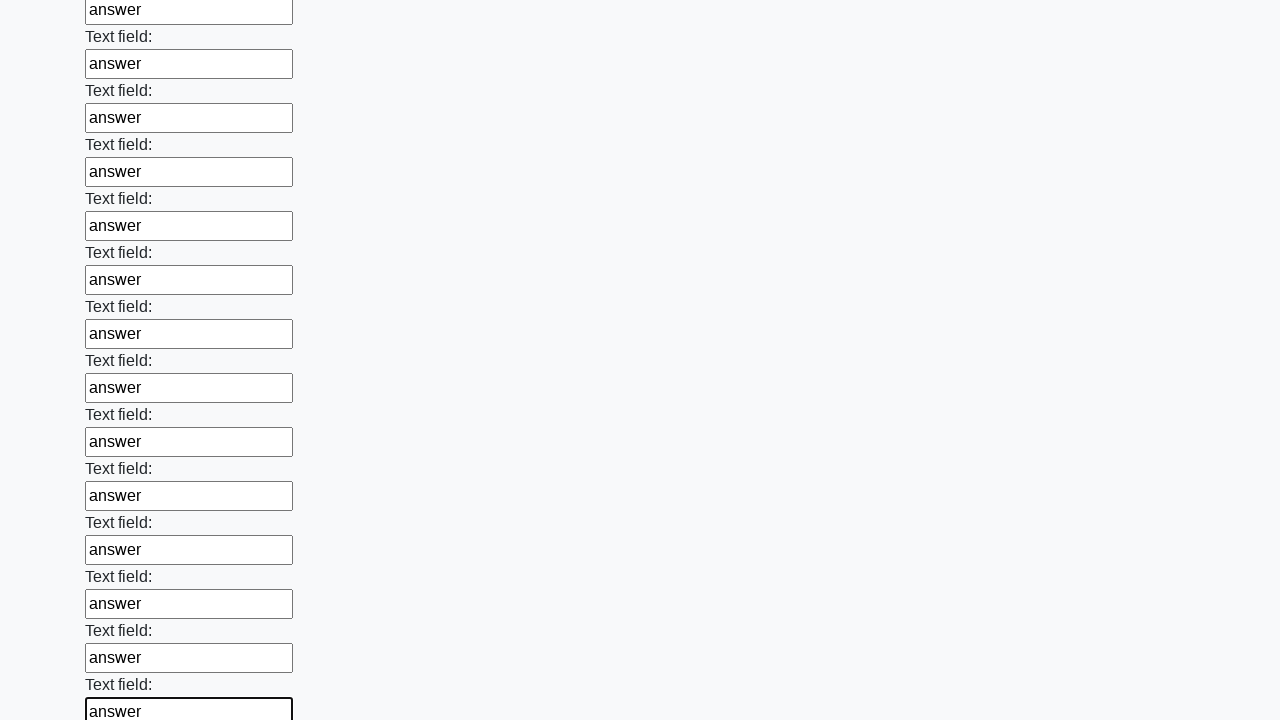

Filled an input field with 'answer' on input >> nth=57
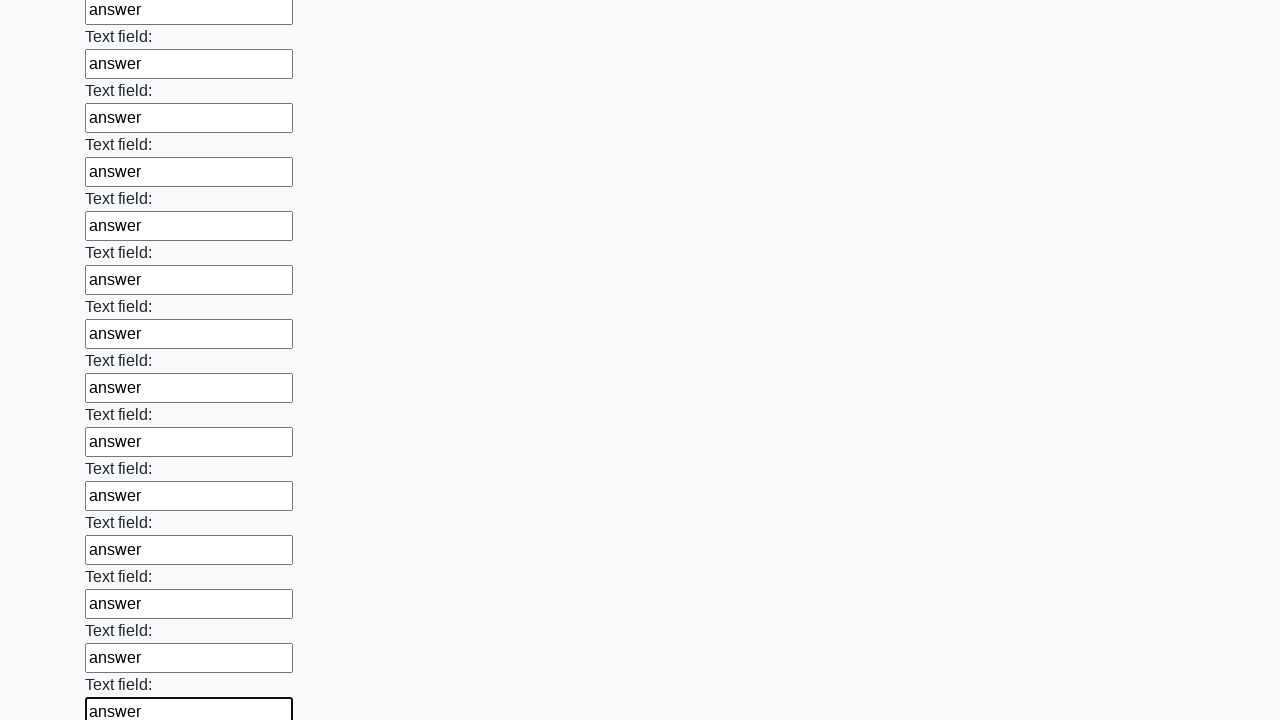

Filled an input field with 'answer' on input >> nth=58
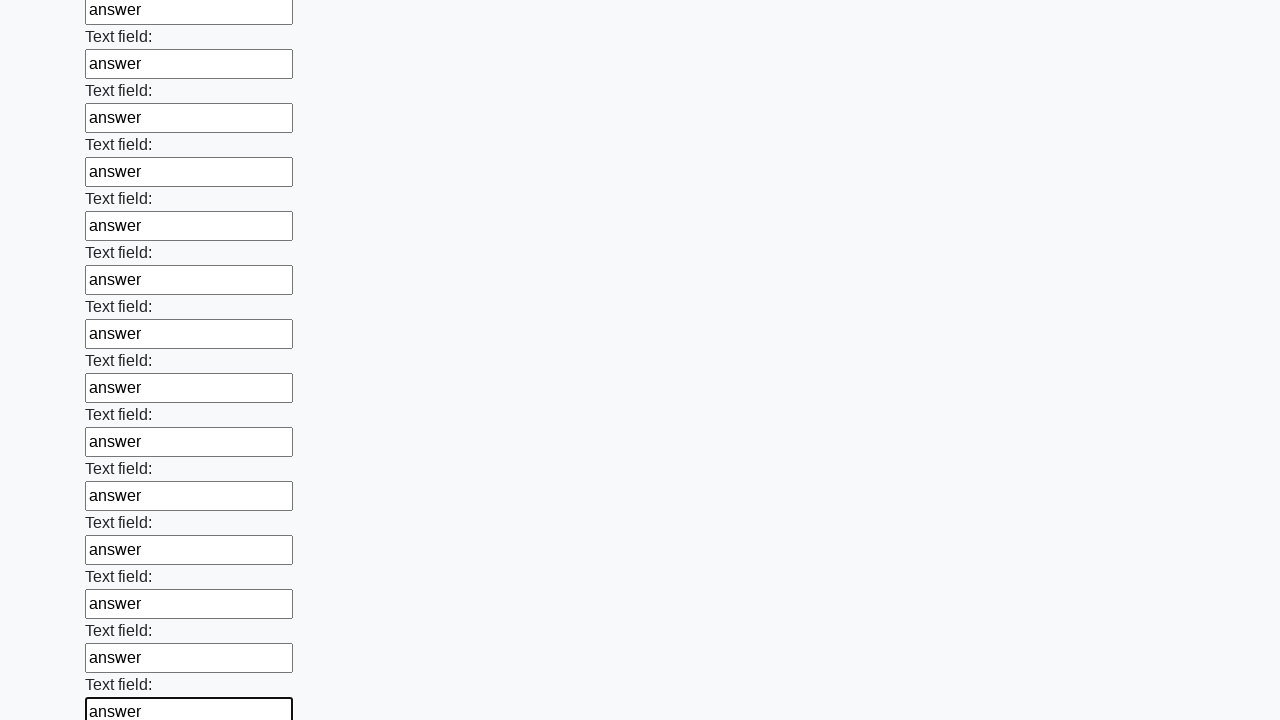

Filled an input field with 'answer' on input >> nth=59
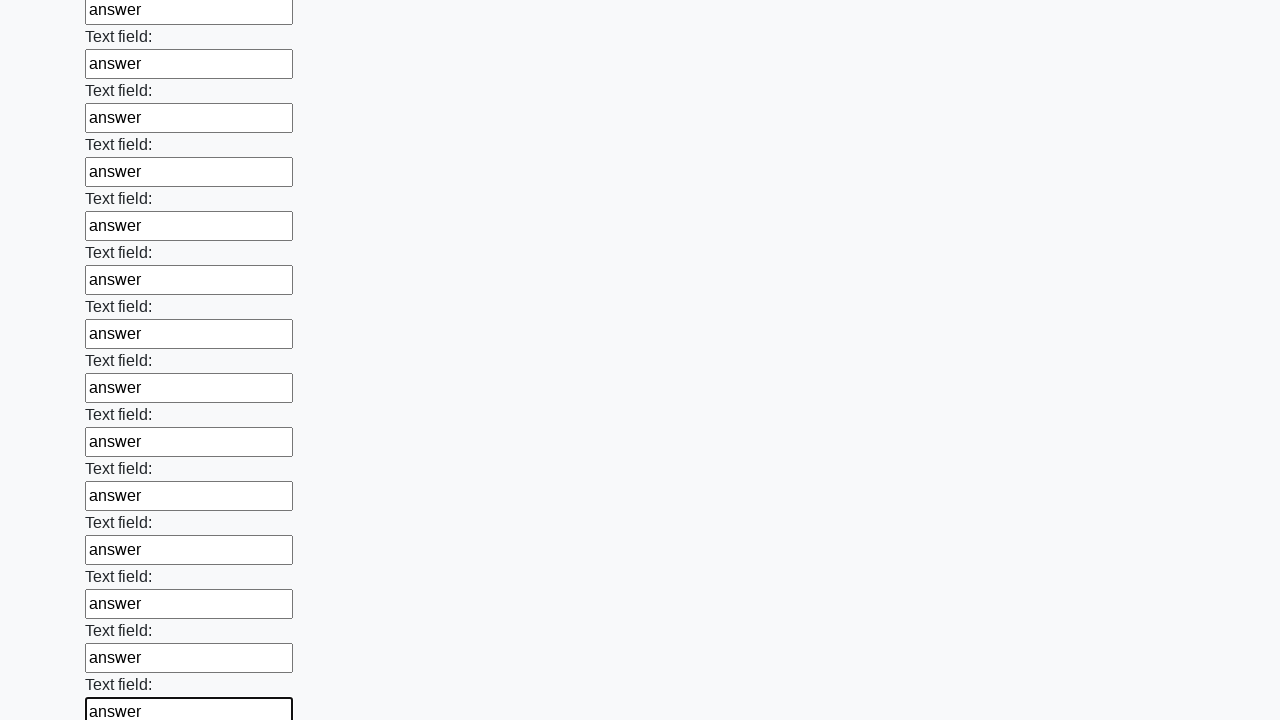

Filled an input field with 'answer' on input >> nth=60
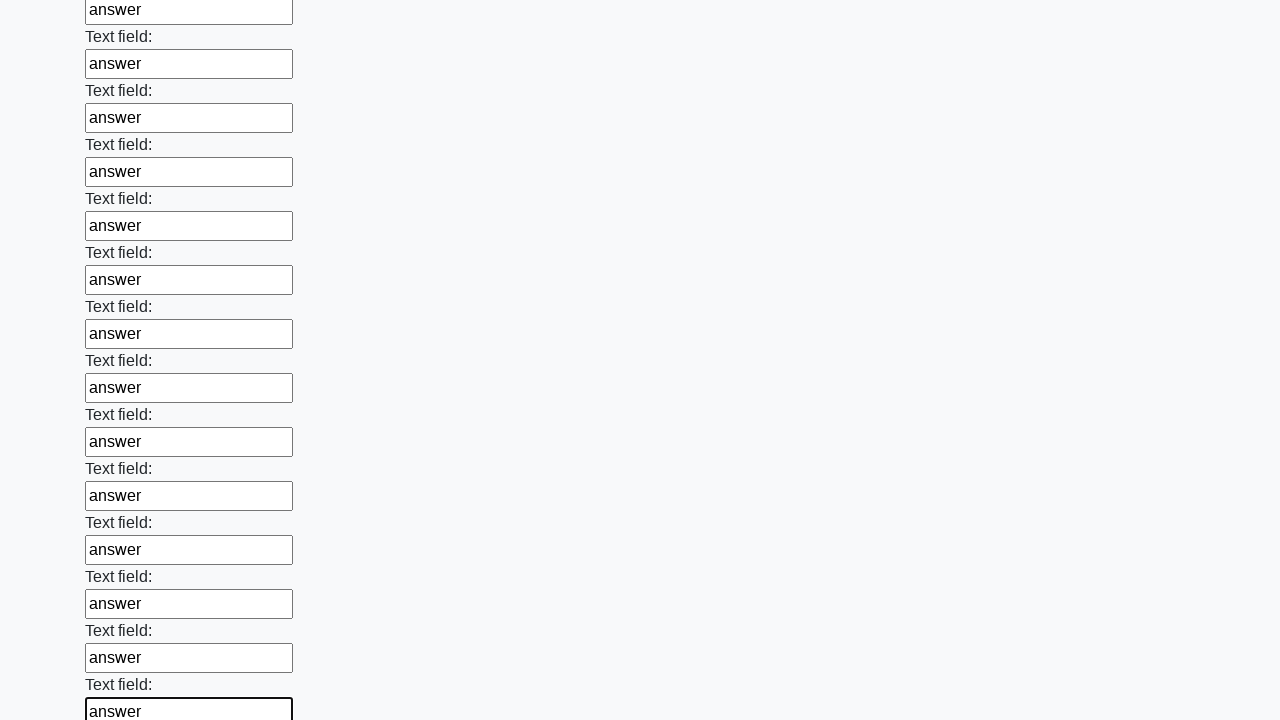

Filled an input field with 'answer' on input >> nth=61
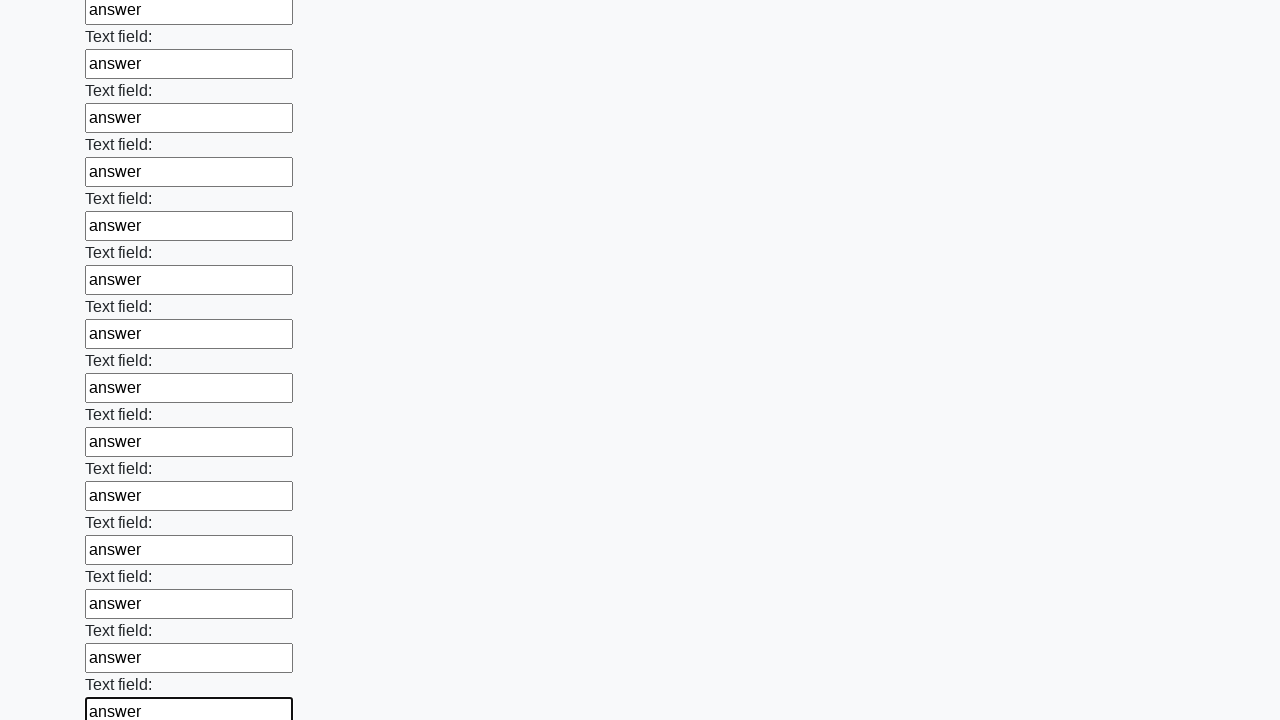

Filled an input field with 'answer' on input >> nth=62
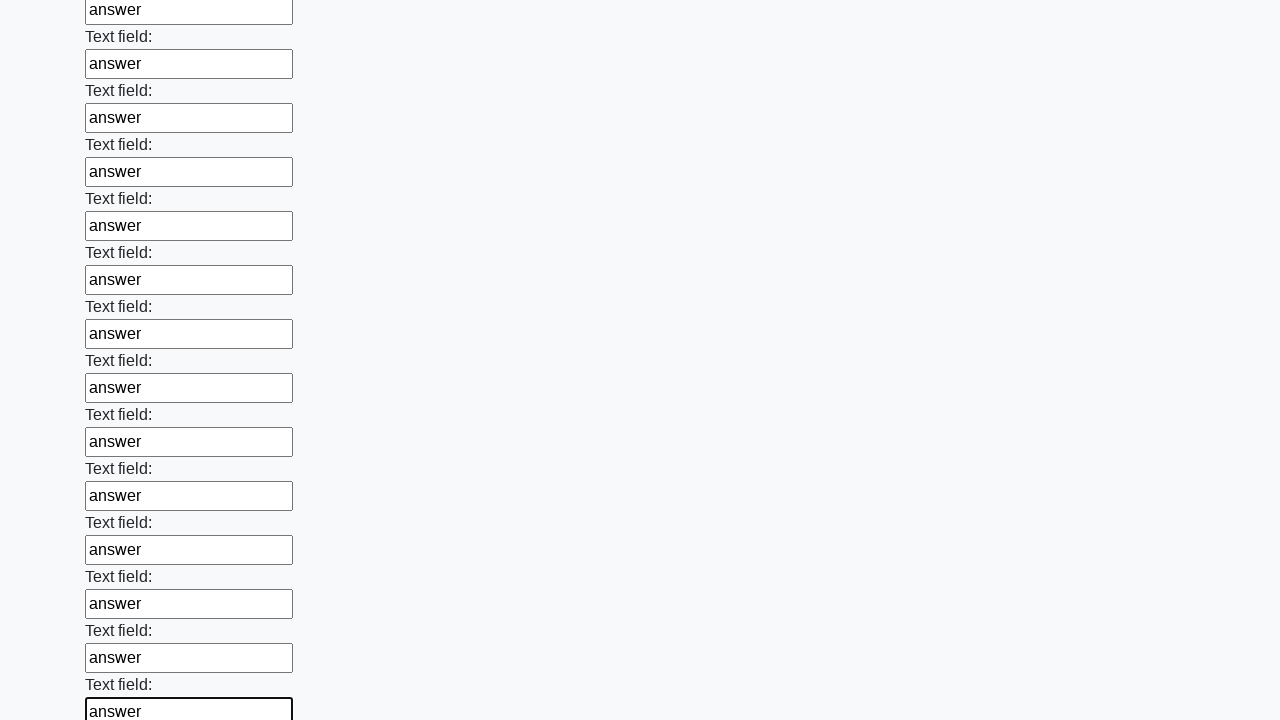

Filled an input field with 'answer' on input >> nth=63
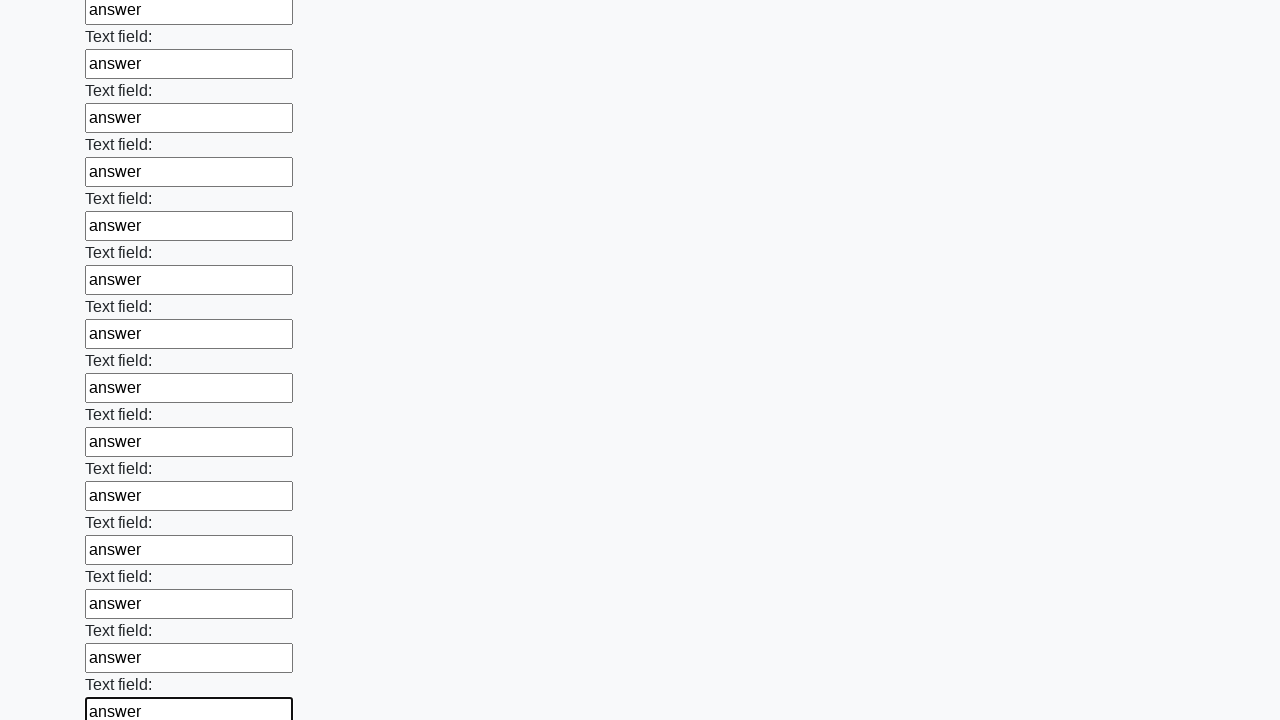

Filled an input field with 'answer' on input >> nth=64
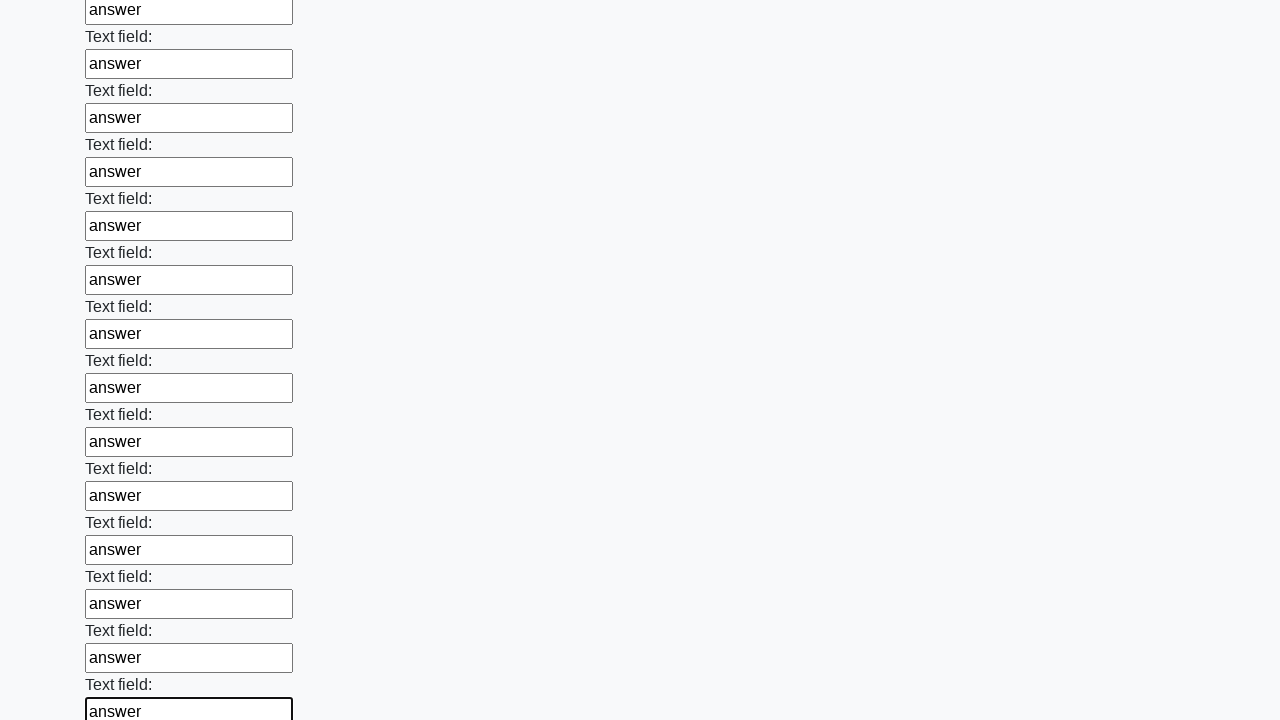

Filled an input field with 'answer' on input >> nth=65
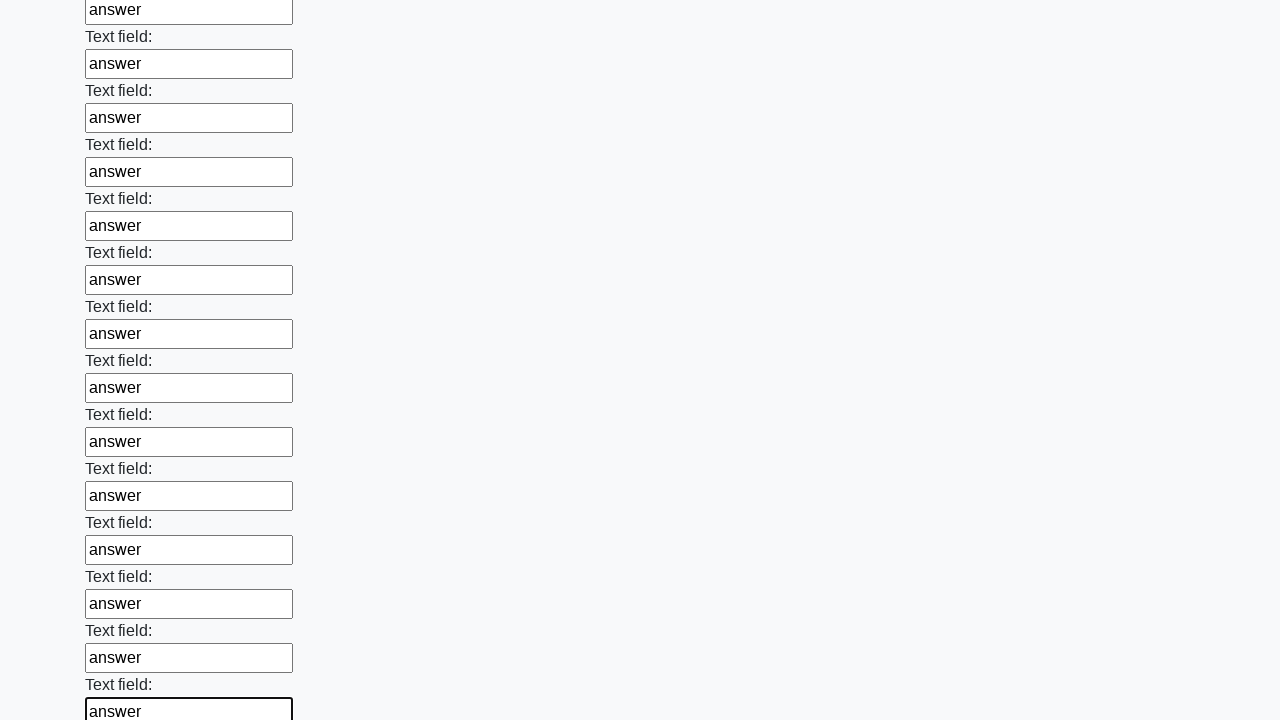

Filled an input field with 'answer' on input >> nth=66
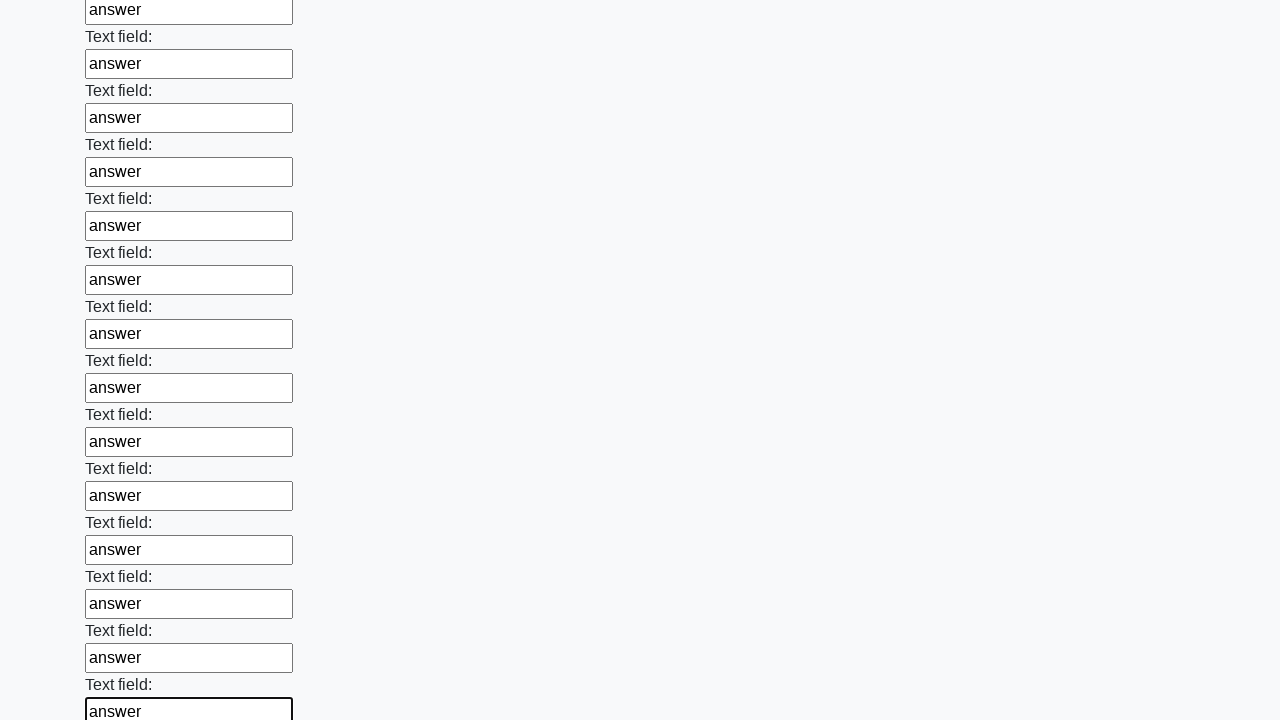

Filled an input field with 'answer' on input >> nth=67
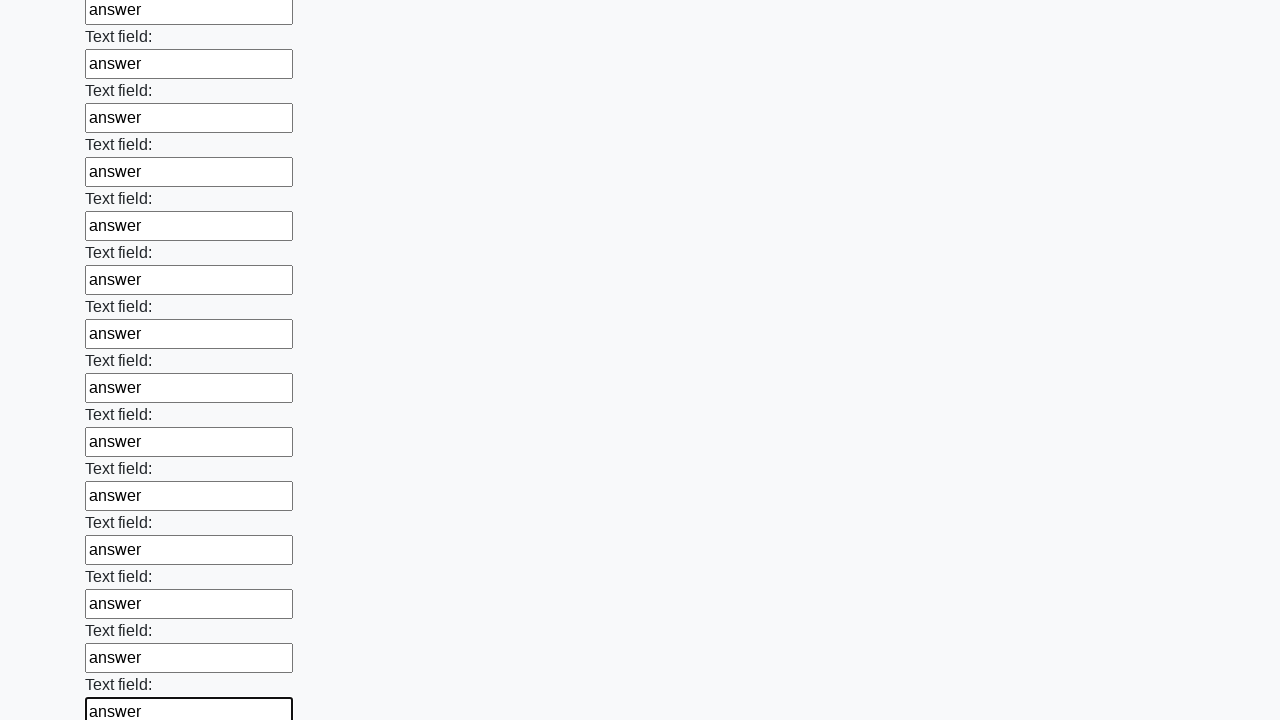

Filled an input field with 'answer' on input >> nth=68
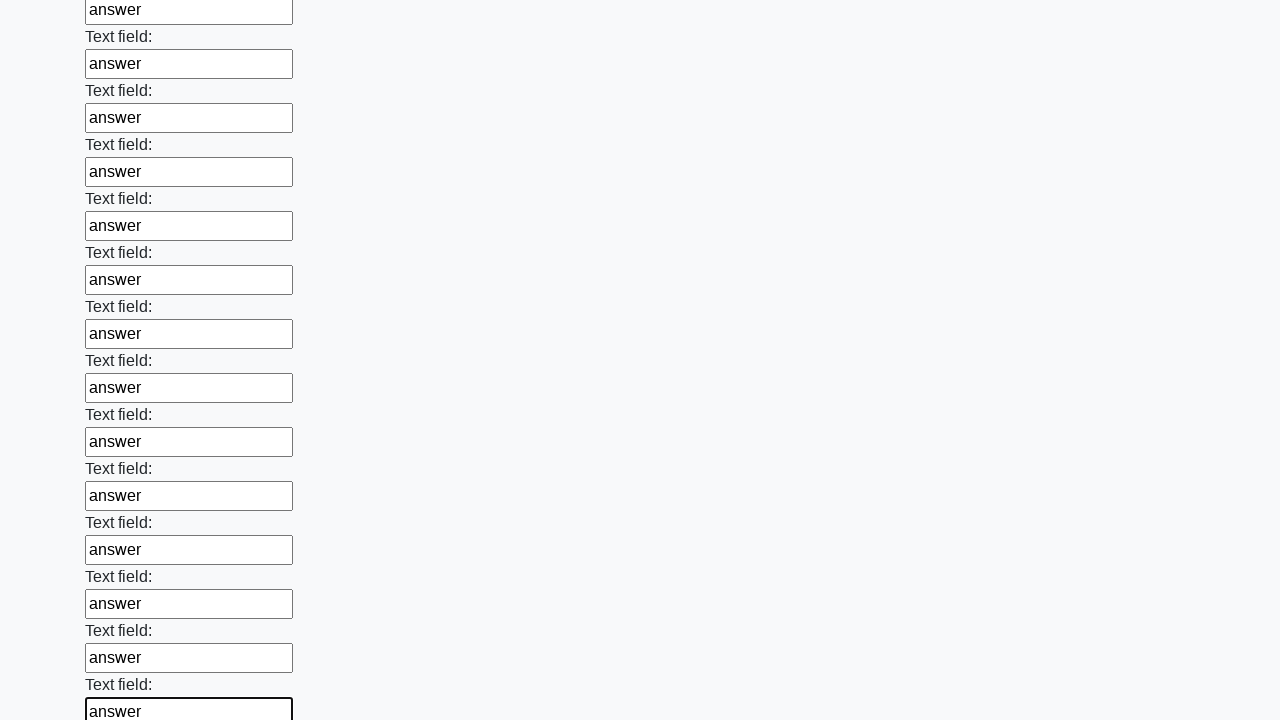

Filled an input field with 'answer' on input >> nth=69
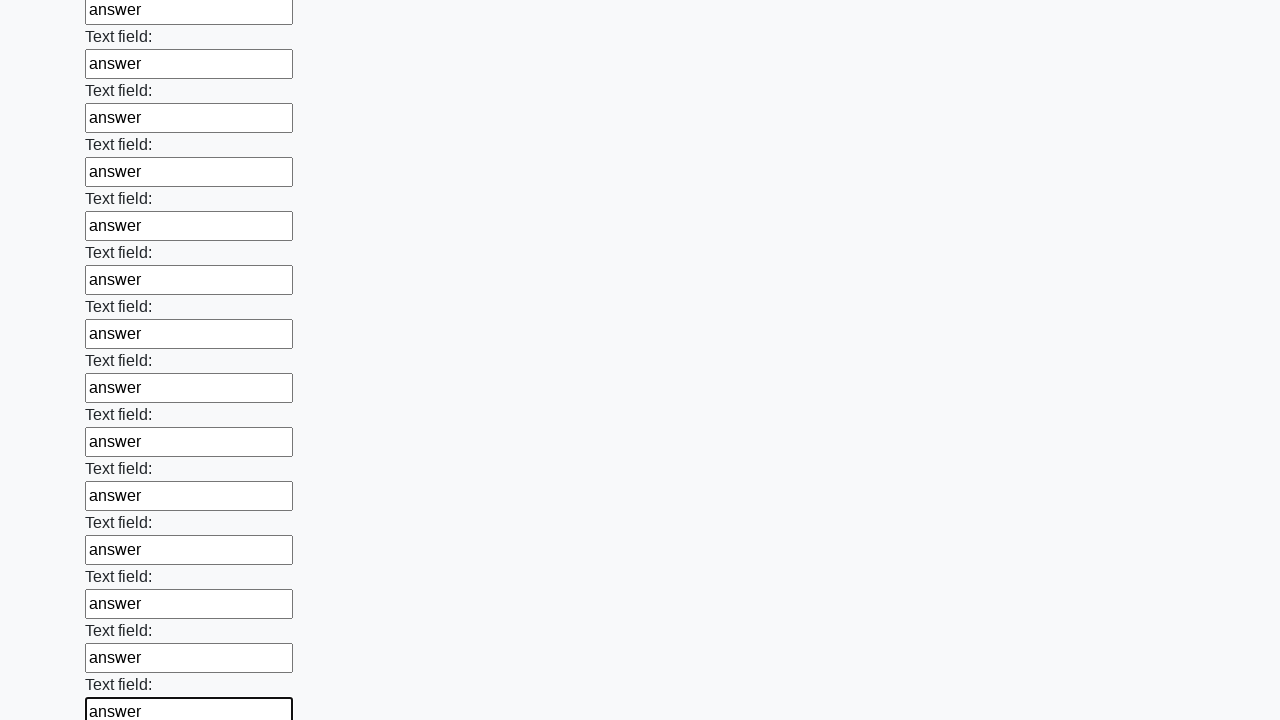

Filled an input field with 'answer' on input >> nth=70
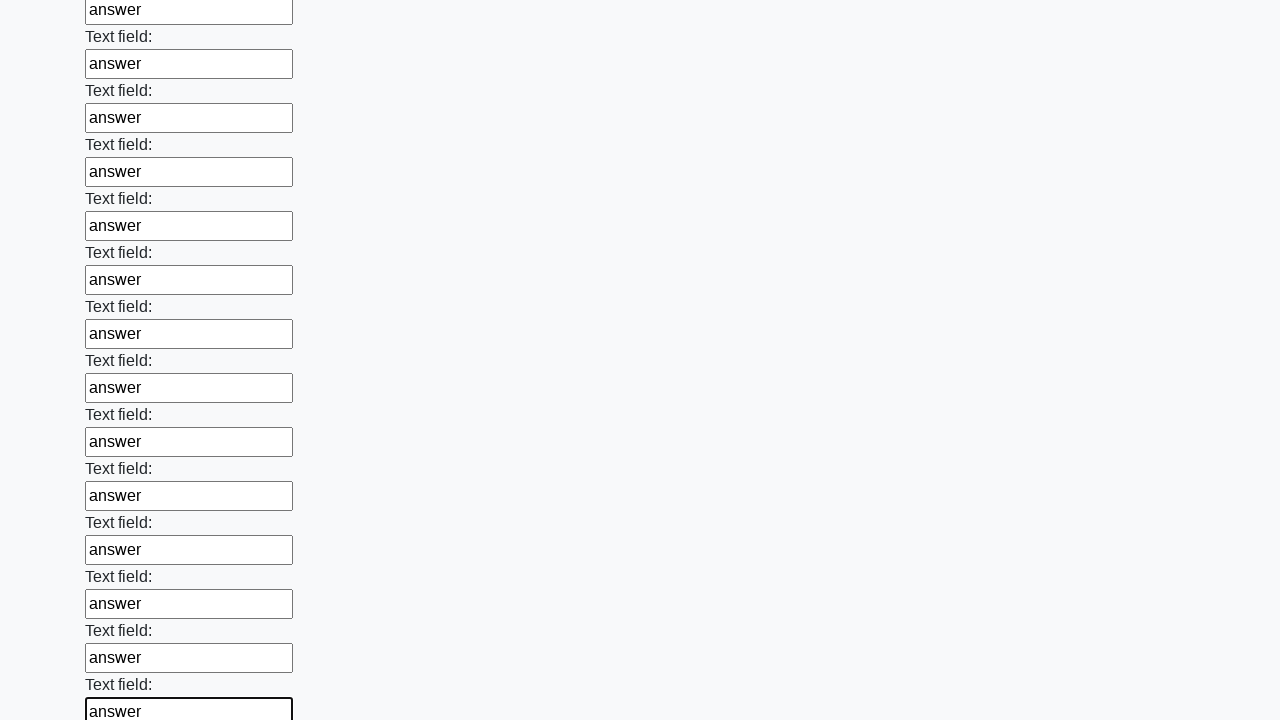

Filled an input field with 'answer' on input >> nth=71
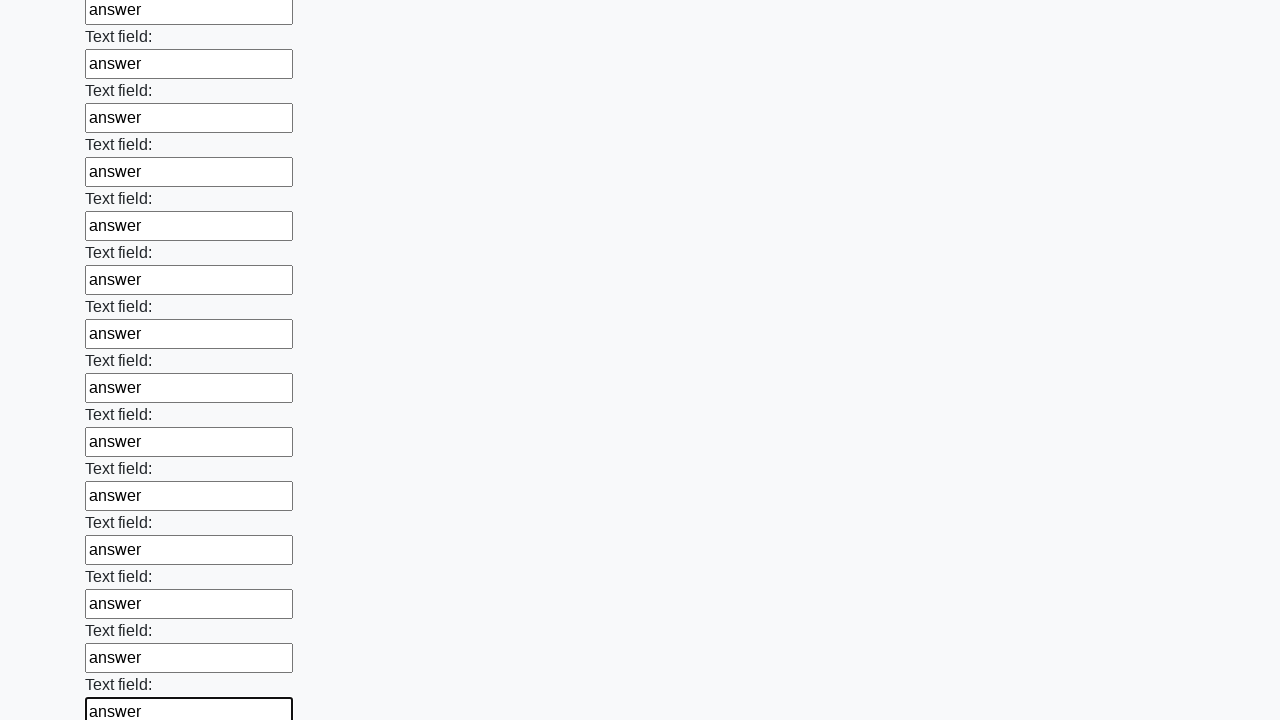

Filled an input field with 'answer' on input >> nth=72
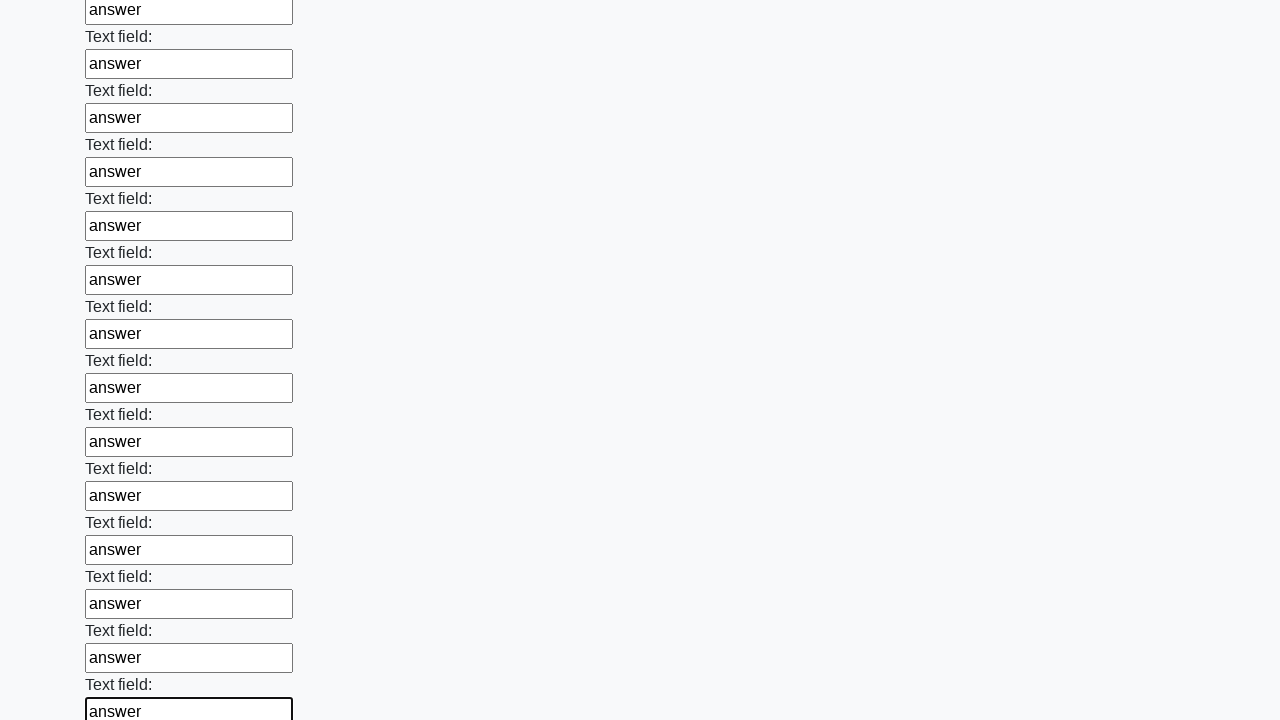

Filled an input field with 'answer' on input >> nth=73
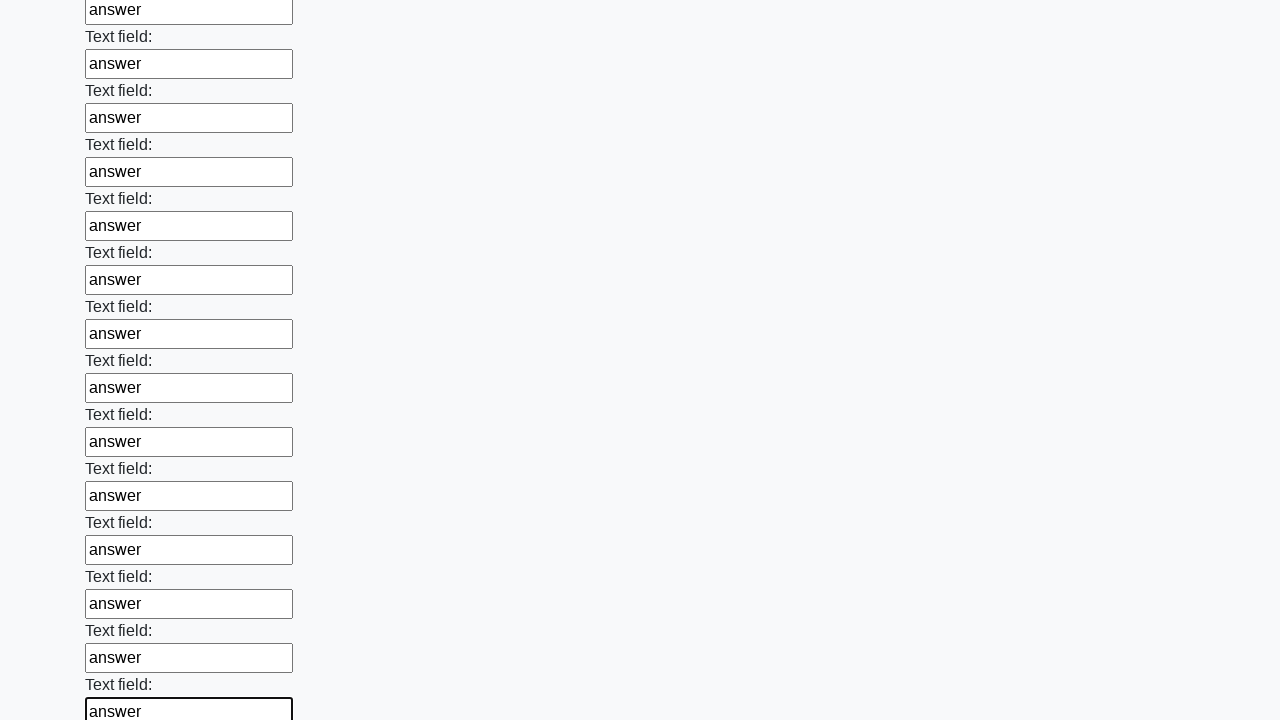

Filled an input field with 'answer' on input >> nth=74
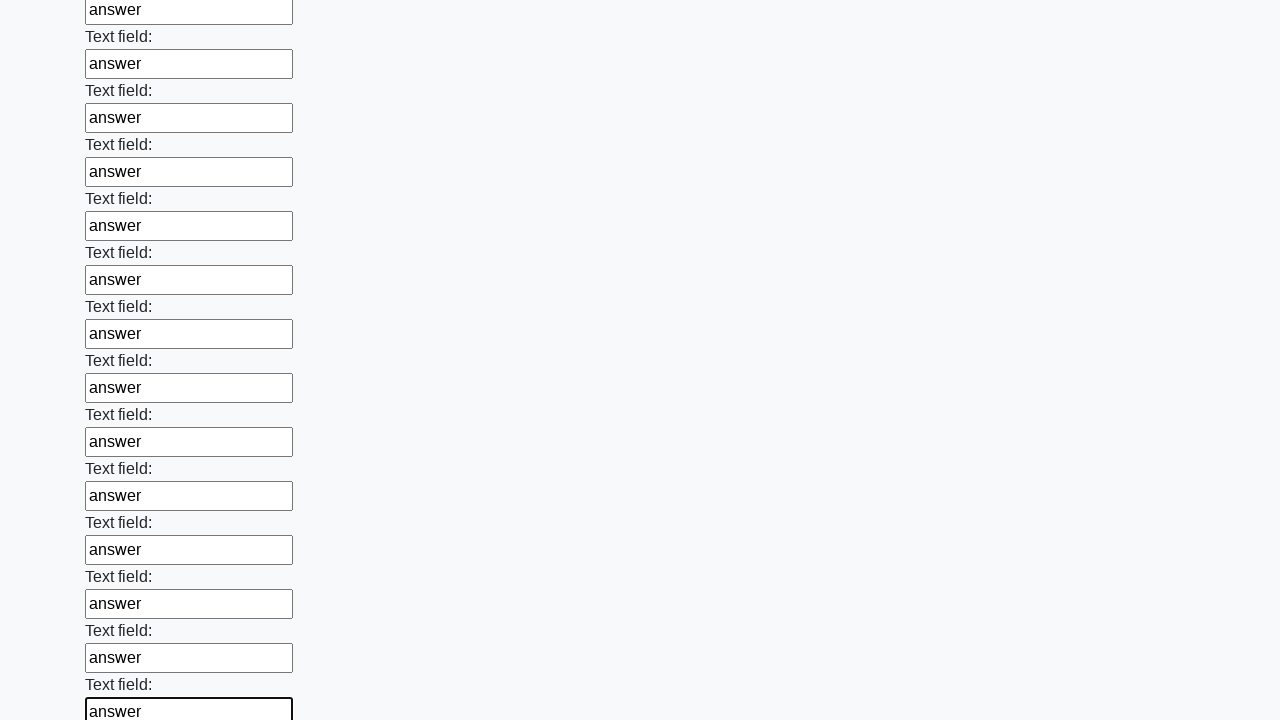

Filled an input field with 'answer' on input >> nth=75
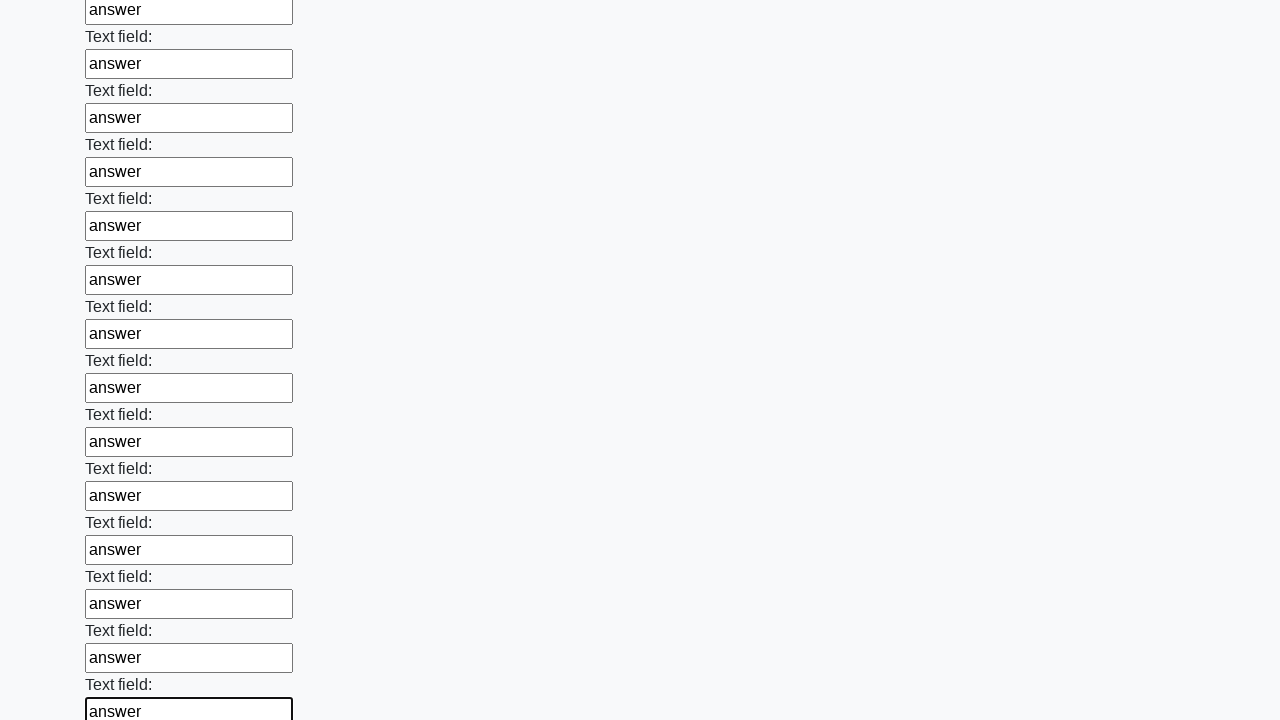

Filled an input field with 'answer' on input >> nth=76
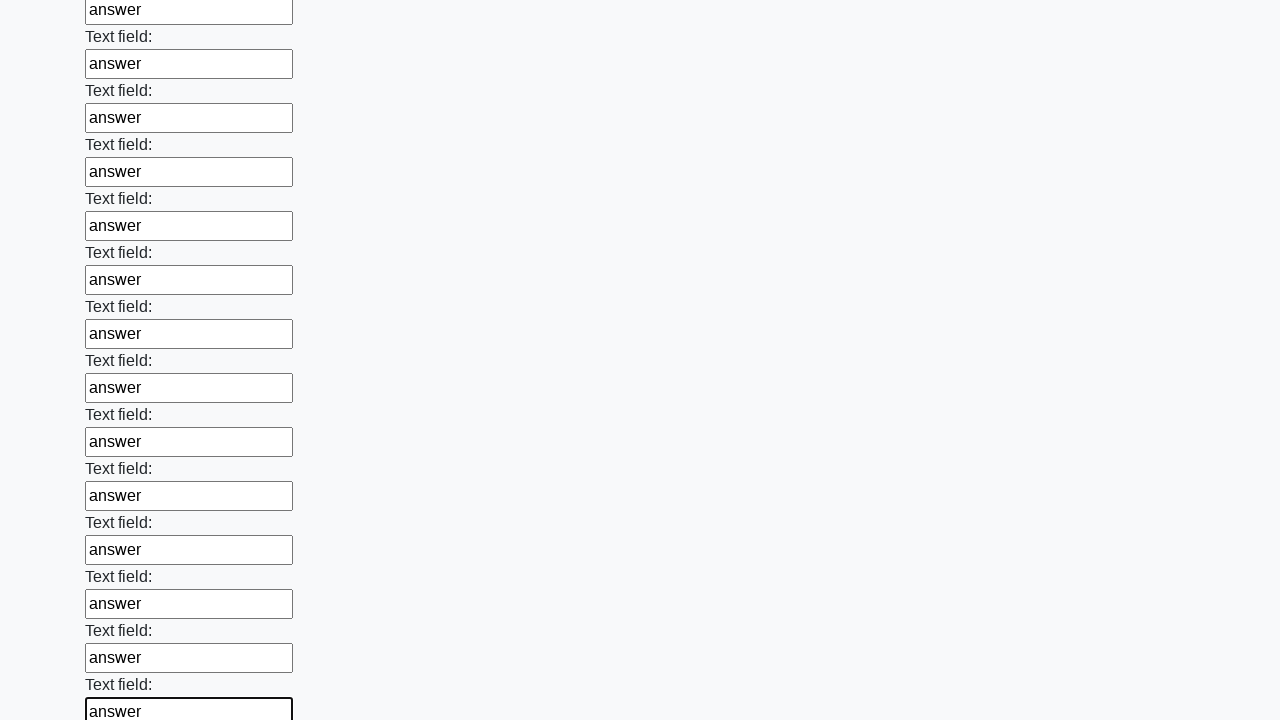

Filled an input field with 'answer' on input >> nth=77
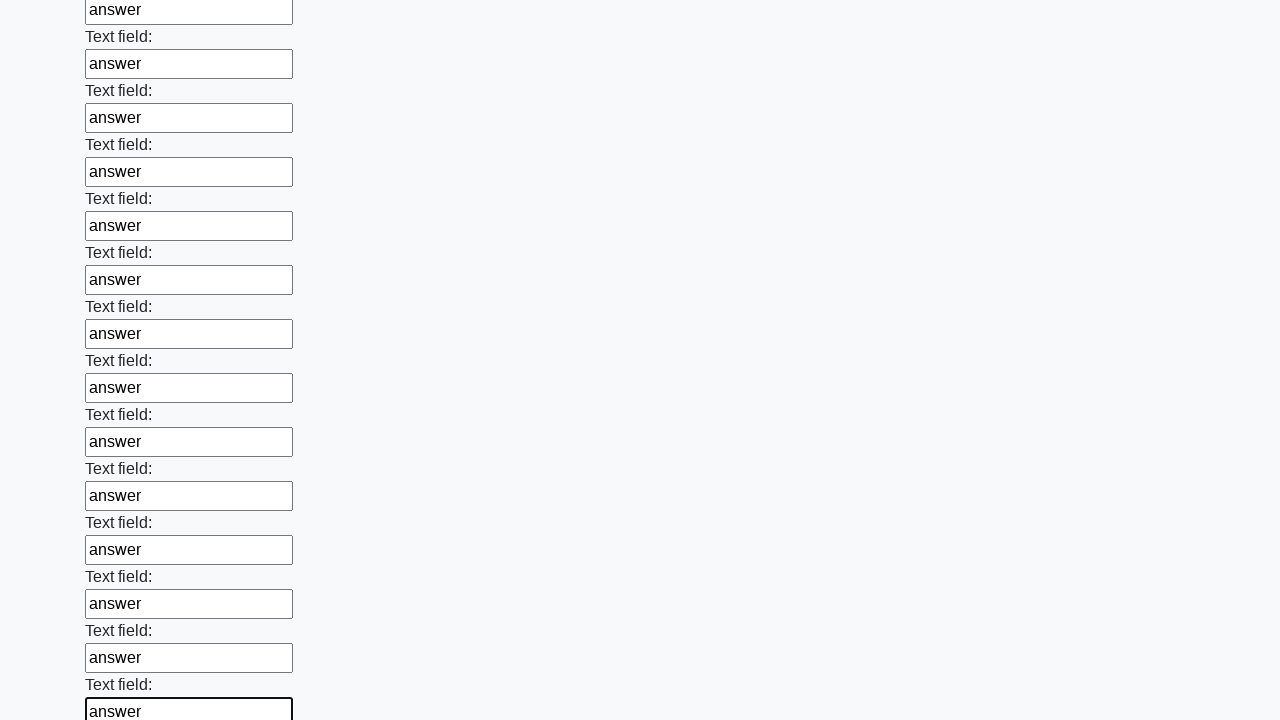

Filled an input field with 'answer' on input >> nth=78
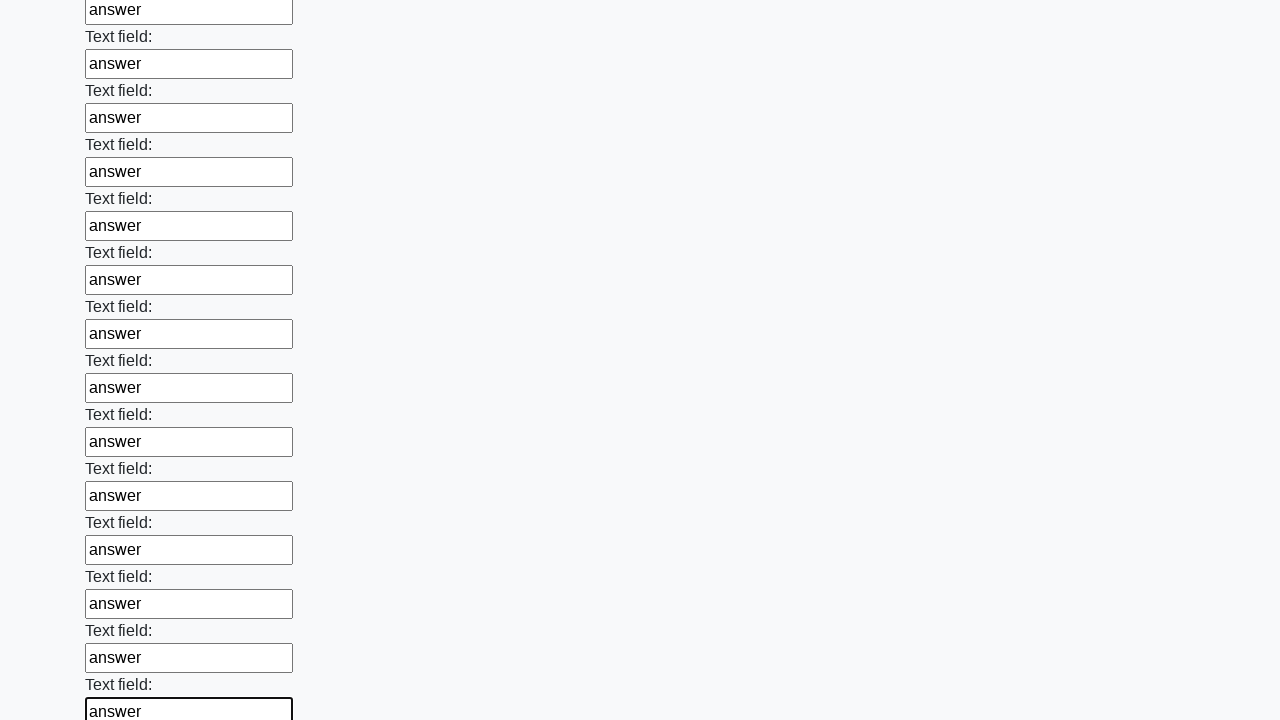

Filled an input field with 'answer' on input >> nth=79
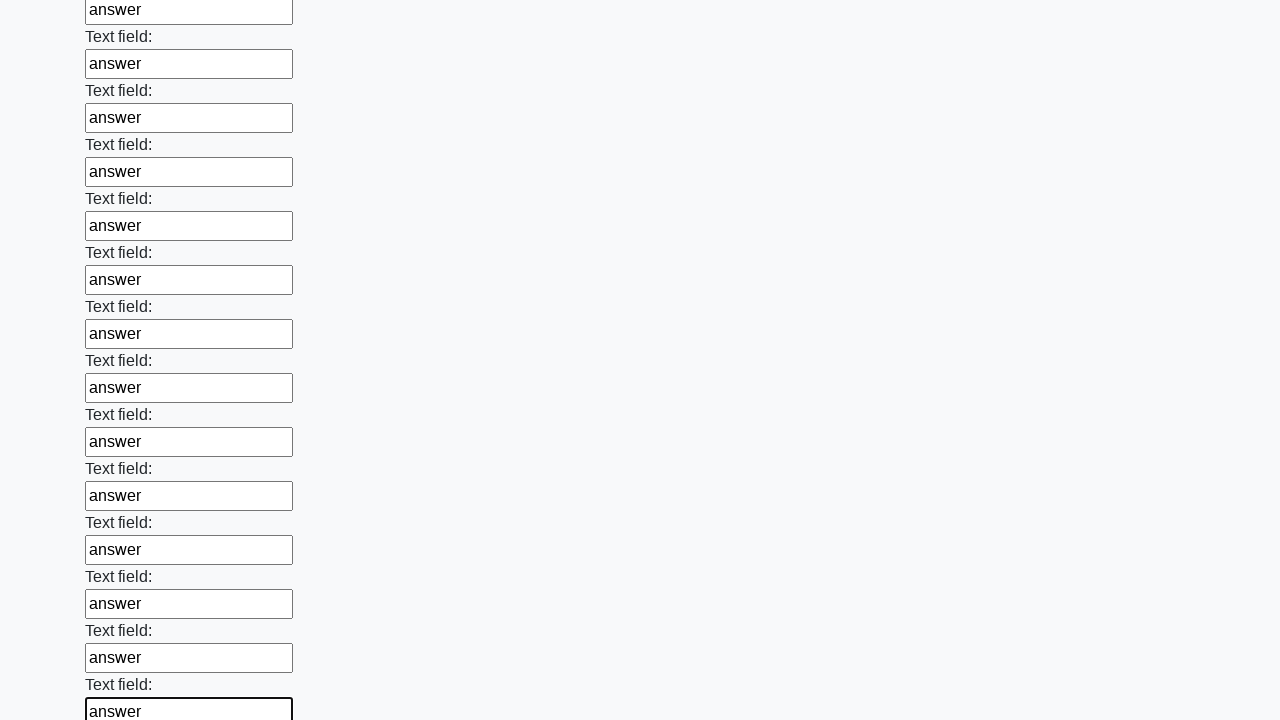

Filled an input field with 'answer' on input >> nth=80
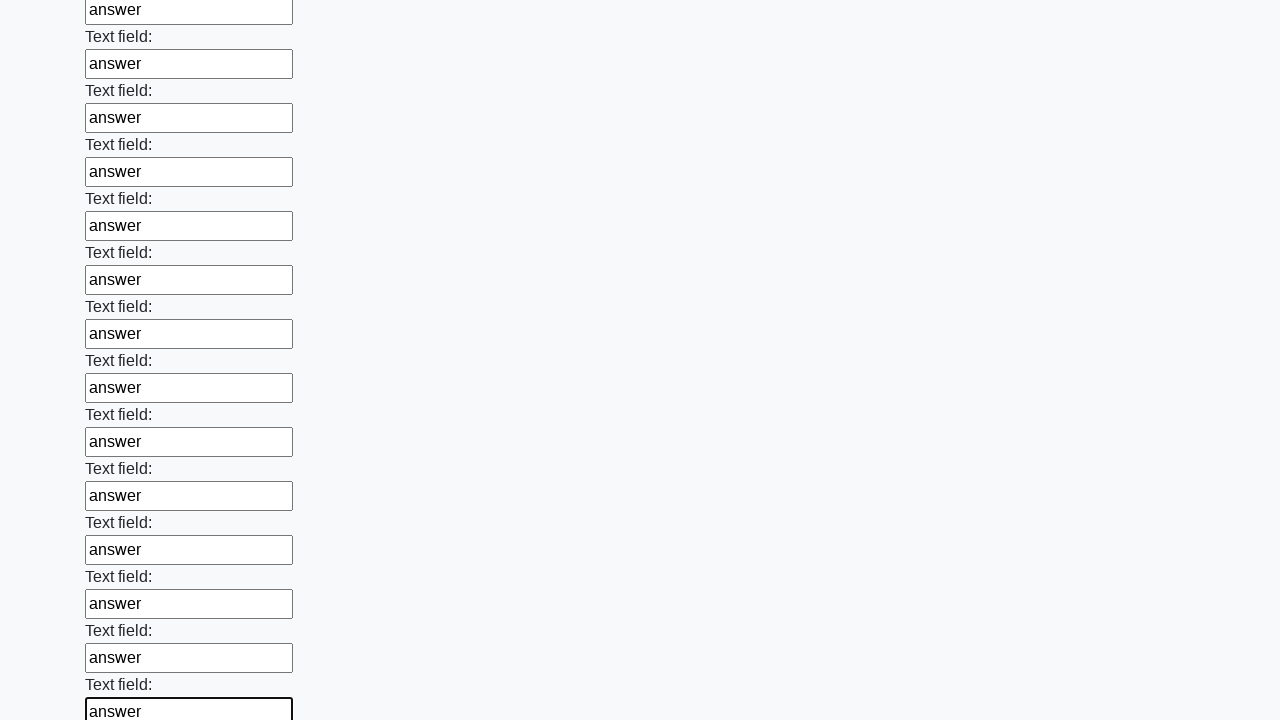

Filled an input field with 'answer' on input >> nth=81
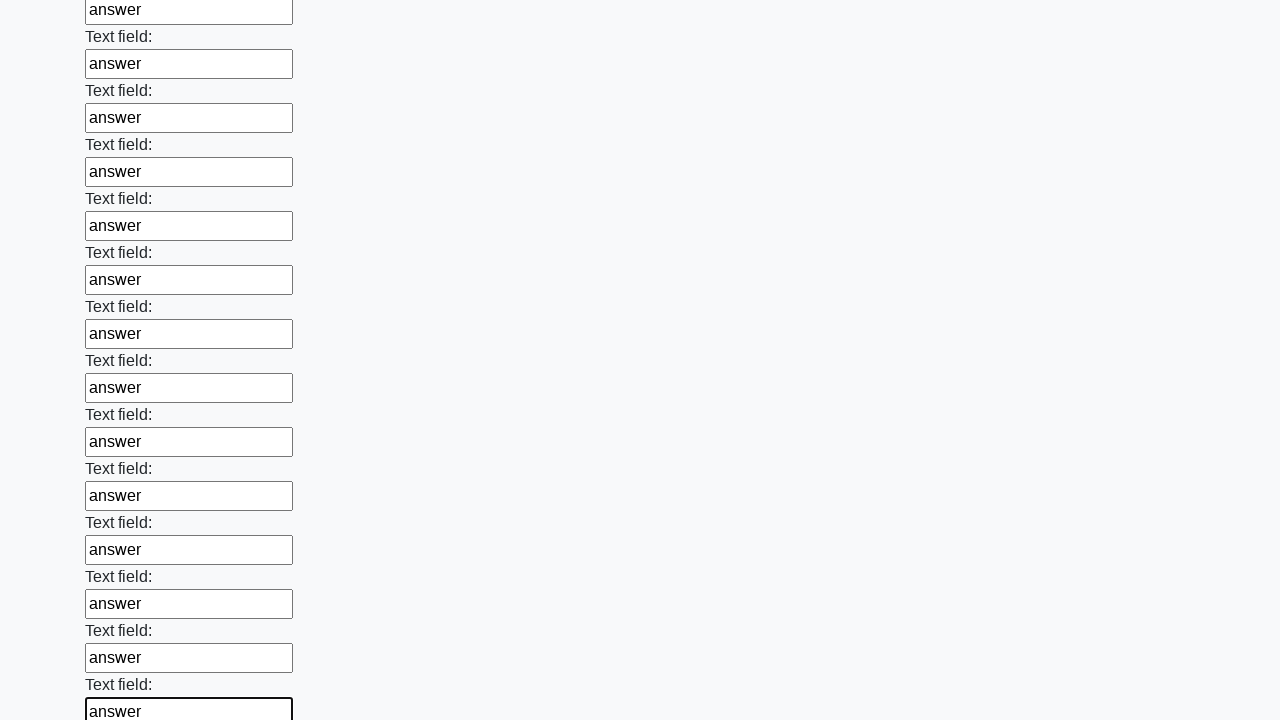

Filled an input field with 'answer' on input >> nth=82
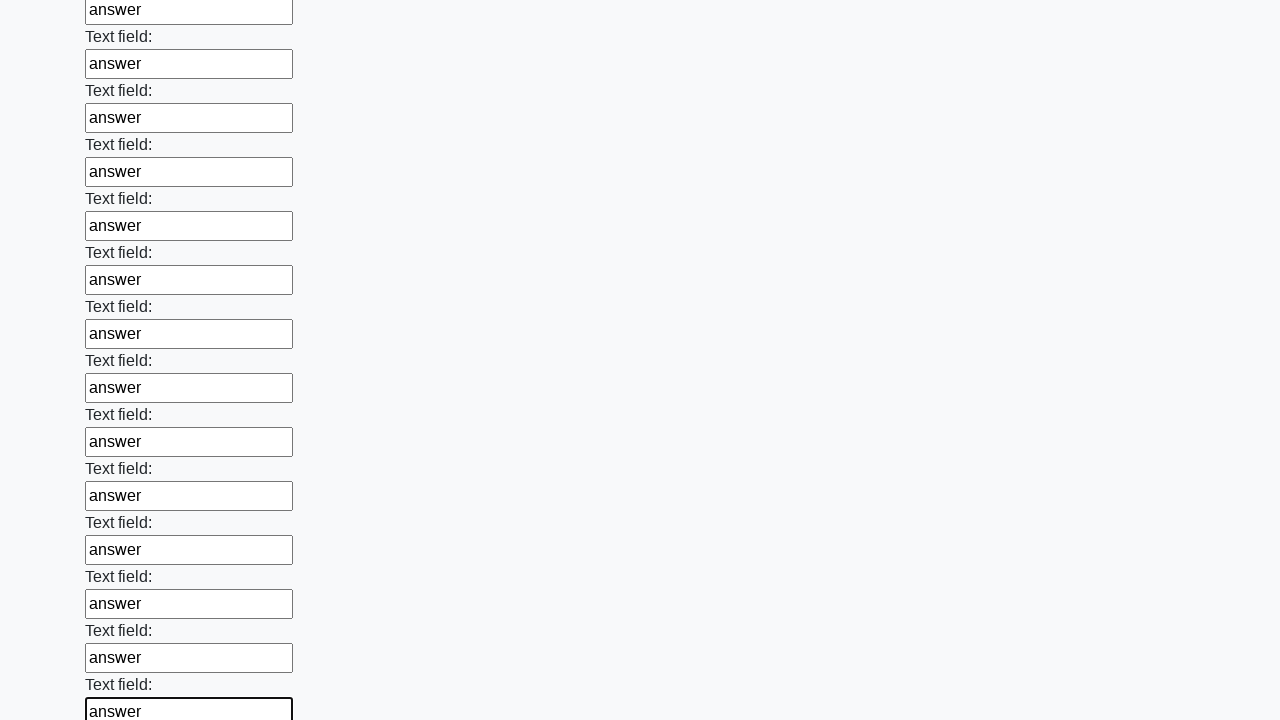

Filled an input field with 'answer' on input >> nth=83
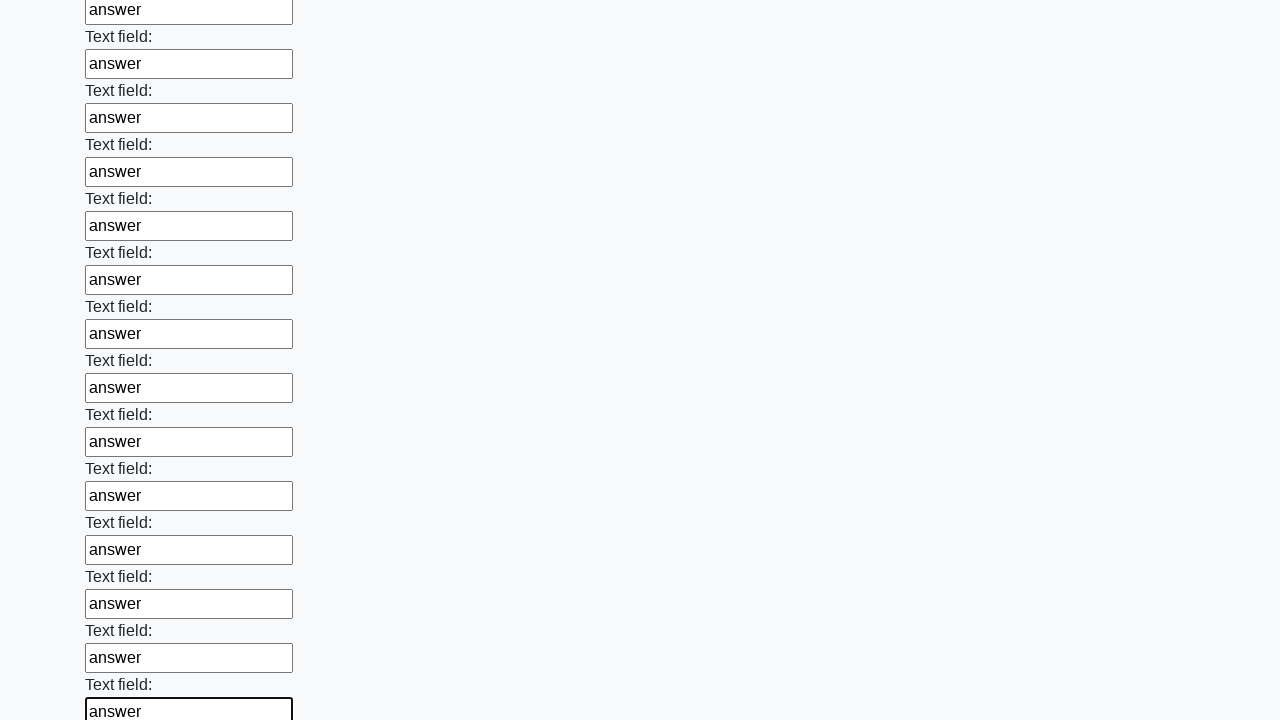

Filled an input field with 'answer' on input >> nth=84
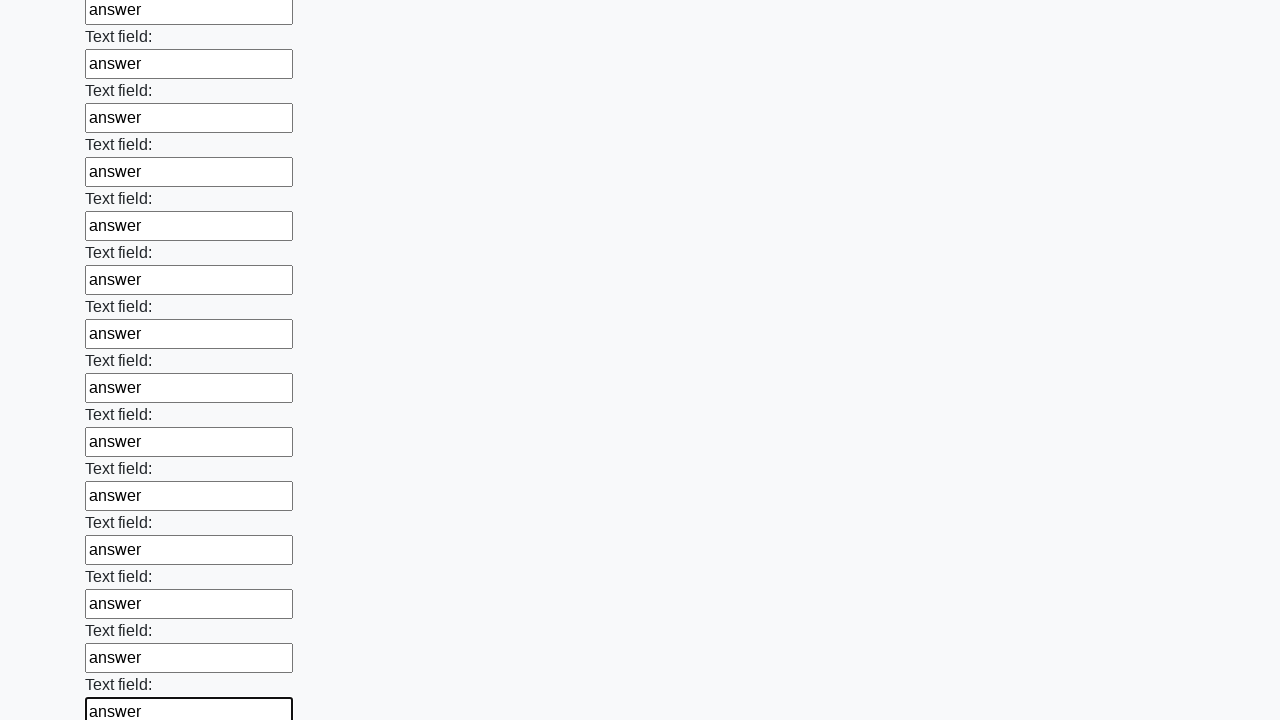

Filled an input field with 'answer' on input >> nth=85
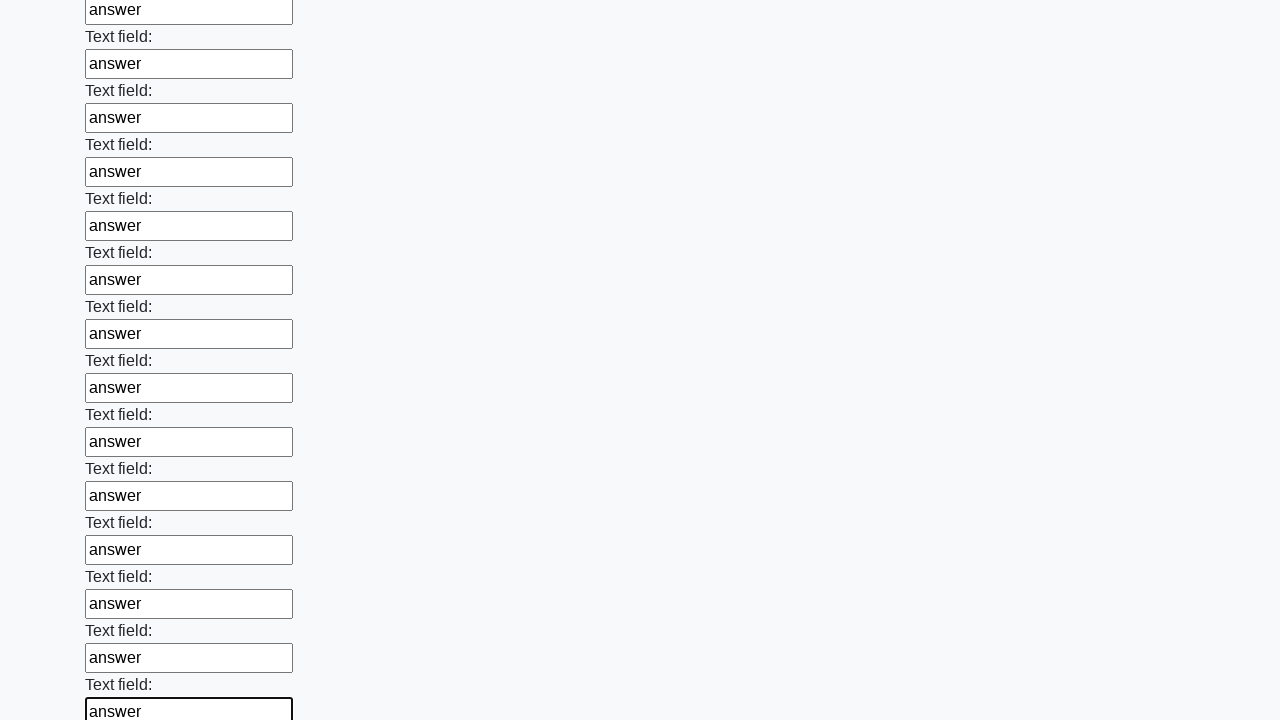

Filled an input field with 'answer' on input >> nth=86
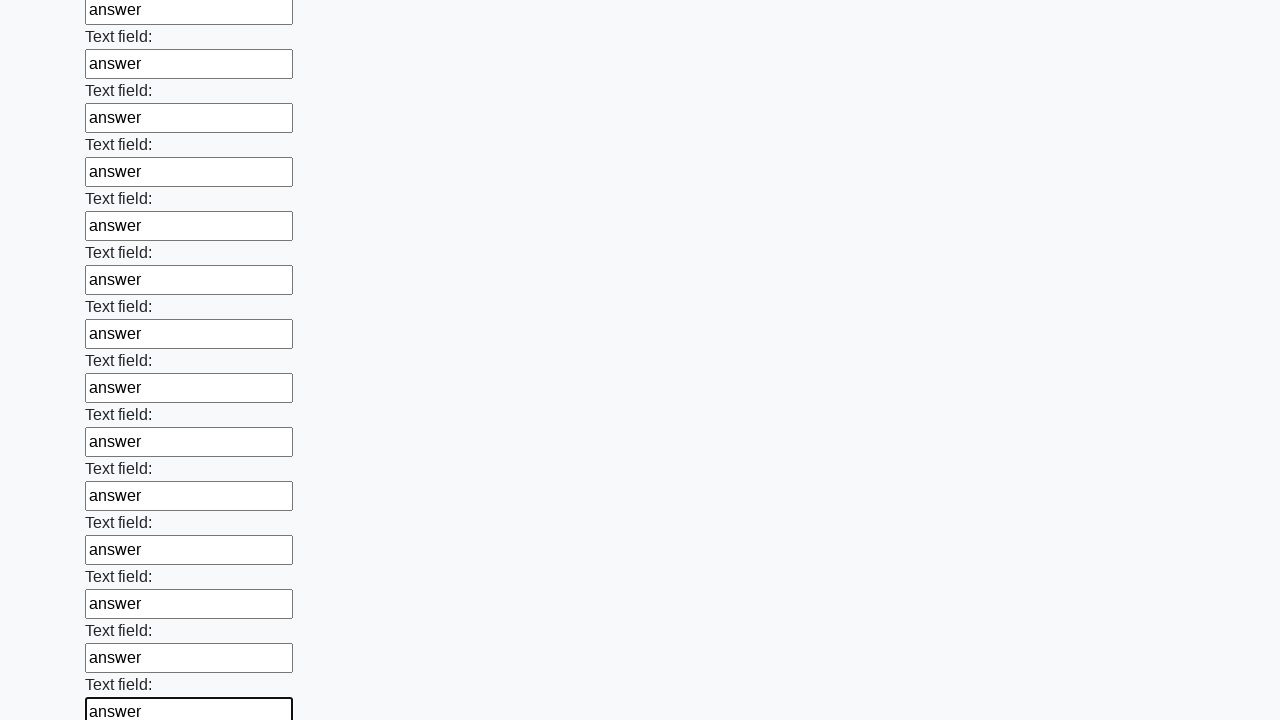

Filled an input field with 'answer' on input >> nth=87
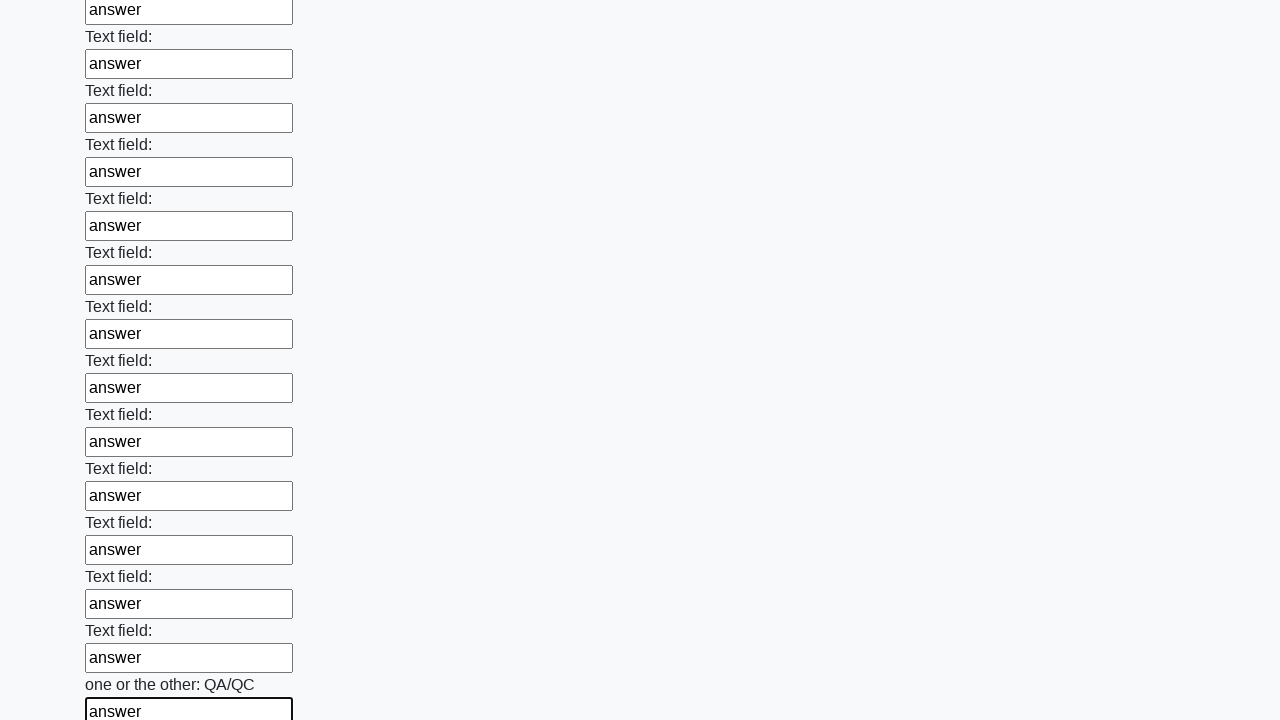

Filled an input field with 'answer' on input >> nth=88
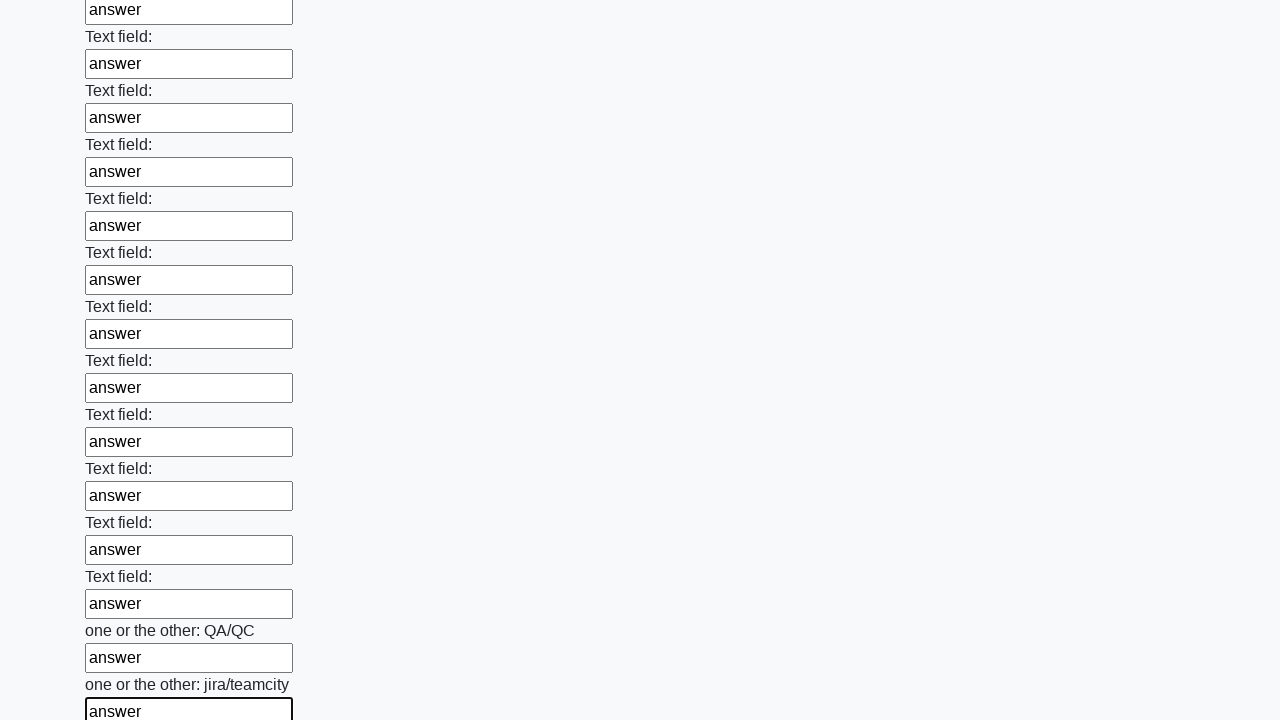

Filled an input field with 'answer' on input >> nth=89
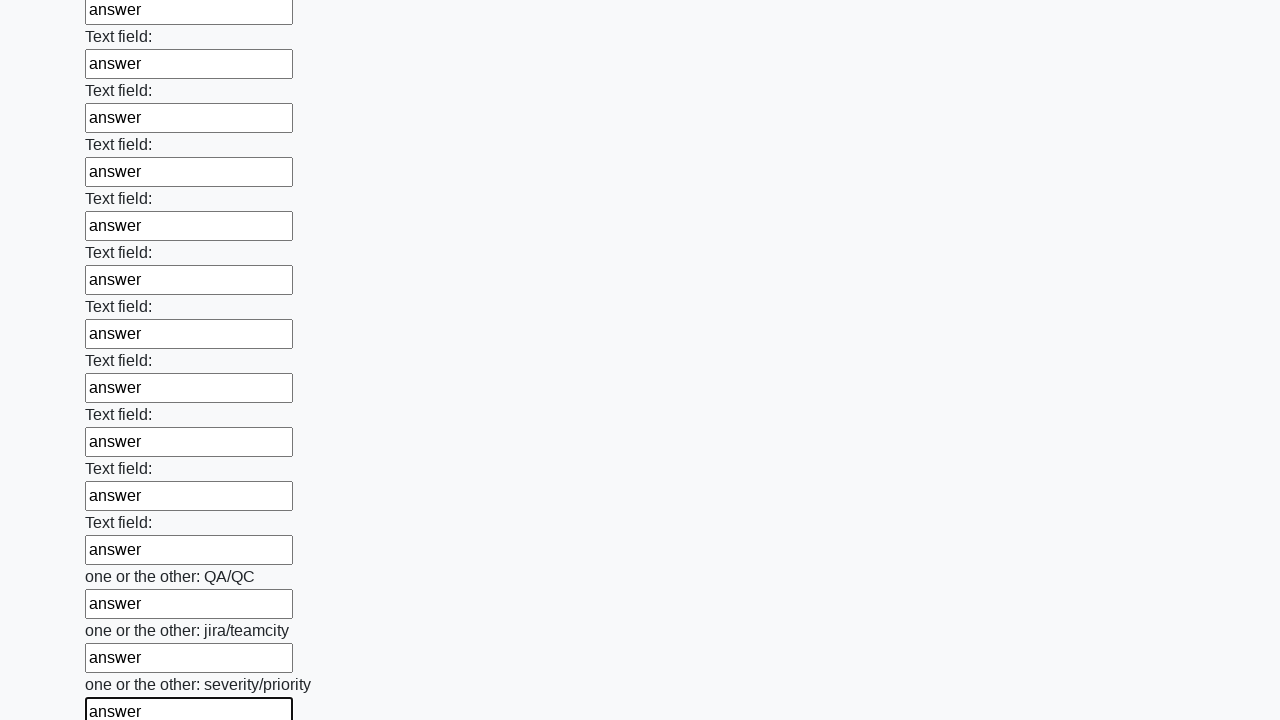

Filled an input field with 'answer' on input >> nth=90
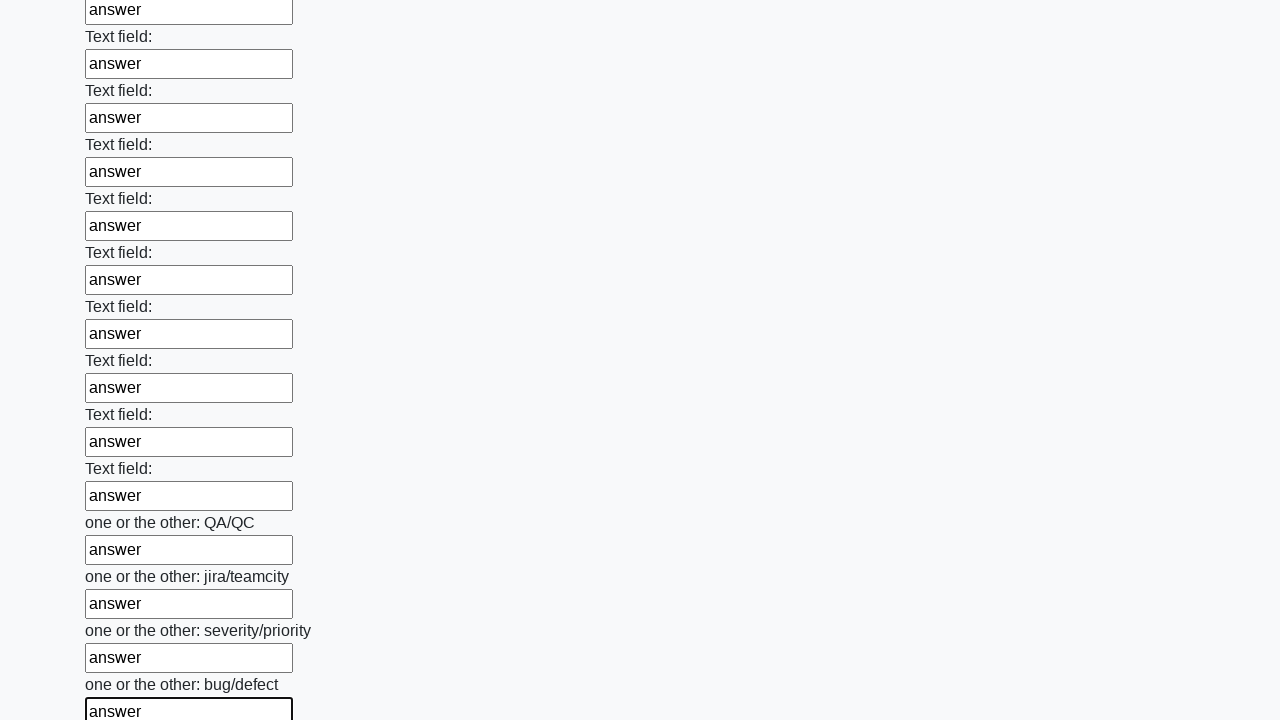

Filled an input field with 'answer' on input >> nth=91
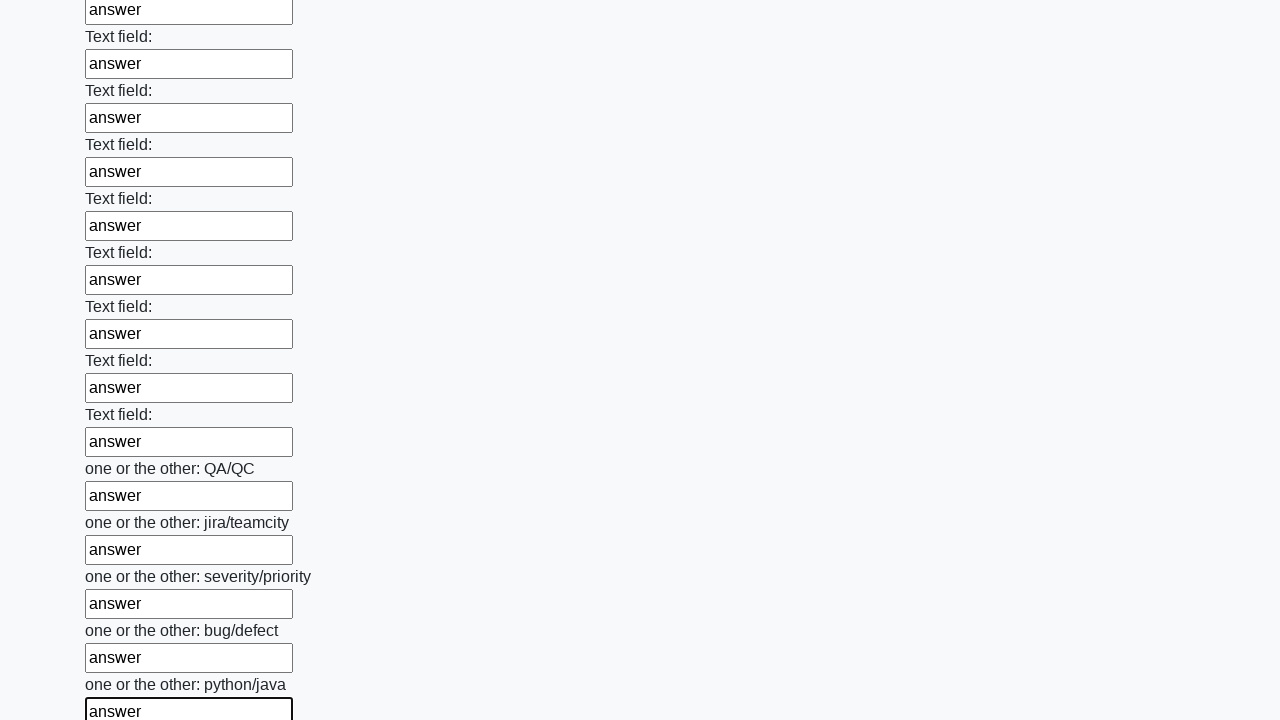

Filled an input field with 'answer' on input >> nth=92
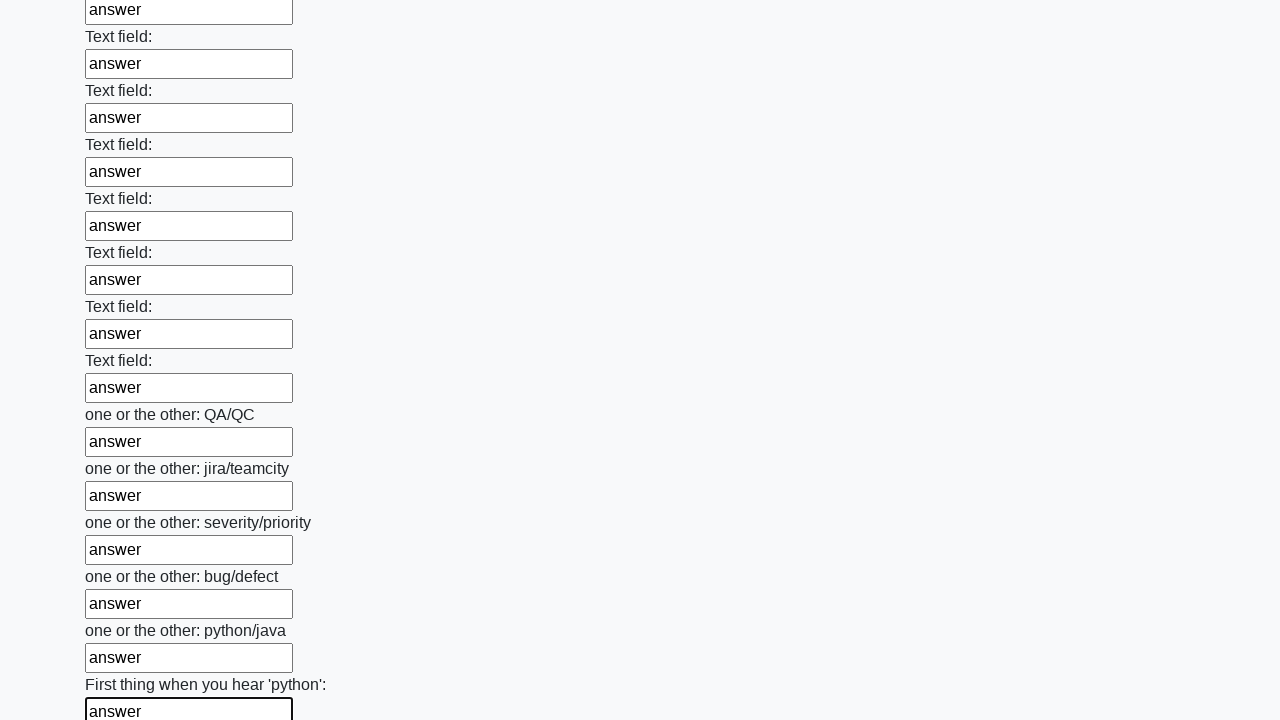

Filled an input field with 'answer' on input >> nth=93
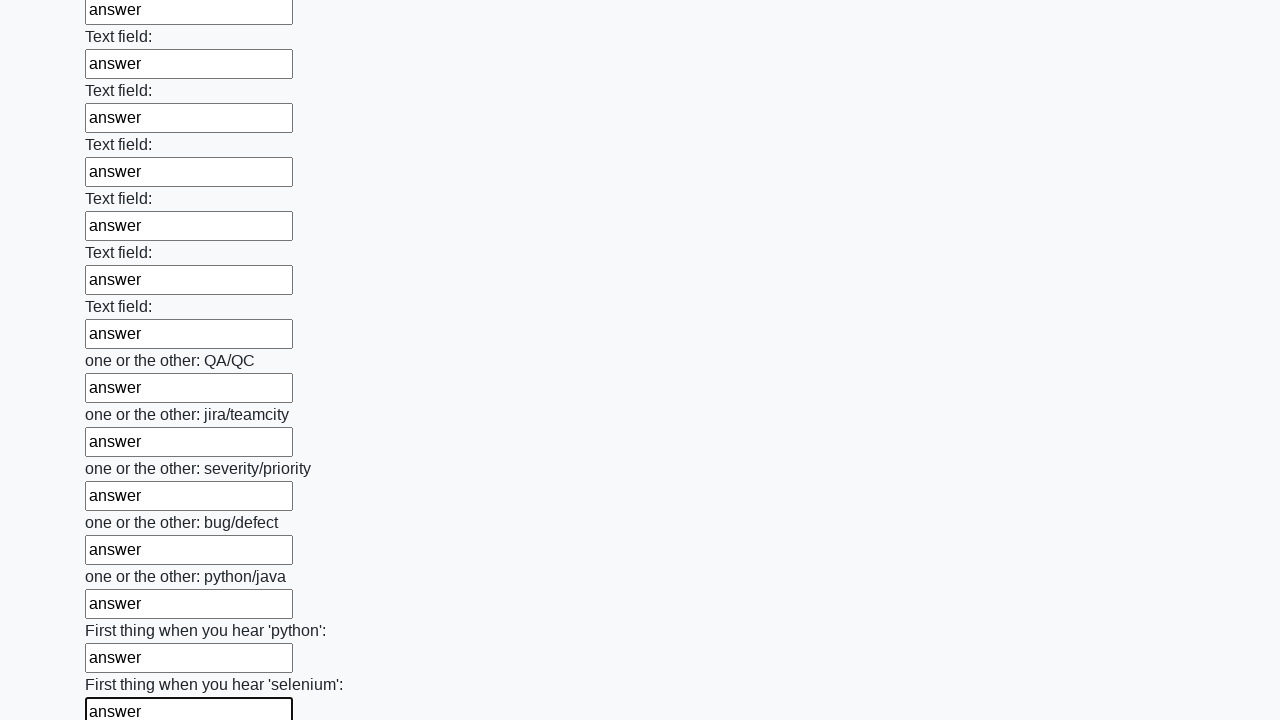

Filled an input field with 'answer' on input >> nth=94
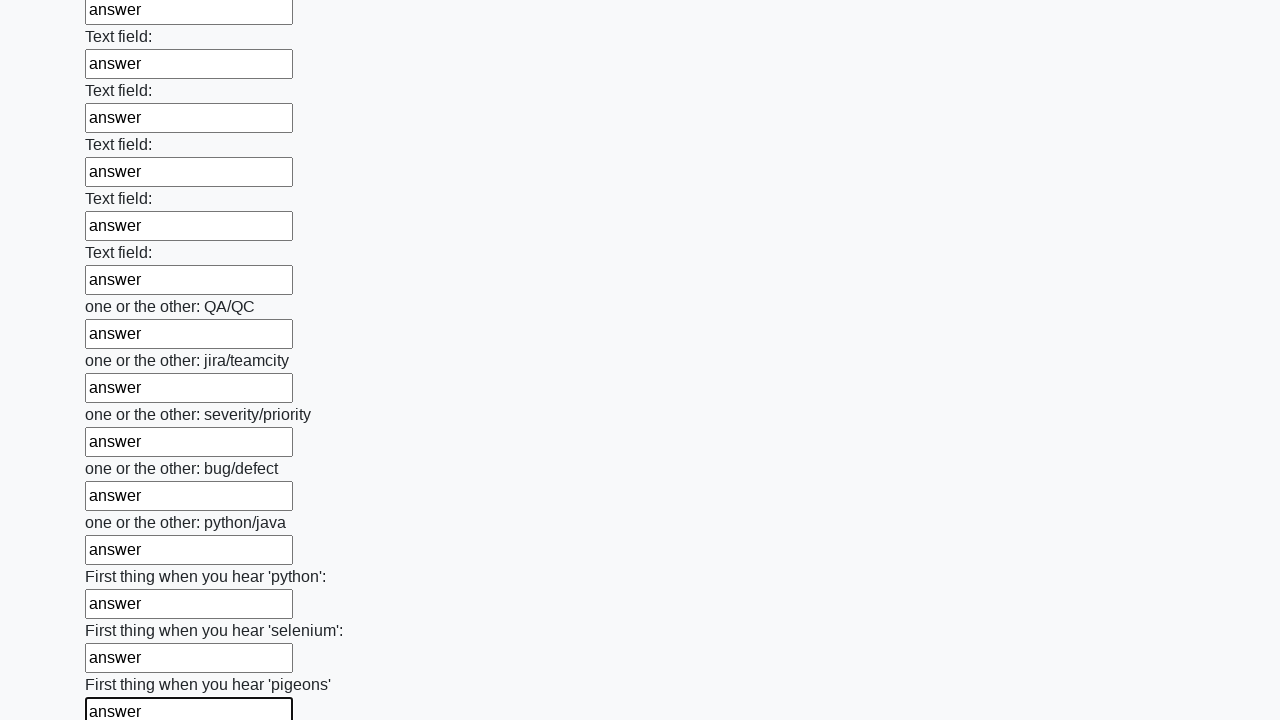

Filled an input field with 'answer' on input >> nth=95
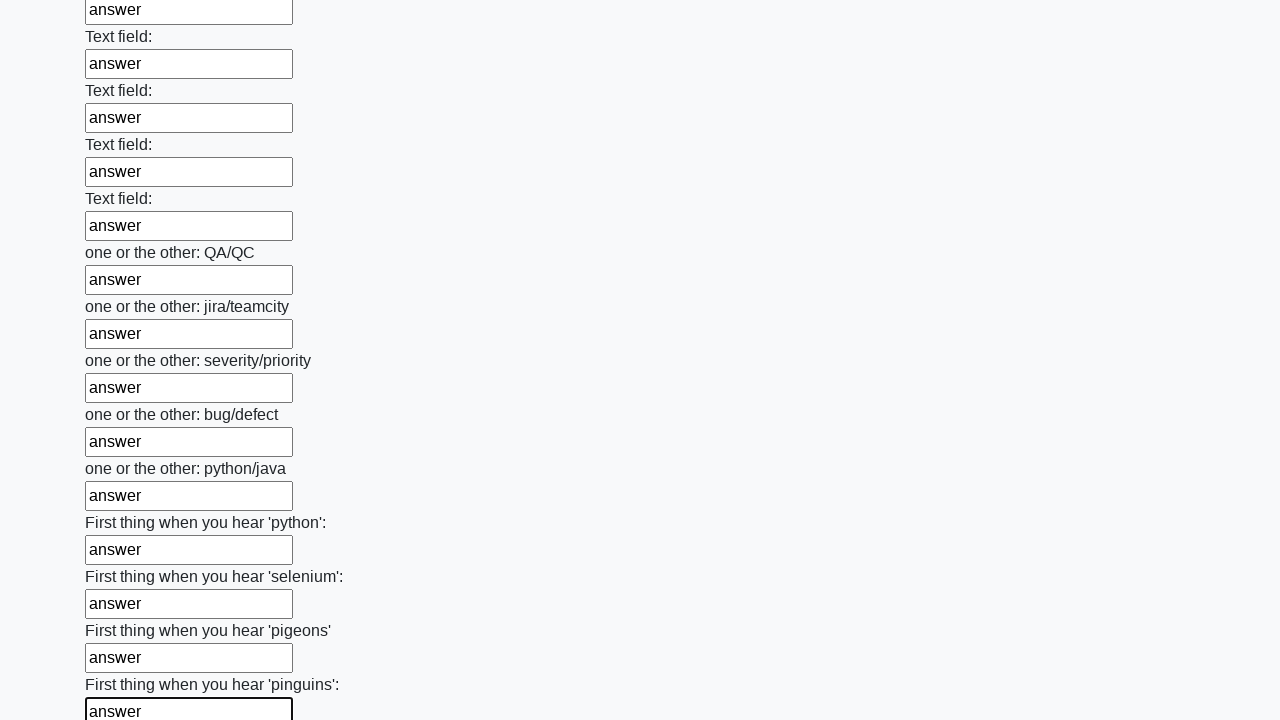

Filled an input field with 'answer' on input >> nth=96
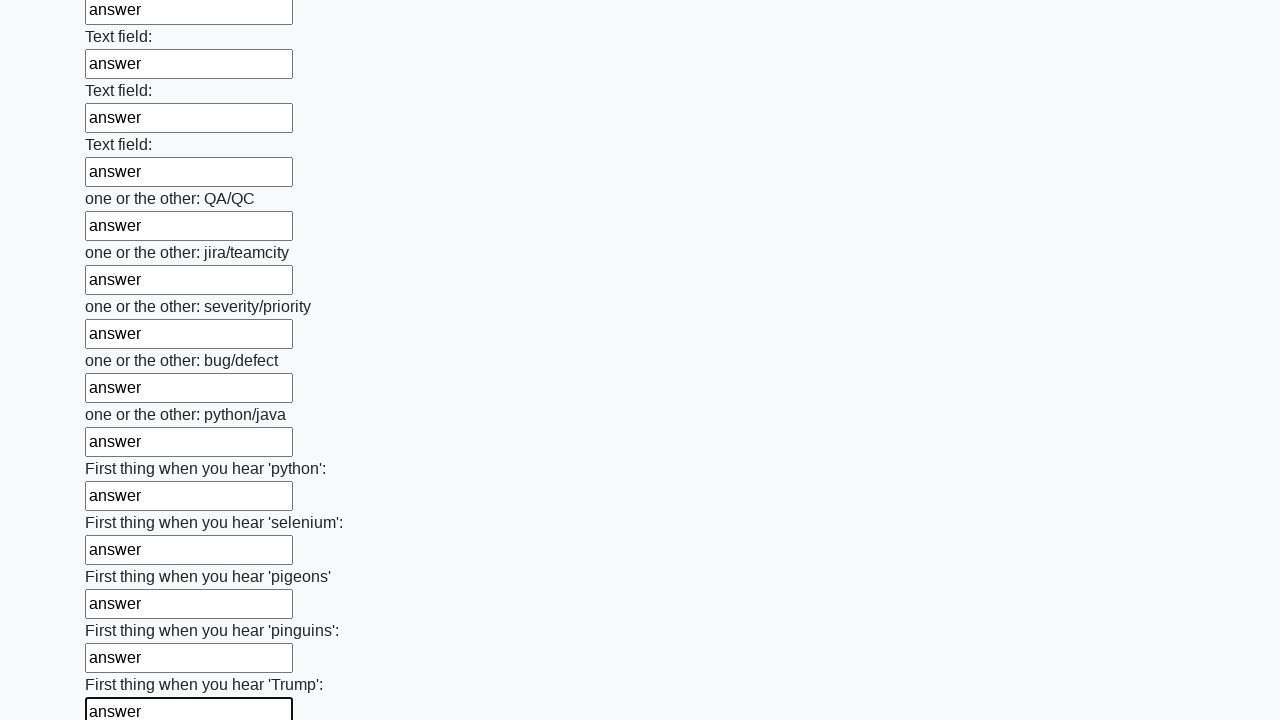

Filled an input field with 'answer' on input >> nth=97
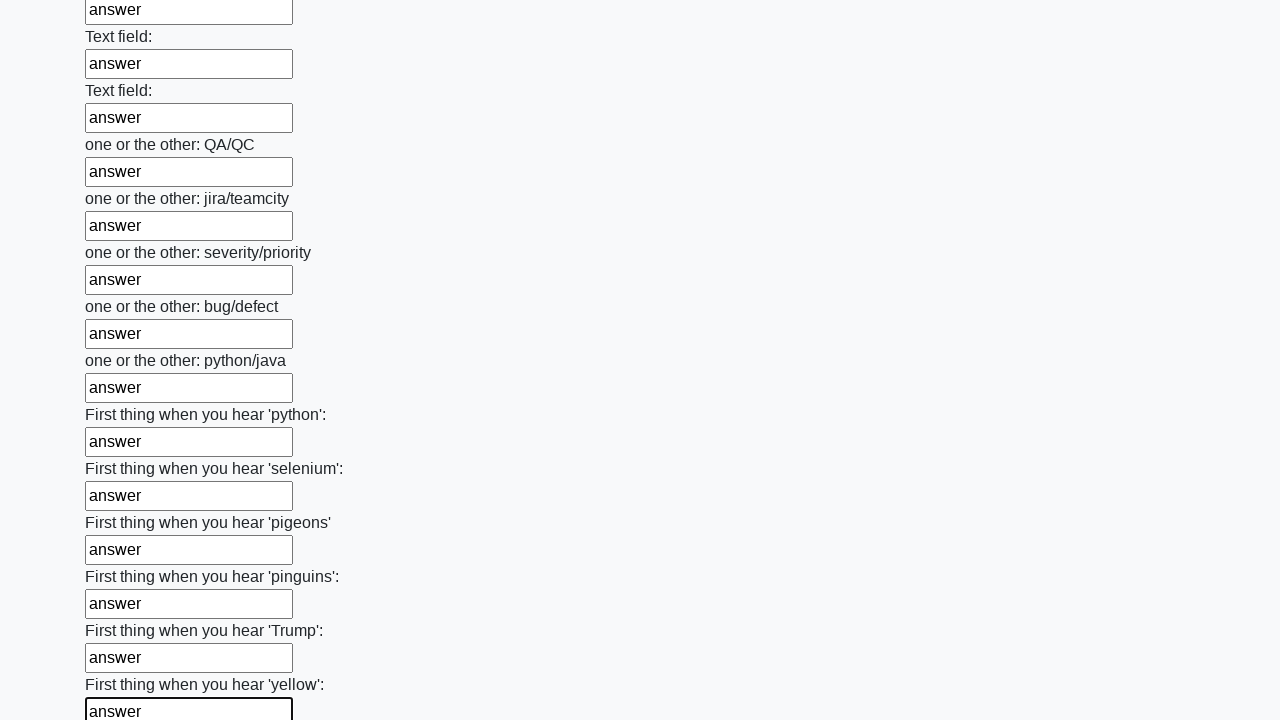

Filled an input field with 'answer' on input >> nth=98
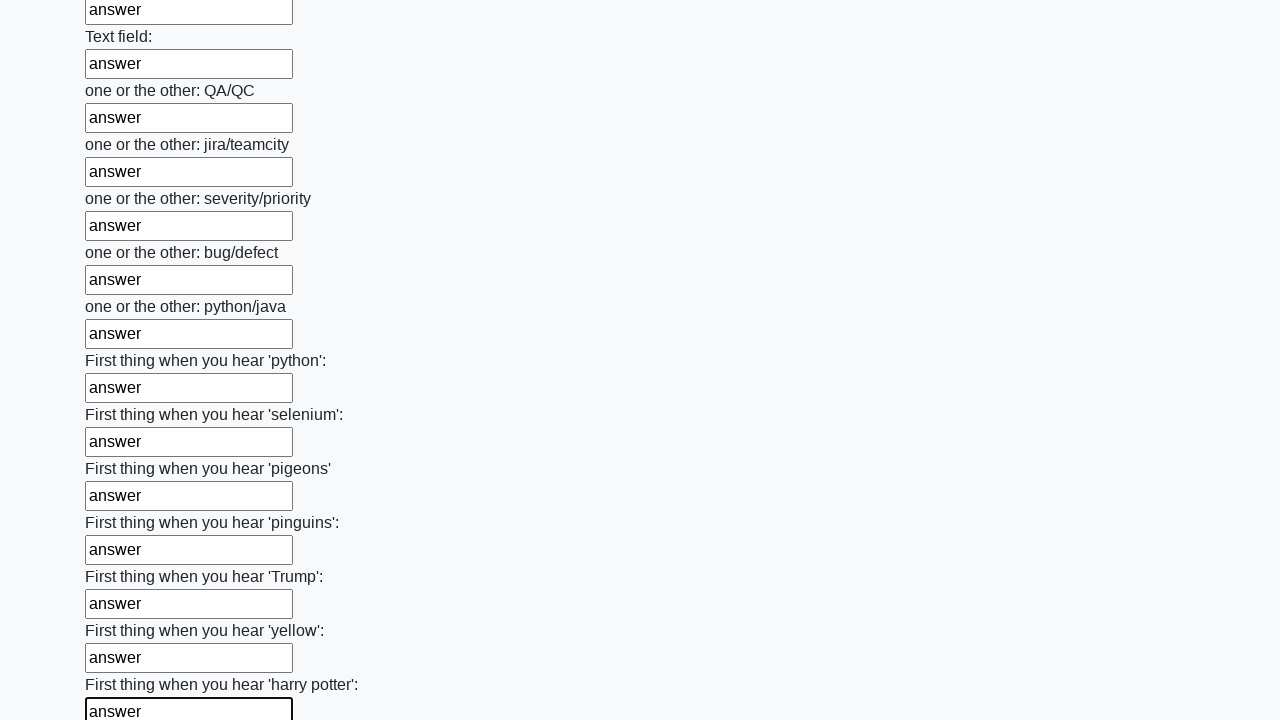

Filled an input field with 'answer' on input >> nth=99
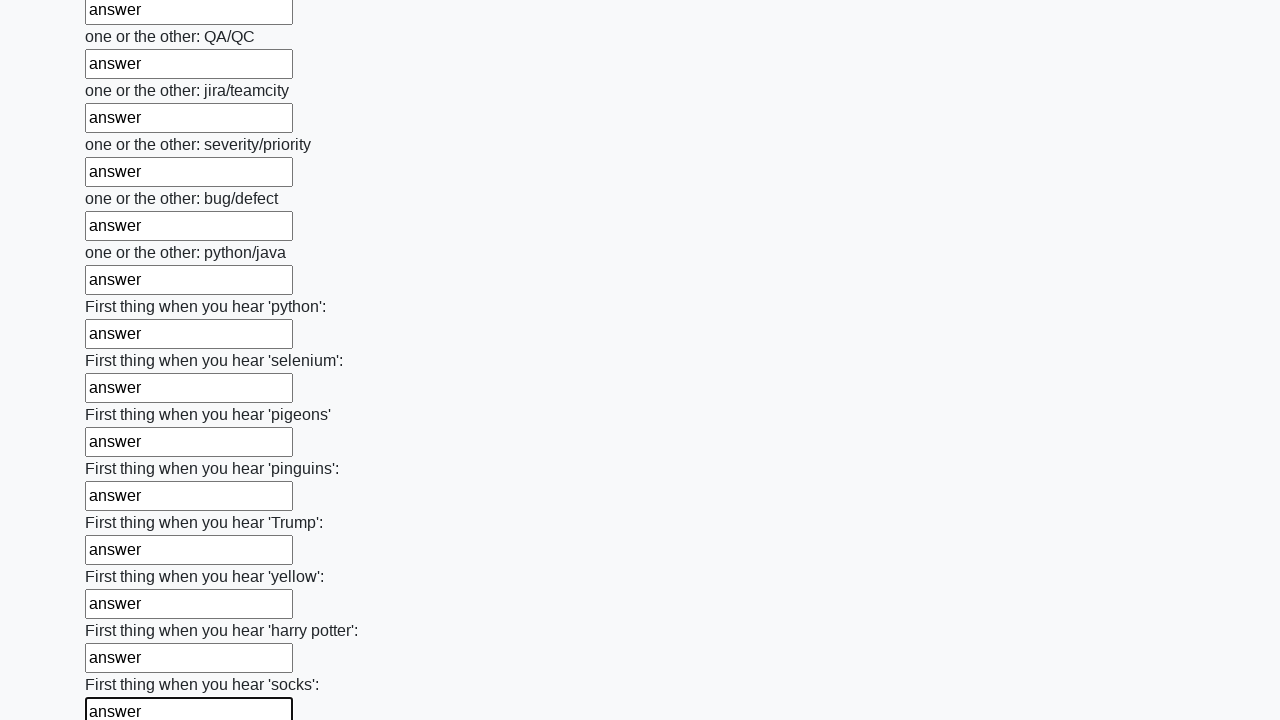

Clicked the submit button to submit the form at (123, 611) on button.btn
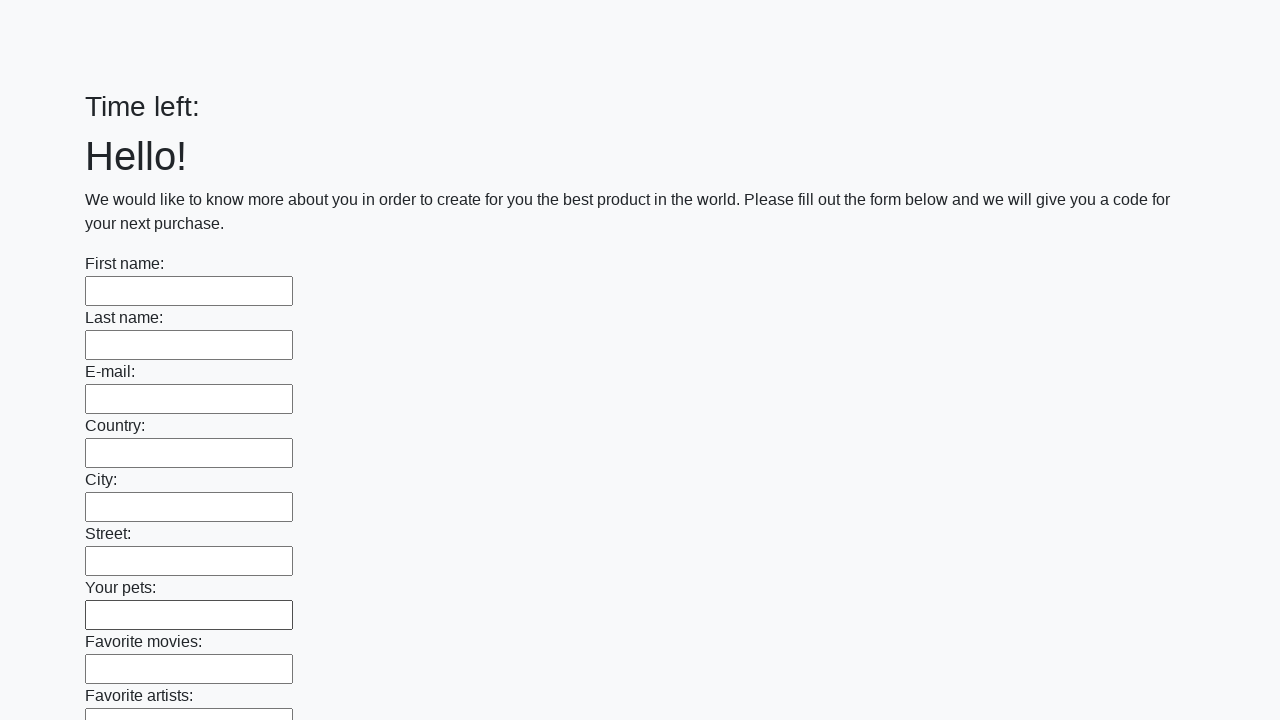

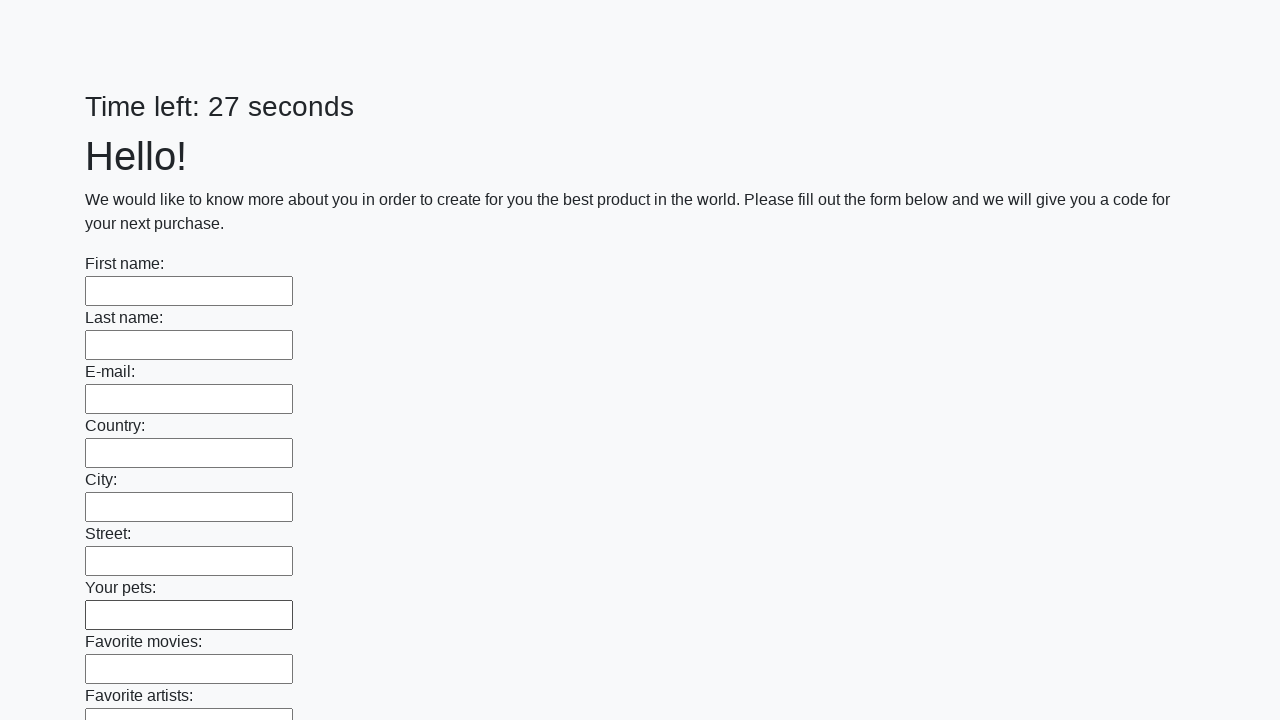